Tests date picker functionality by opening the calendar widget and selecting a past date through navigation

Starting URL: https://jqueryui.com/datepicker/

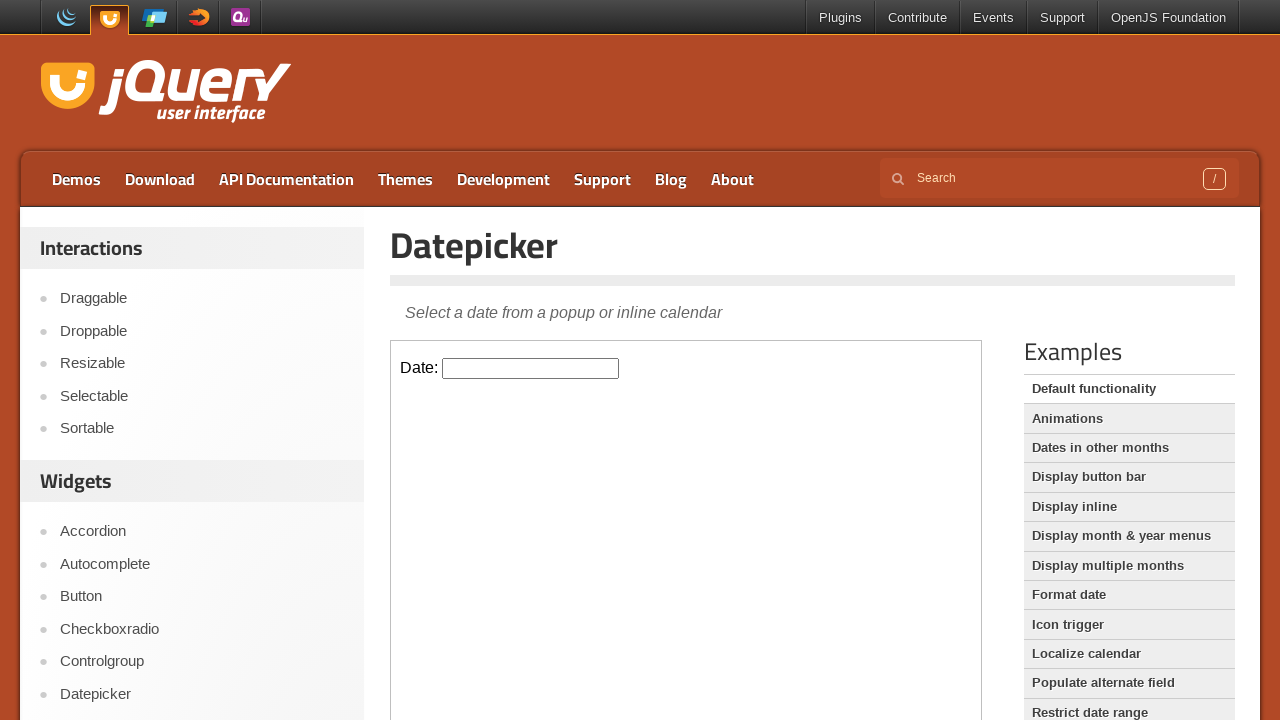

Located the datepicker iframe
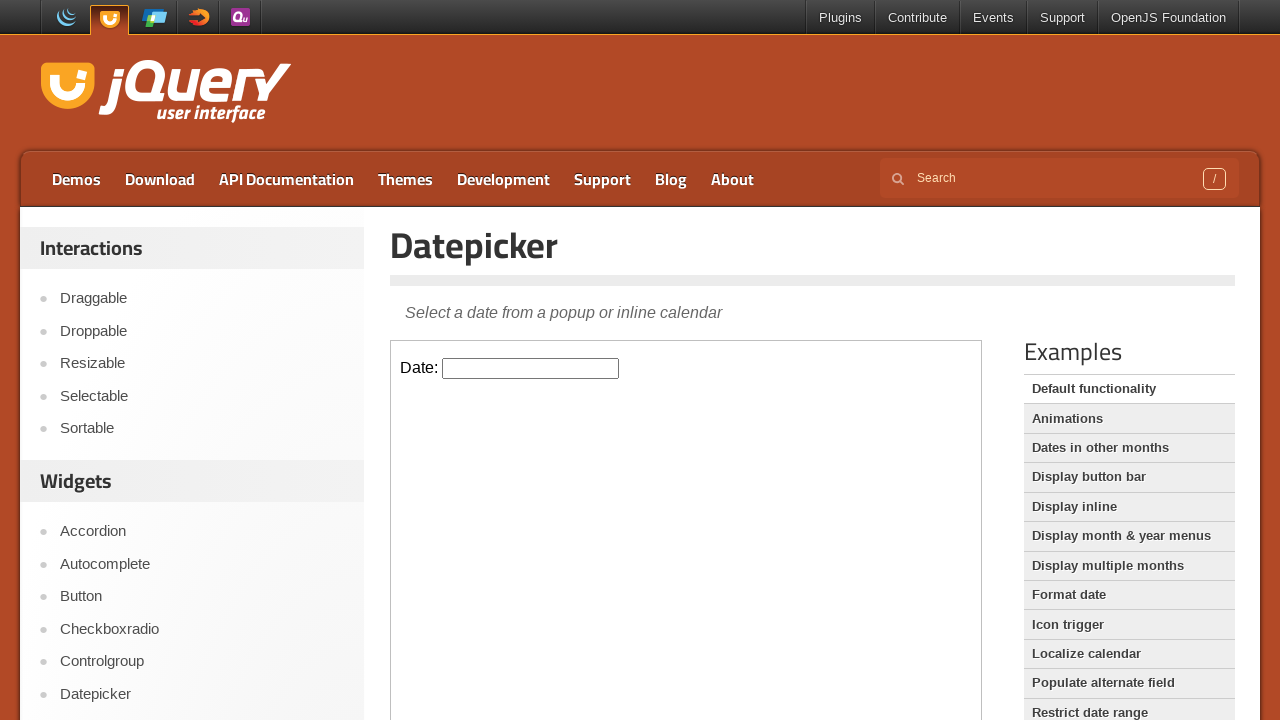

Clicked the datepicker input field to open the calendar widget at (531, 368) on iframe >> nth=0 >> internal:control=enter-frame >> xpath=//input[@id='datepicker
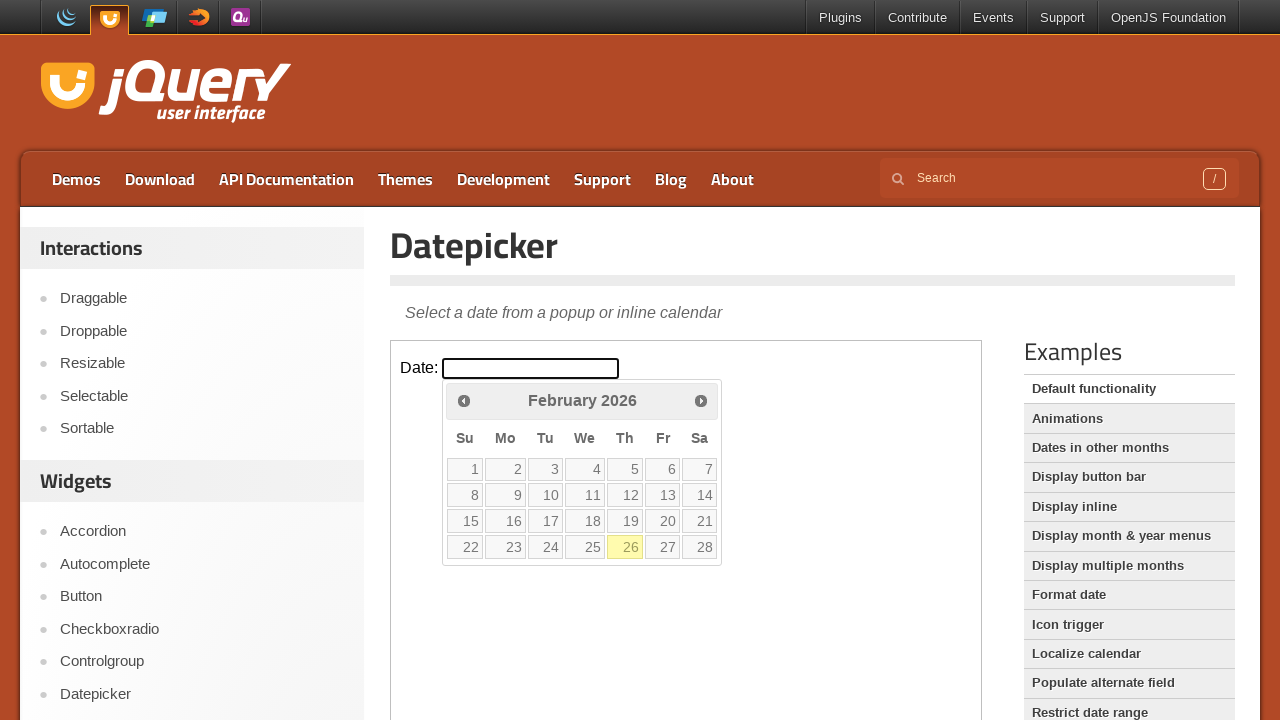

Retrieved current month: February, year: 2026
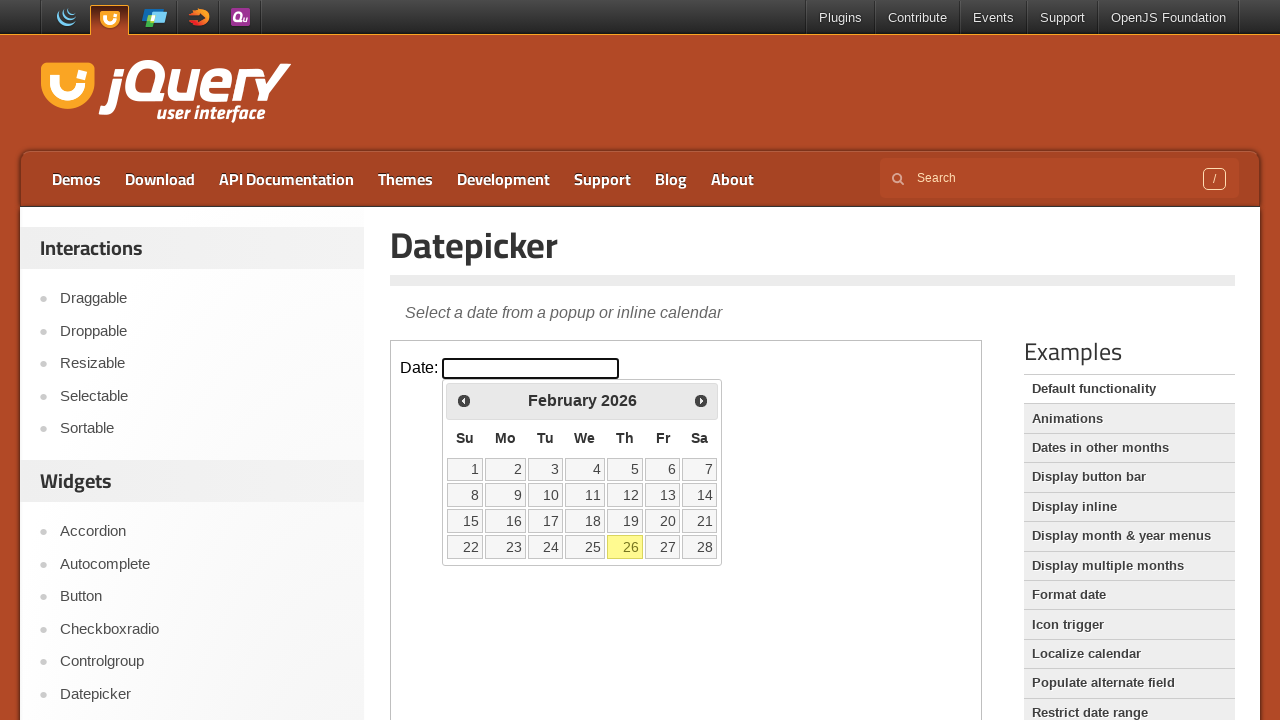

Clicked previous button to navigate to earlier month at (464, 400) on iframe >> nth=0 >> internal:control=enter-frame >> xpath=//span[@class='ui-icon 
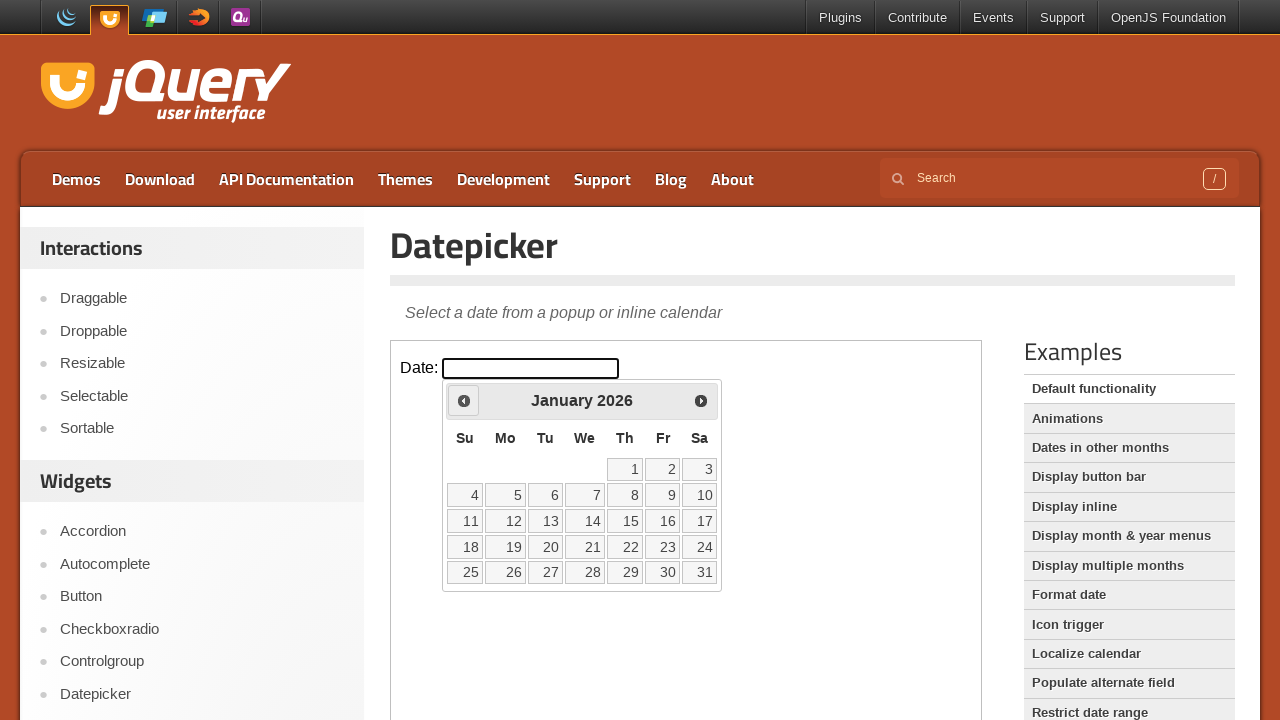

Retrieved current month: January, year: 2026
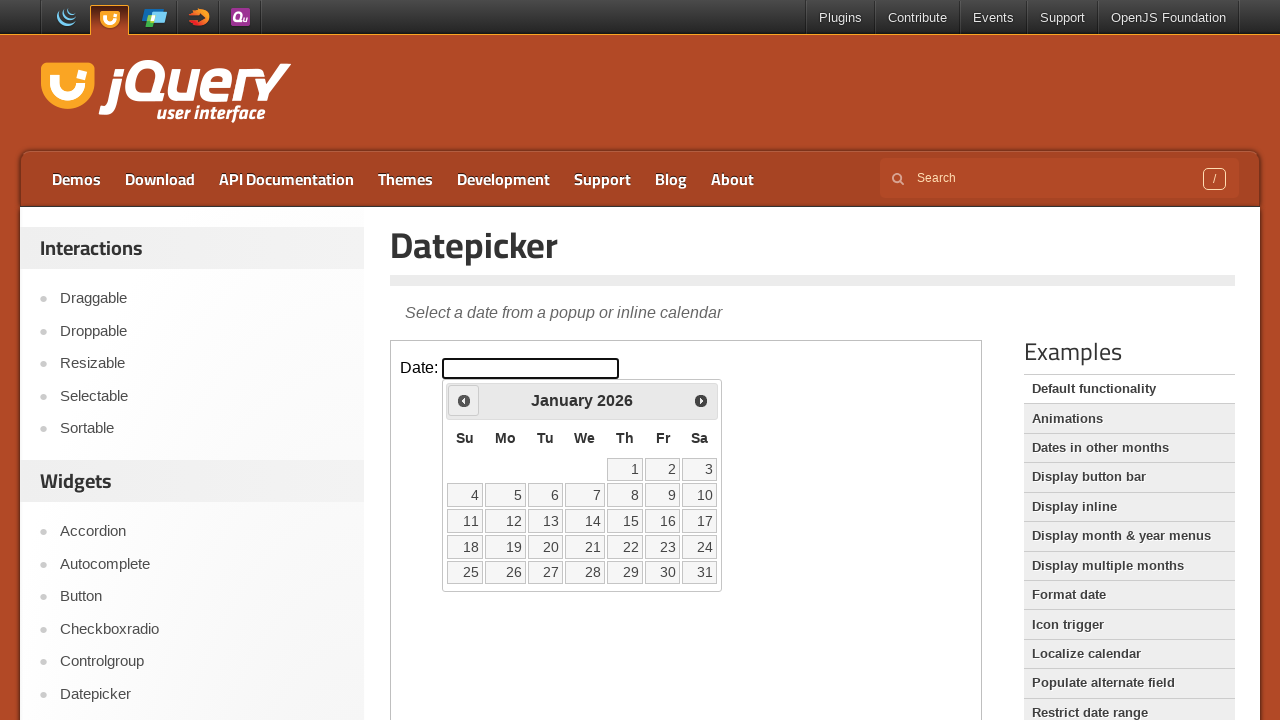

Clicked previous button to navigate to earlier month at (464, 400) on iframe >> nth=0 >> internal:control=enter-frame >> xpath=//span[@class='ui-icon 
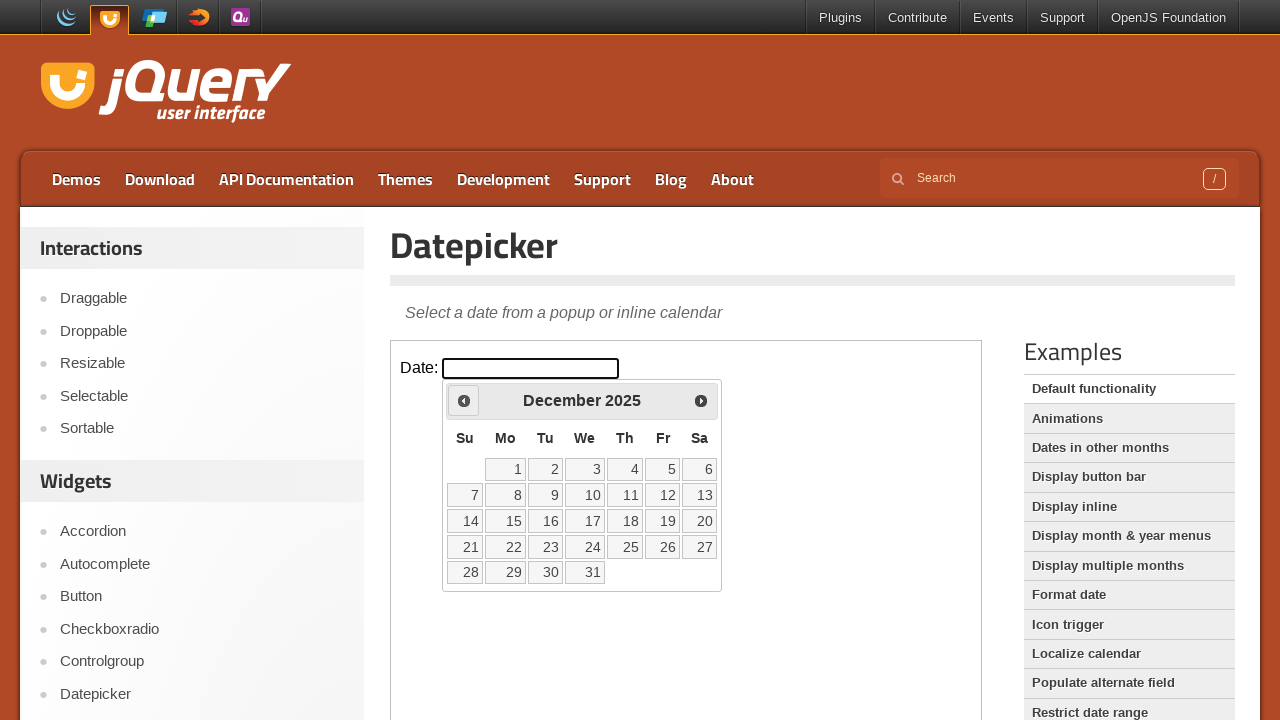

Retrieved current month: December, year: 2025
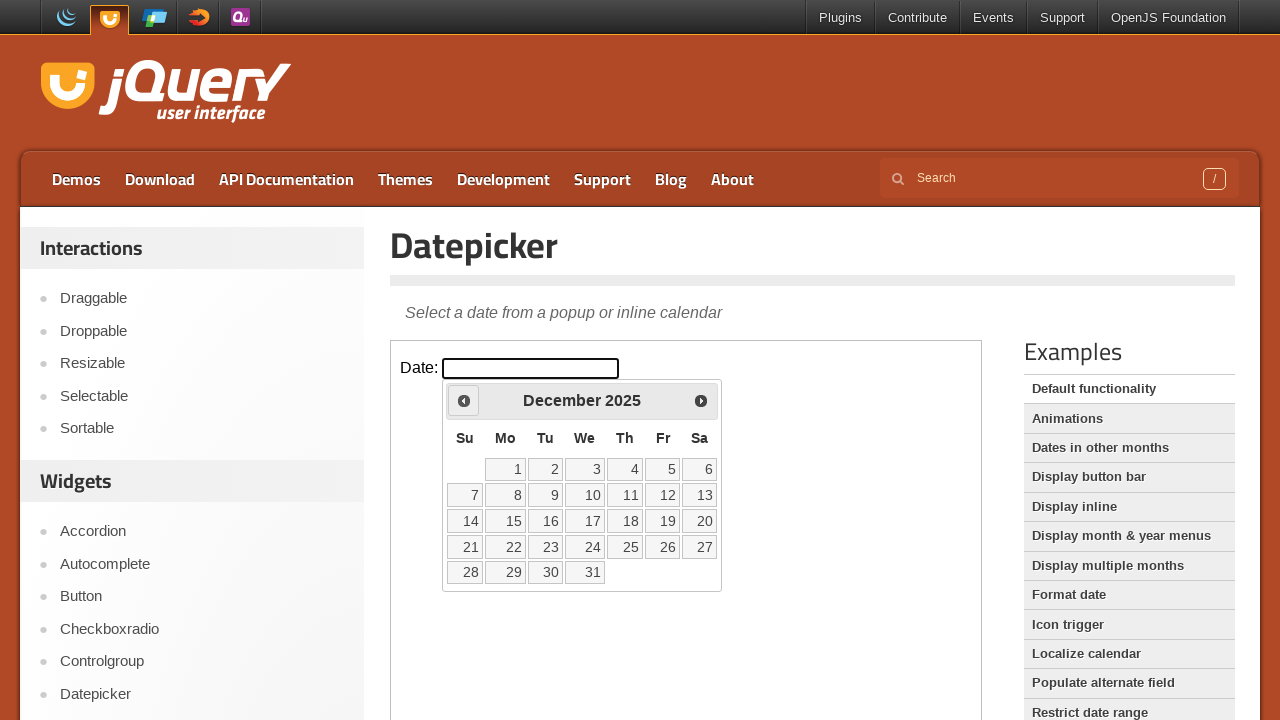

Clicked previous button to navigate to earlier month at (464, 400) on iframe >> nth=0 >> internal:control=enter-frame >> xpath=//span[@class='ui-icon 
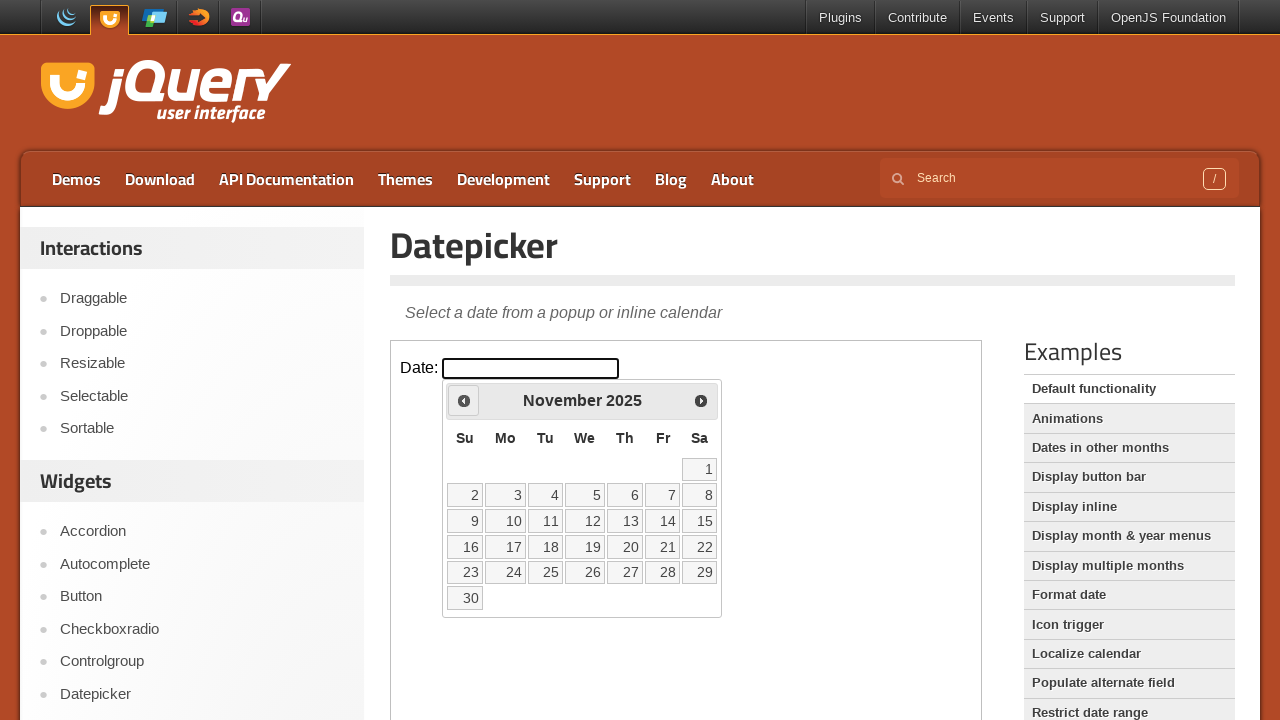

Retrieved current month: November, year: 2025
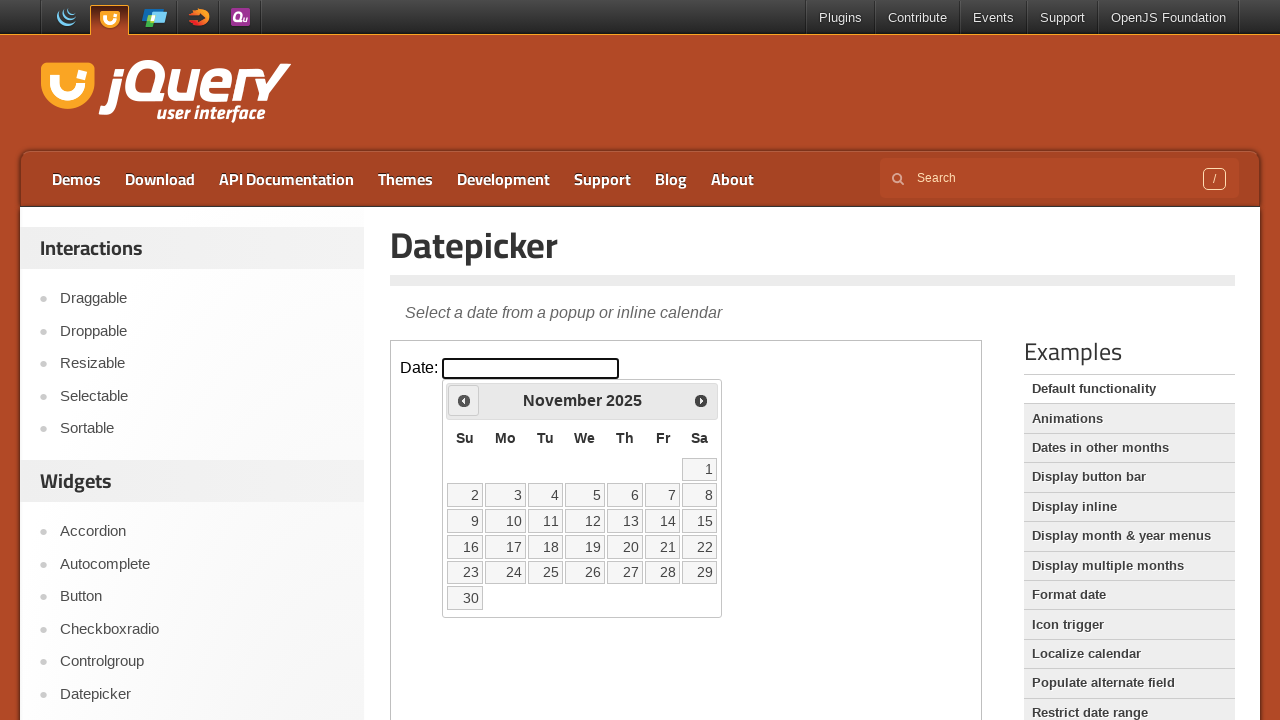

Clicked previous button to navigate to earlier month at (464, 400) on iframe >> nth=0 >> internal:control=enter-frame >> xpath=//span[@class='ui-icon 
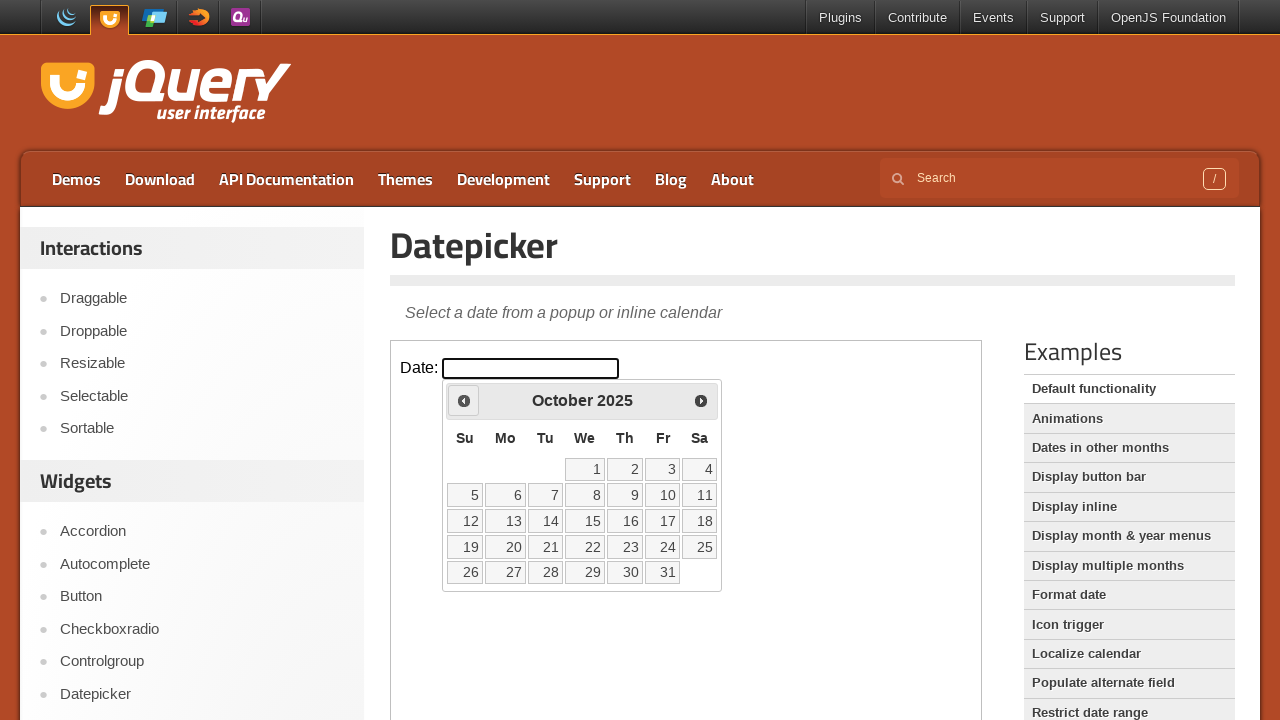

Retrieved current month: October, year: 2025
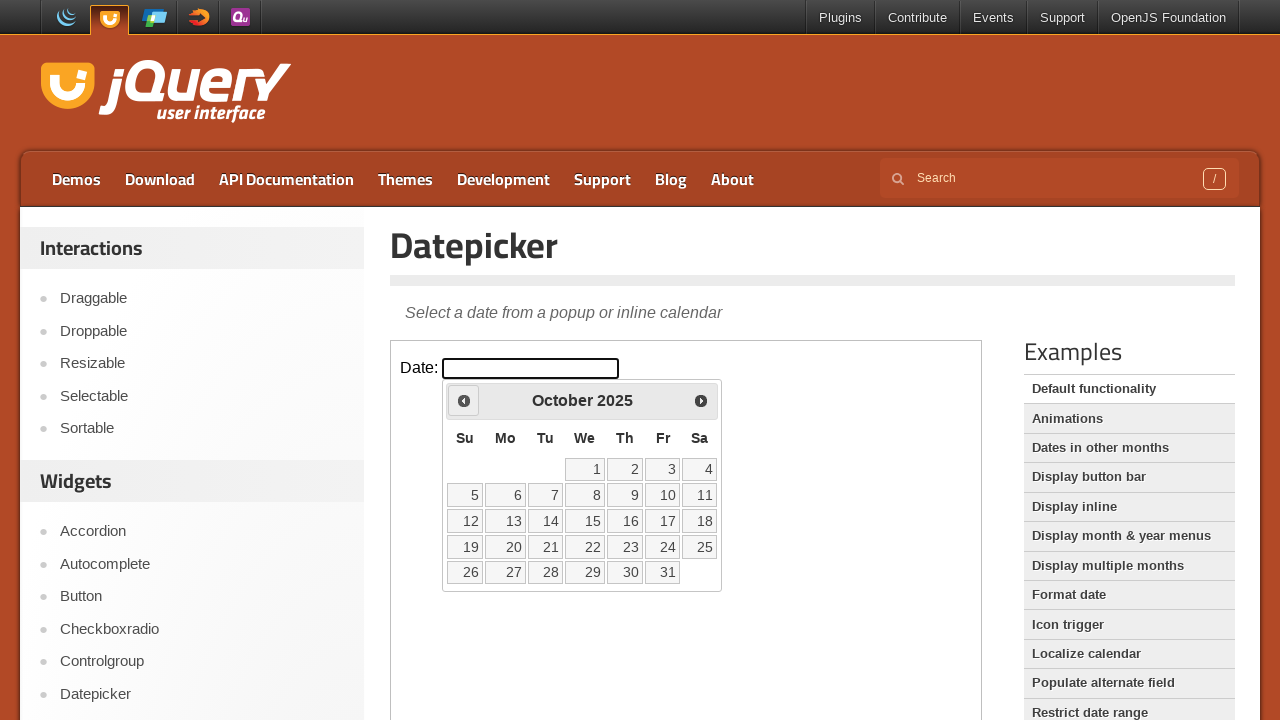

Clicked previous button to navigate to earlier month at (464, 400) on iframe >> nth=0 >> internal:control=enter-frame >> xpath=//span[@class='ui-icon 
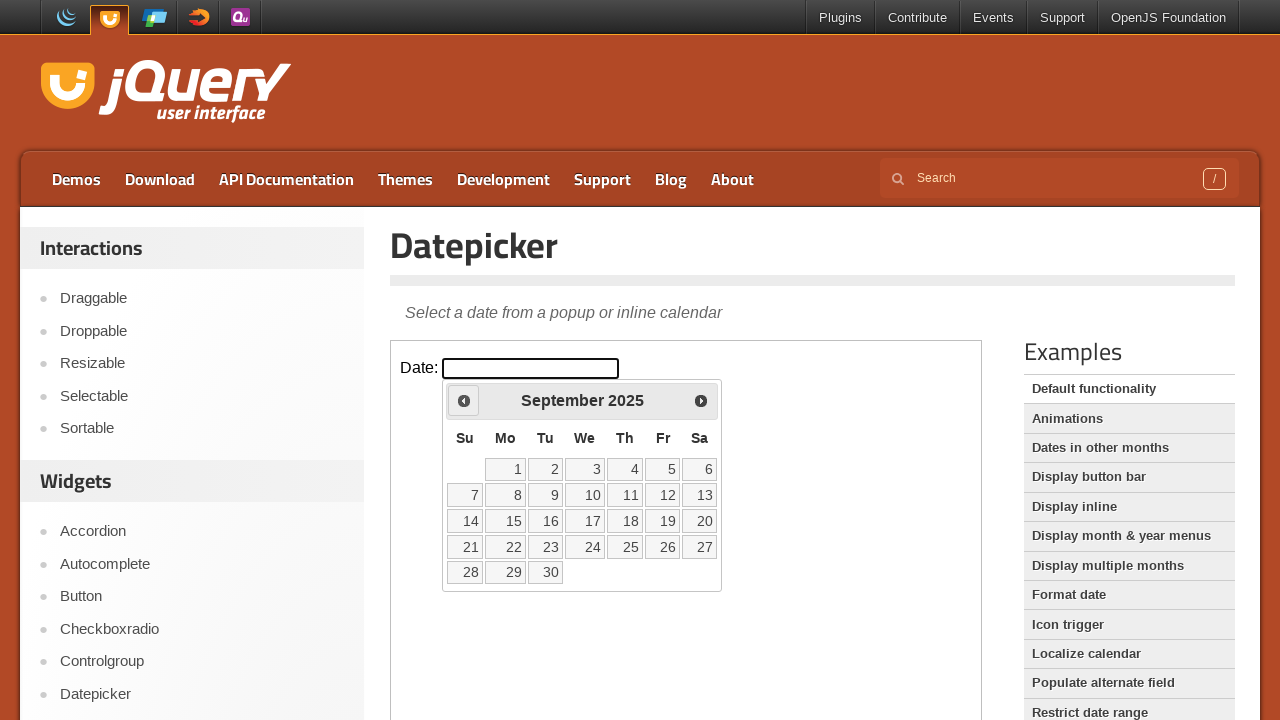

Retrieved current month: September, year: 2025
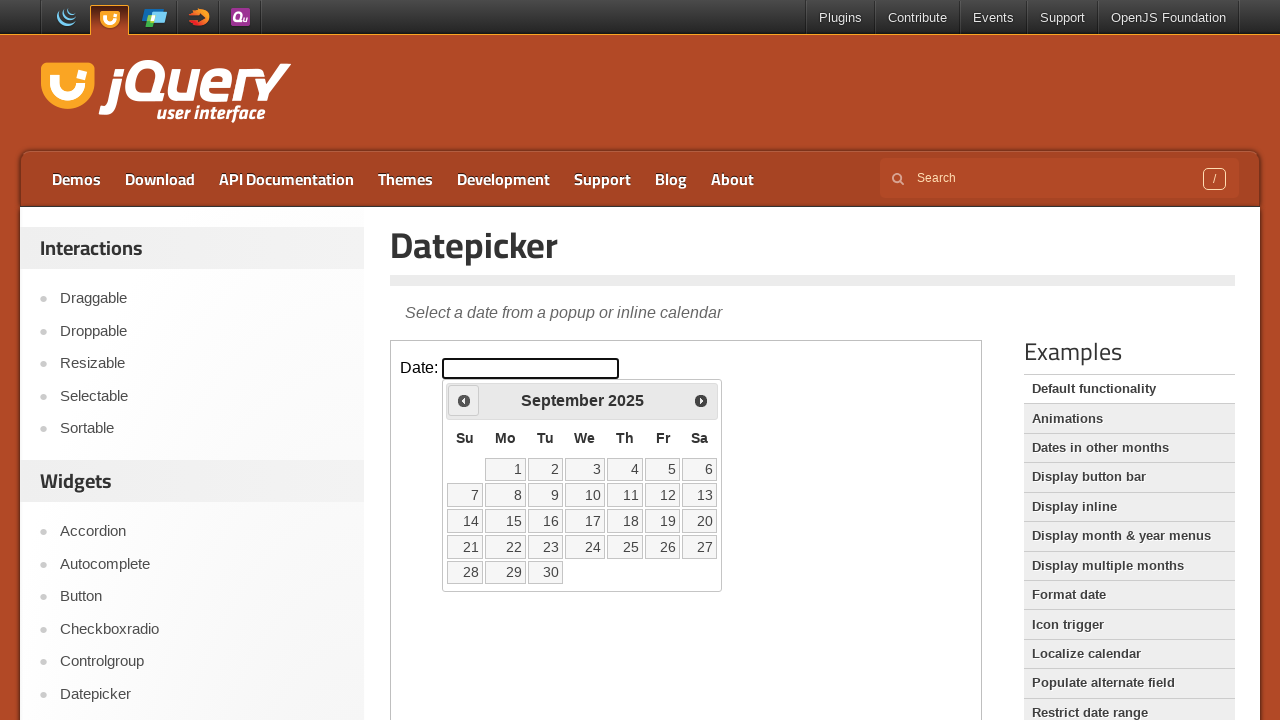

Clicked previous button to navigate to earlier month at (464, 400) on iframe >> nth=0 >> internal:control=enter-frame >> xpath=//span[@class='ui-icon 
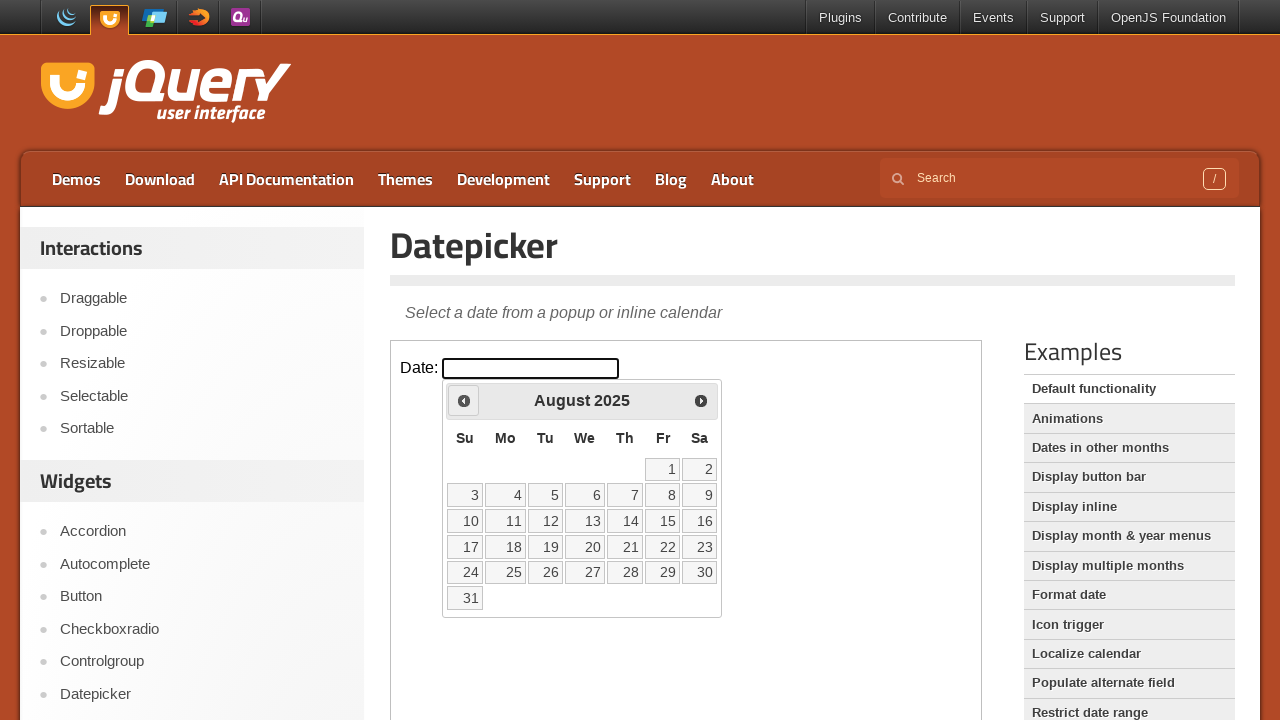

Retrieved current month: August, year: 2025
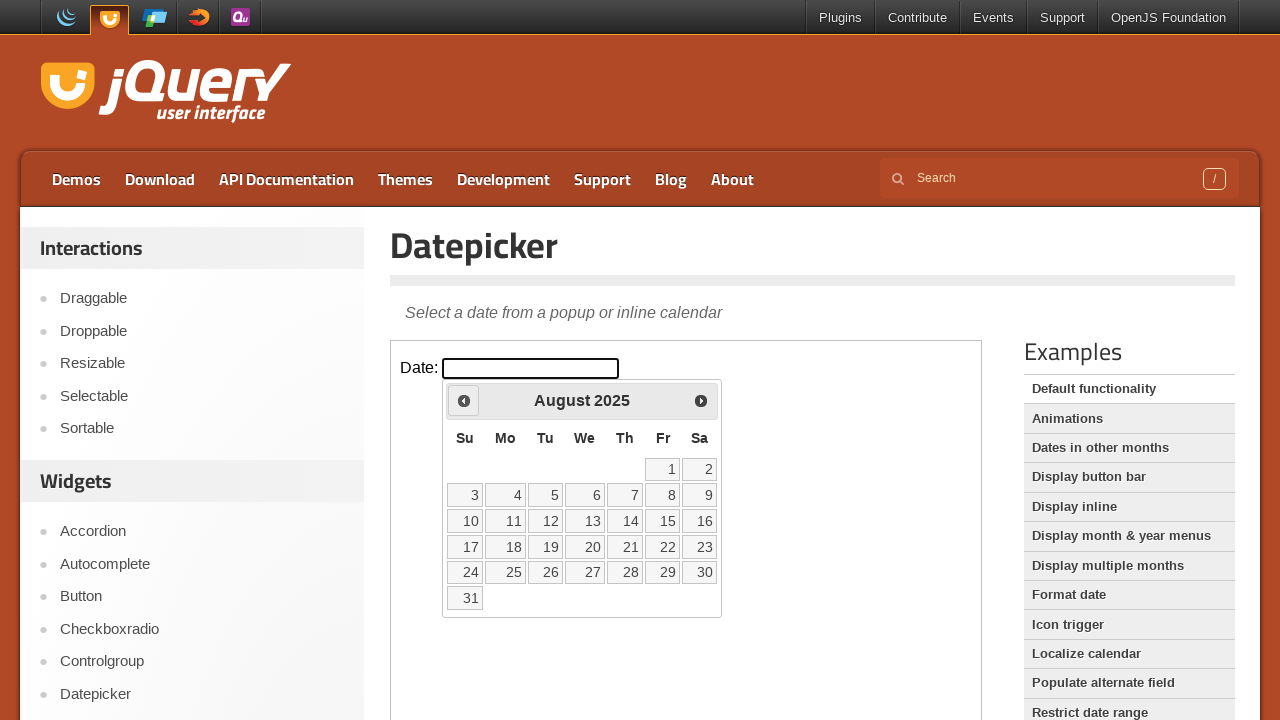

Clicked previous button to navigate to earlier month at (464, 400) on iframe >> nth=0 >> internal:control=enter-frame >> xpath=//span[@class='ui-icon 
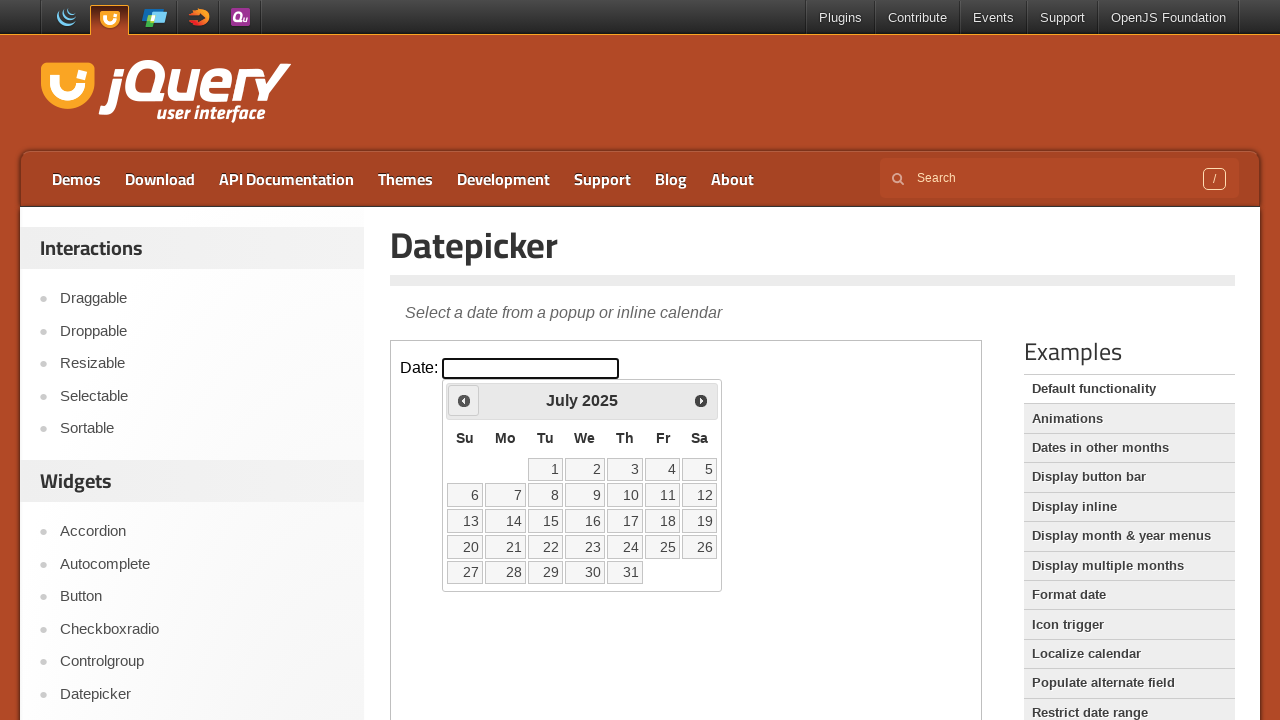

Retrieved current month: July, year: 2025
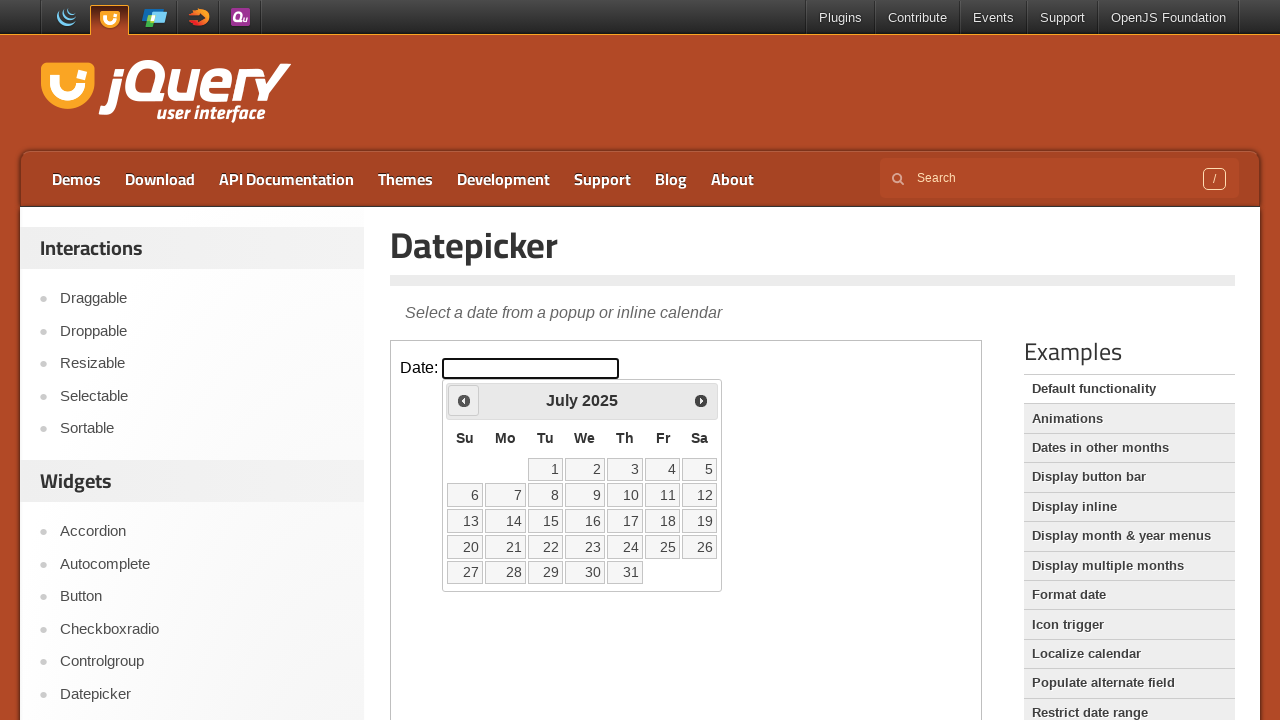

Clicked previous button to navigate to earlier month at (464, 400) on iframe >> nth=0 >> internal:control=enter-frame >> xpath=//span[@class='ui-icon 
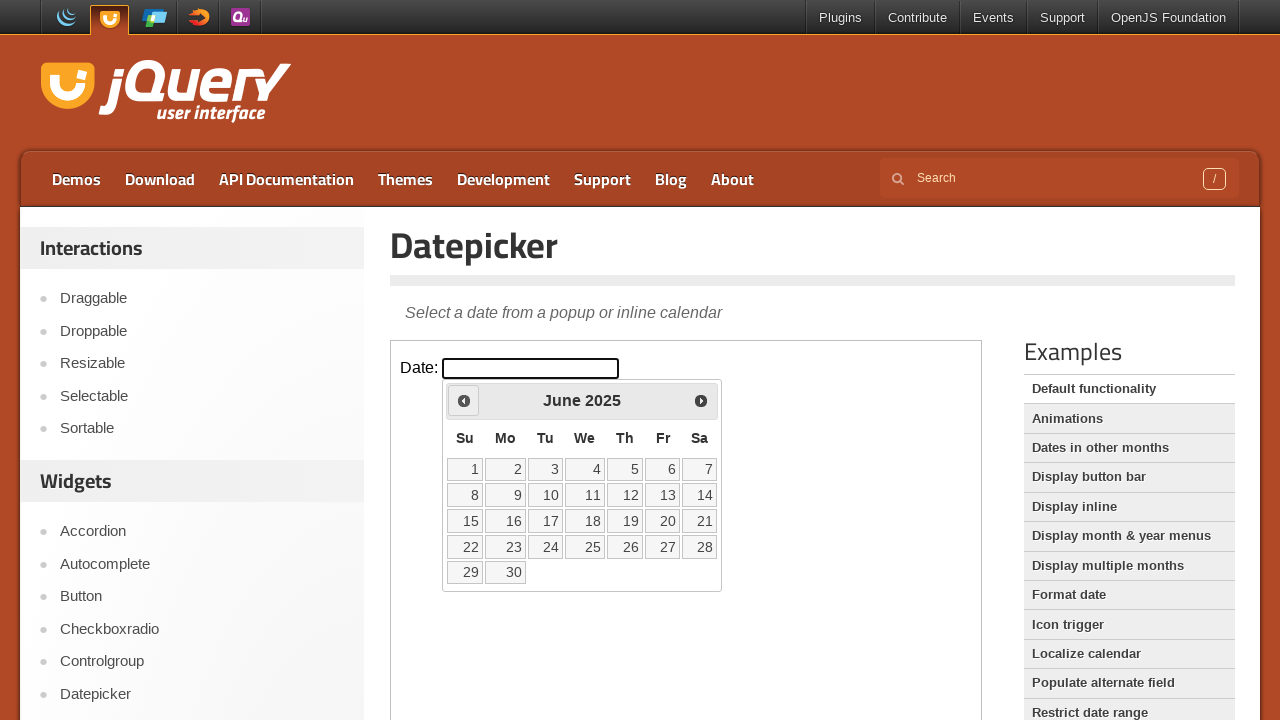

Retrieved current month: June, year: 2025
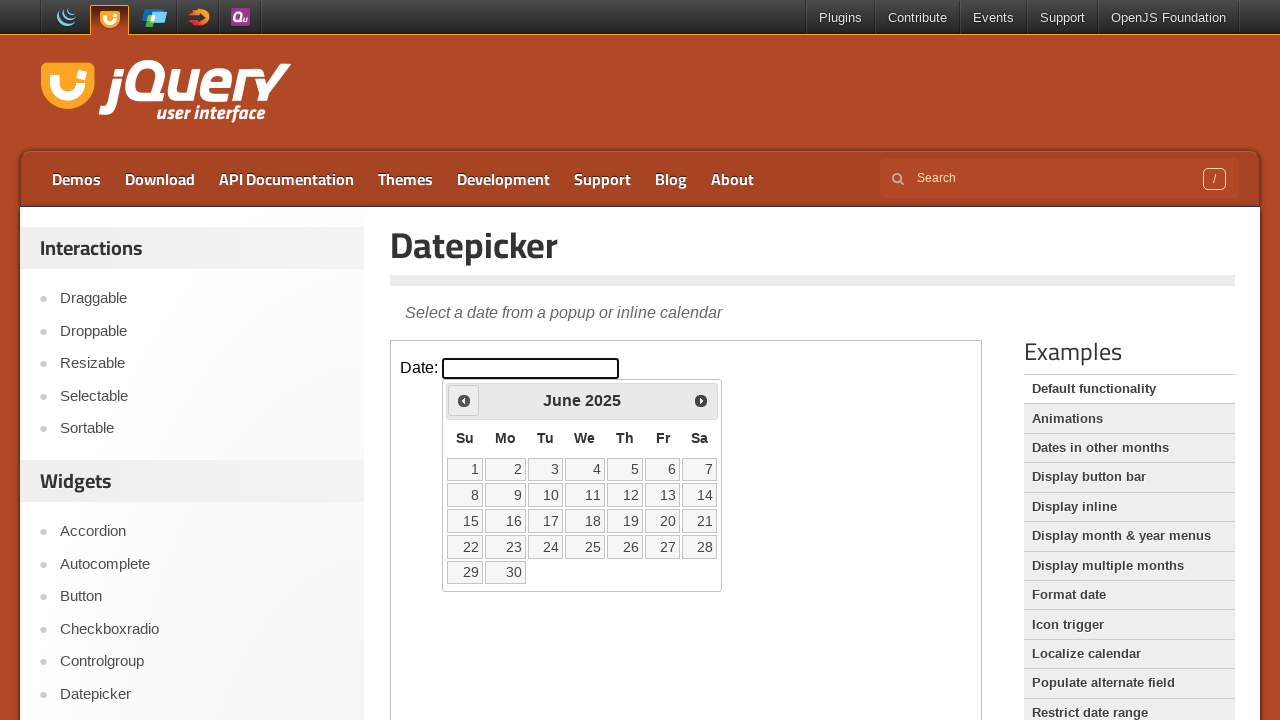

Clicked previous button to navigate to earlier month at (464, 400) on iframe >> nth=0 >> internal:control=enter-frame >> xpath=//span[@class='ui-icon 
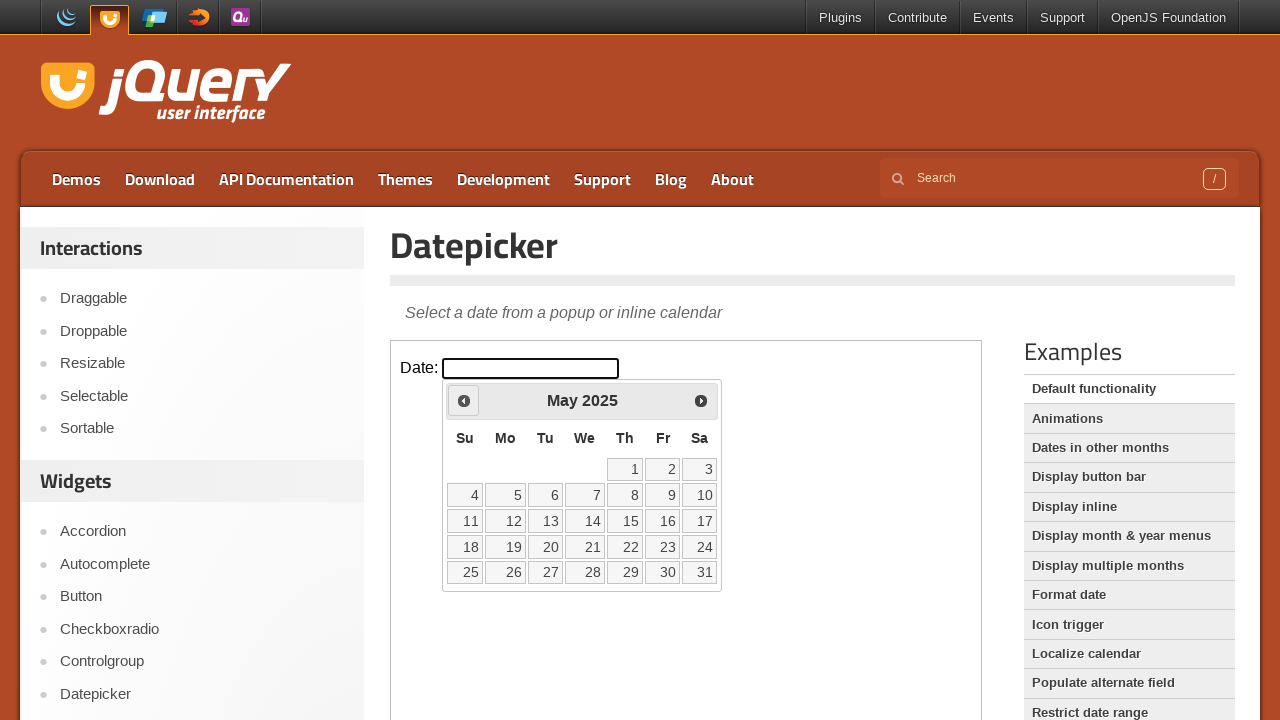

Retrieved current month: May, year: 2025
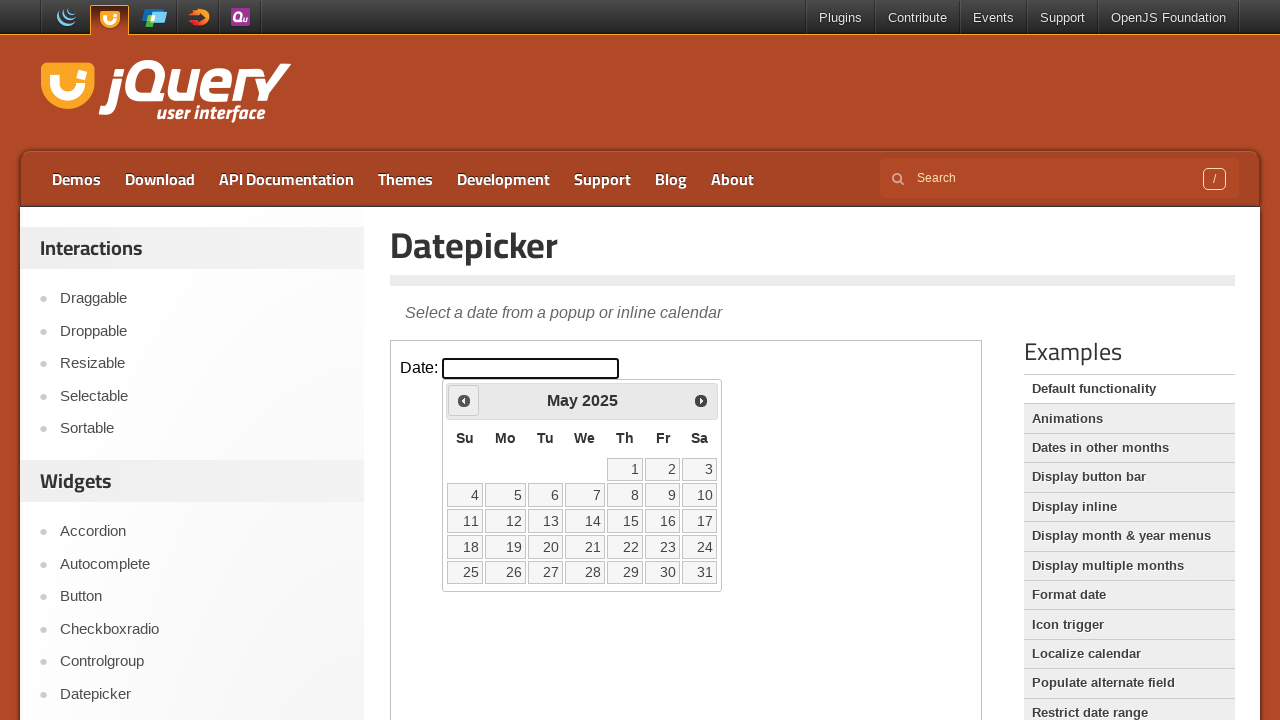

Clicked previous button to navigate to earlier month at (464, 400) on iframe >> nth=0 >> internal:control=enter-frame >> xpath=//span[@class='ui-icon 
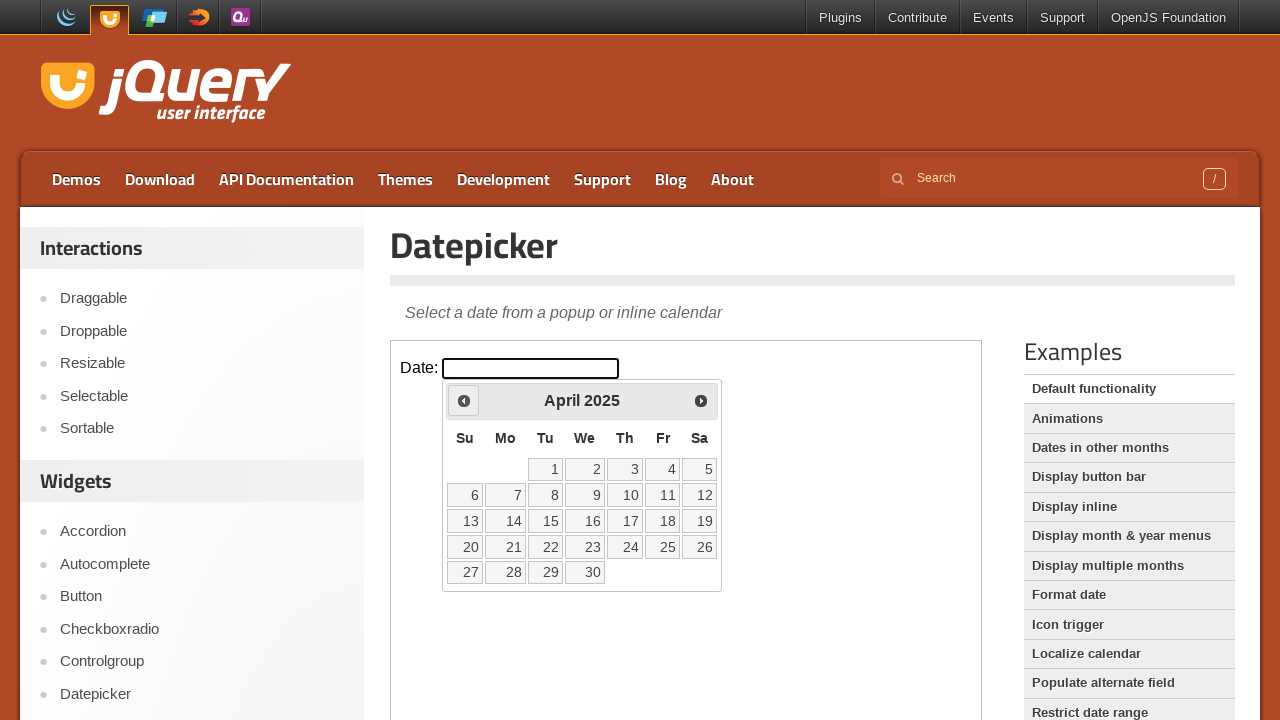

Retrieved current month: April, year: 2025
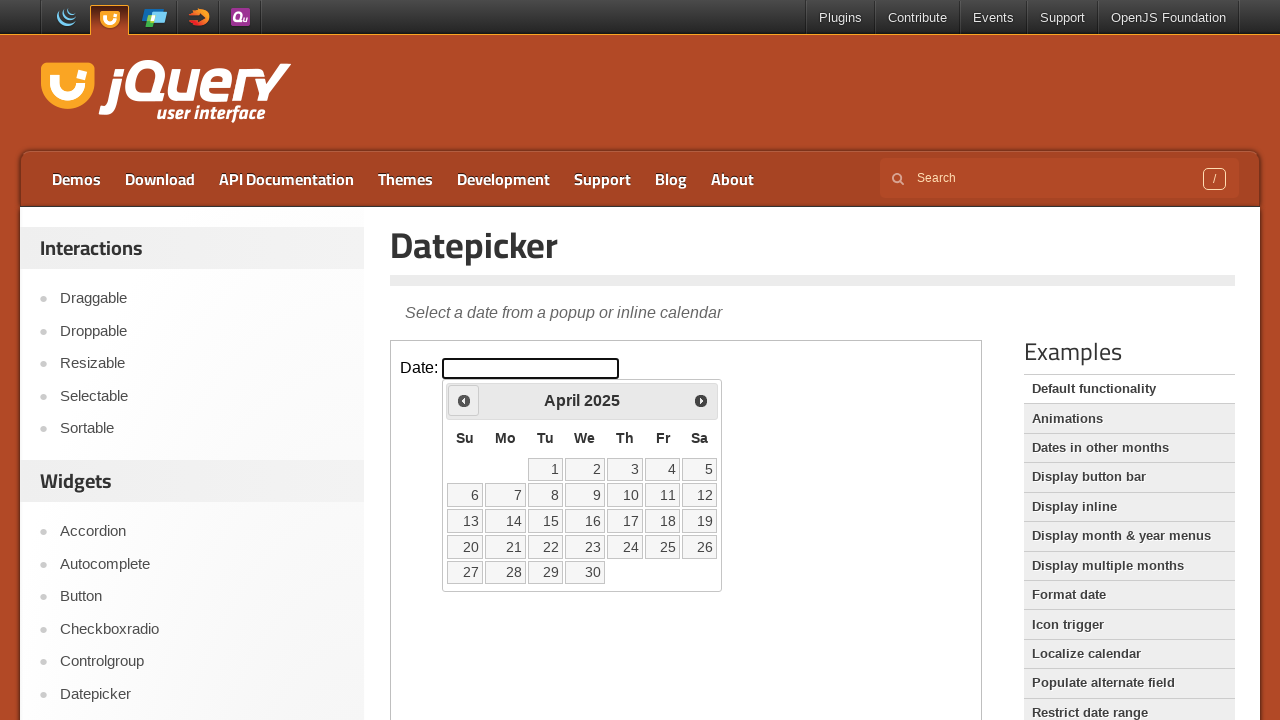

Clicked previous button to navigate to earlier month at (464, 400) on iframe >> nth=0 >> internal:control=enter-frame >> xpath=//span[@class='ui-icon 
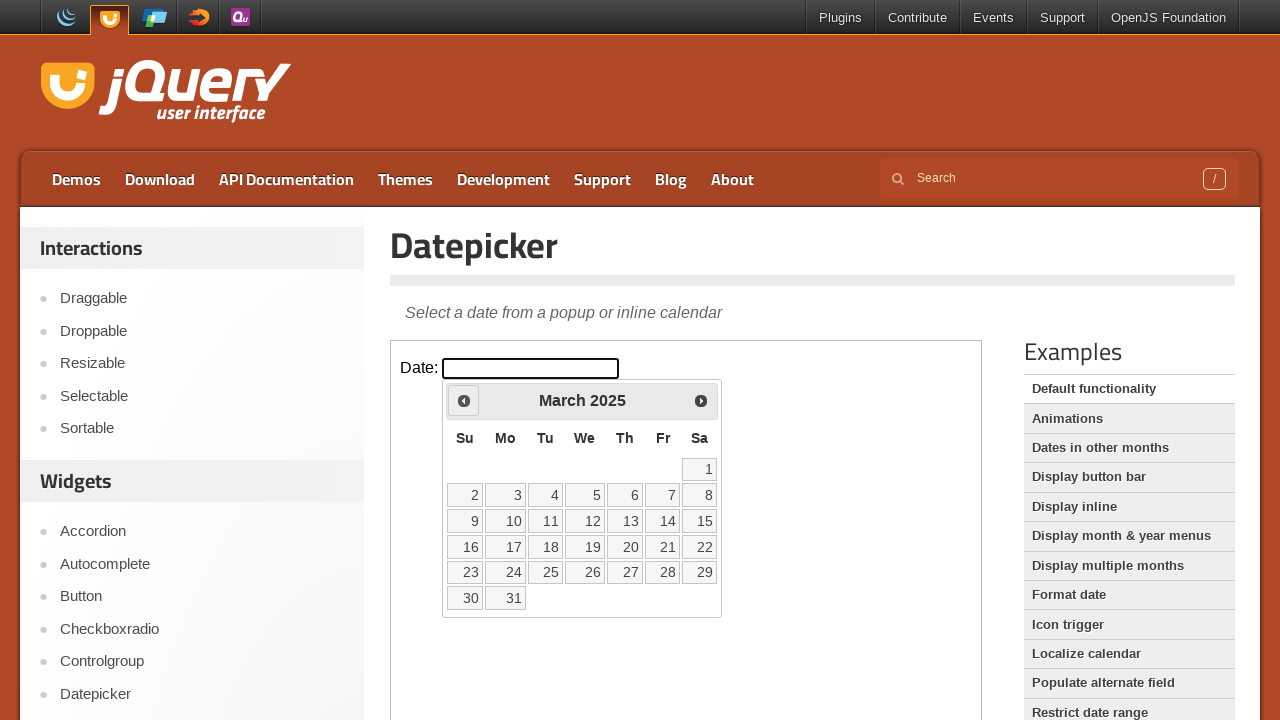

Retrieved current month: March, year: 2025
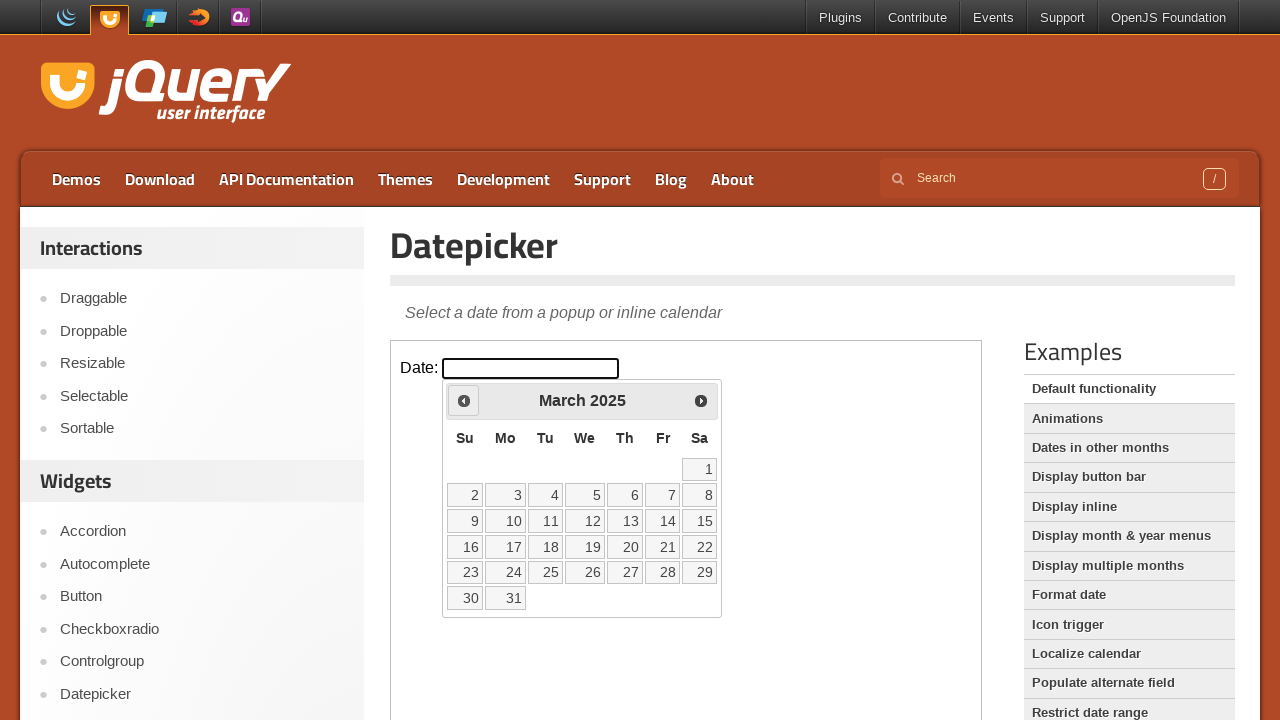

Clicked previous button to navigate to earlier month at (464, 400) on iframe >> nth=0 >> internal:control=enter-frame >> xpath=//span[@class='ui-icon 
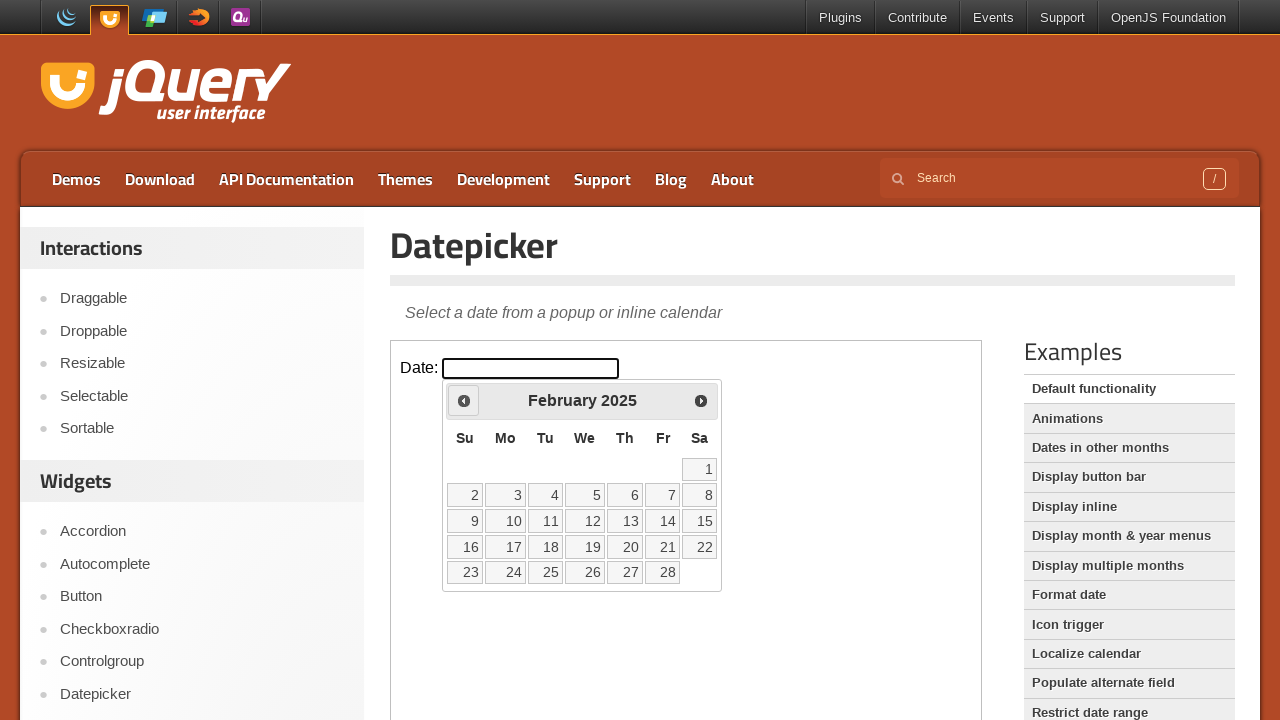

Retrieved current month: February, year: 2025
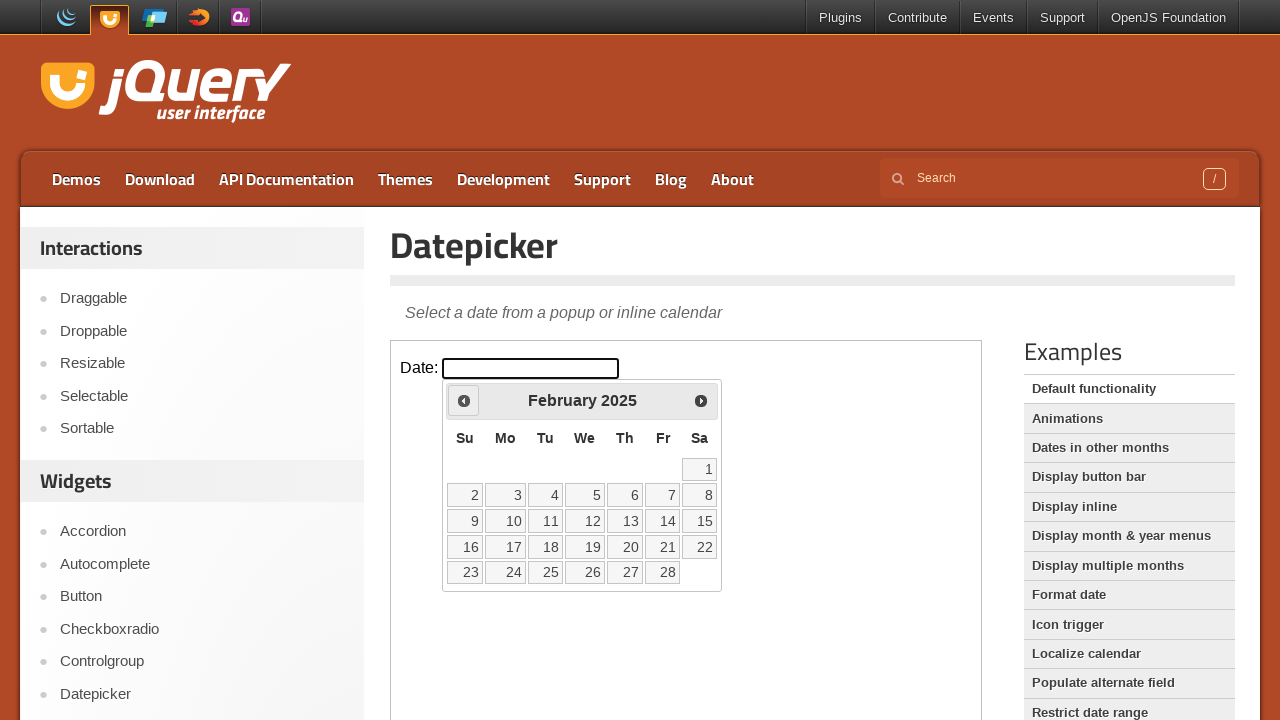

Clicked previous button to navigate to earlier month at (464, 400) on iframe >> nth=0 >> internal:control=enter-frame >> xpath=//span[@class='ui-icon 
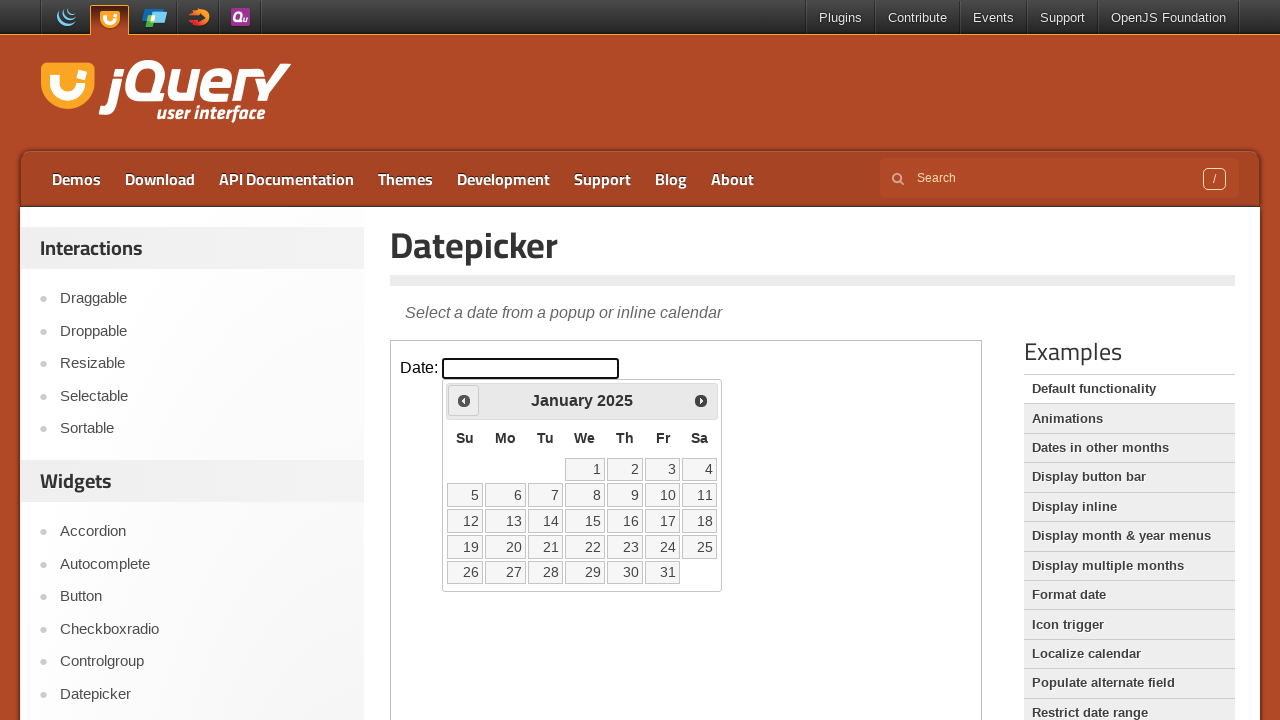

Retrieved current month: January, year: 2025
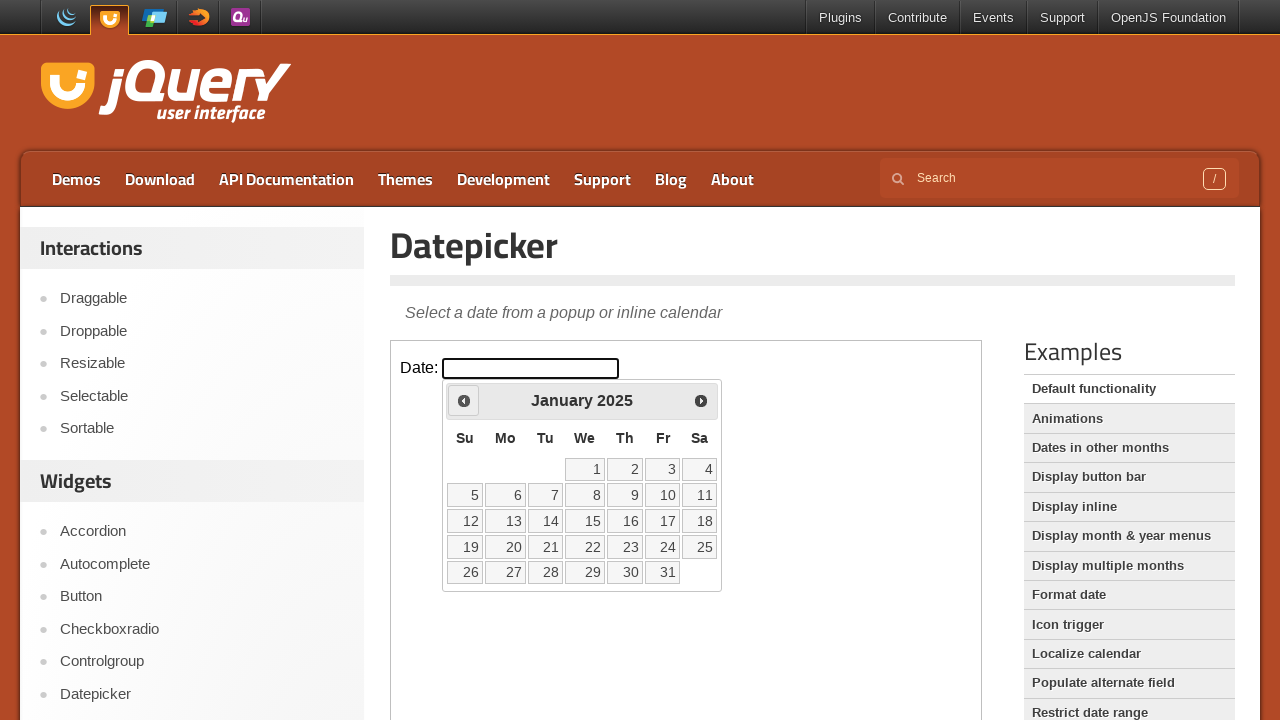

Clicked previous button to navigate to earlier month at (464, 400) on iframe >> nth=0 >> internal:control=enter-frame >> xpath=//span[@class='ui-icon 
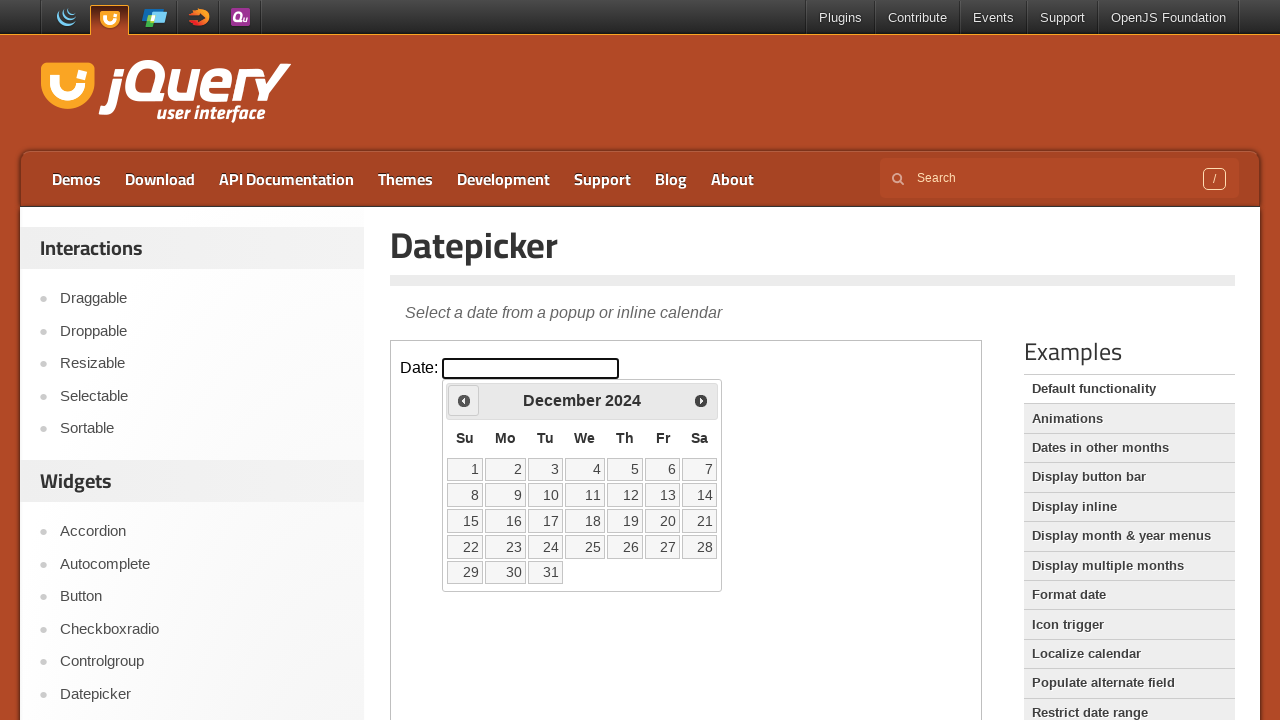

Retrieved current month: December, year: 2024
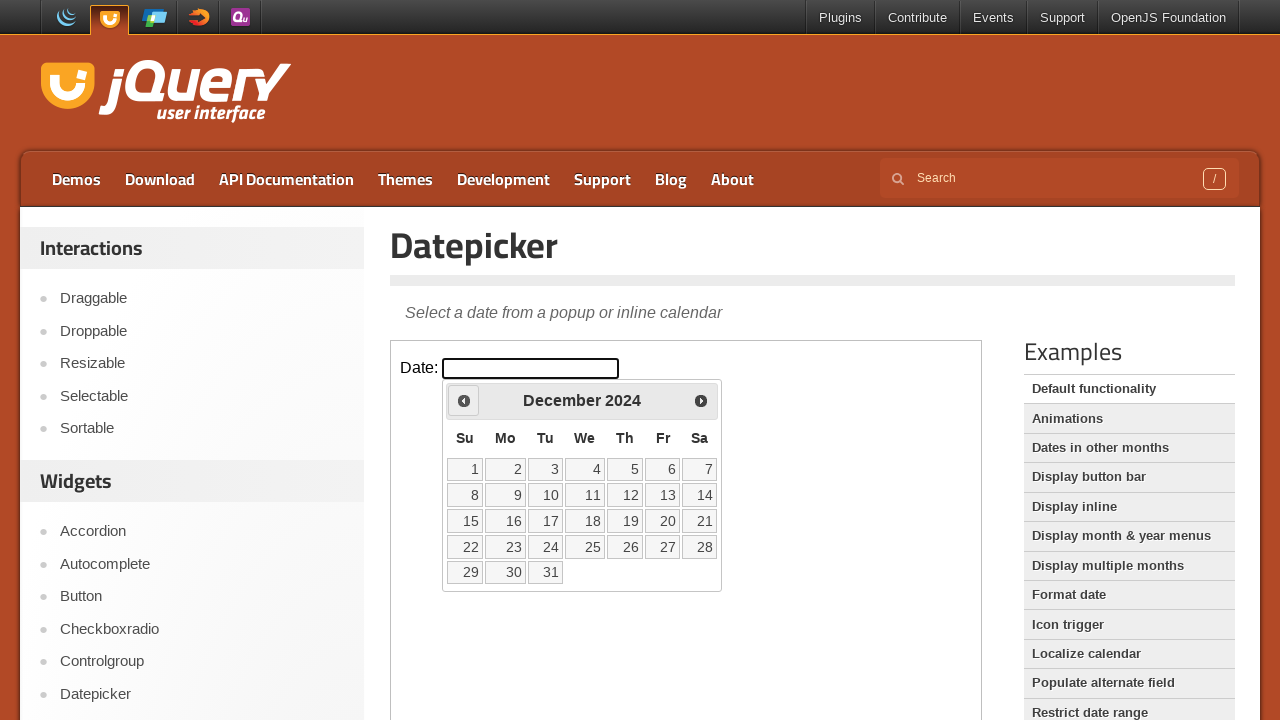

Clicked previous button to navigate to earlier month at (464, 400) on iframe >> nth=0 >> internal:control=enter-frame >> xpath=//span[@class='ui-icon 
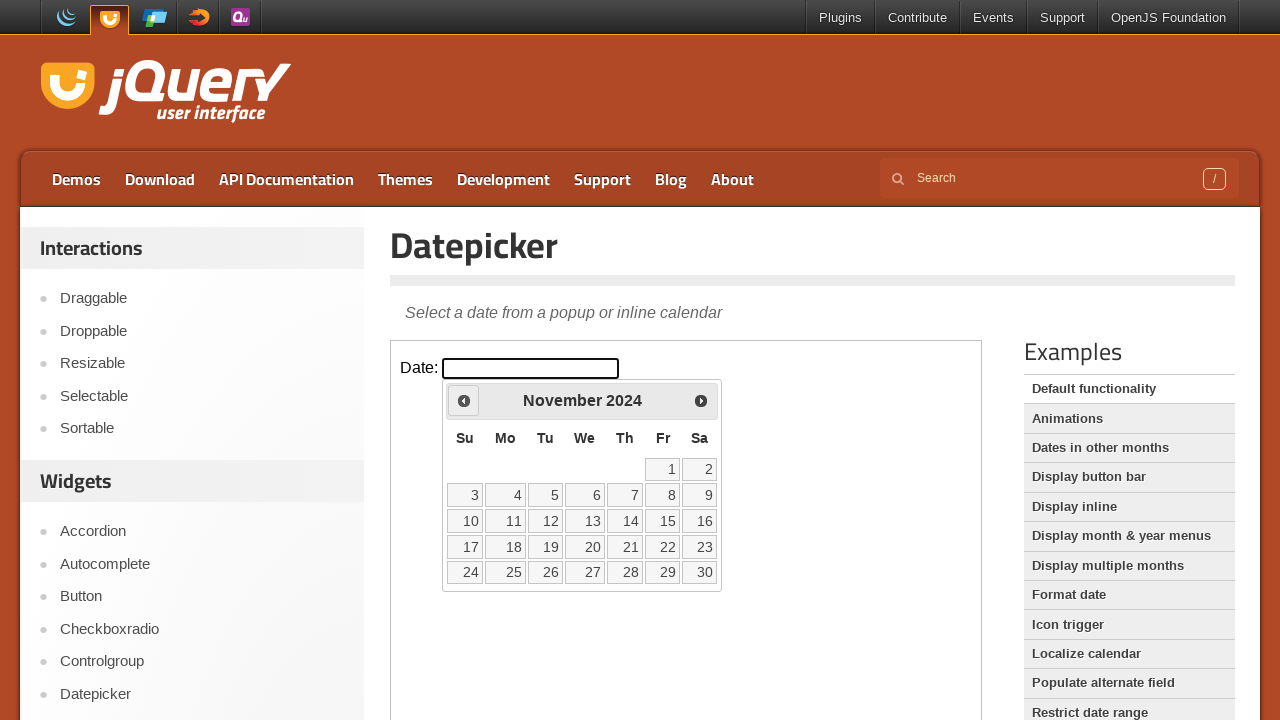

Retrieved current month: November, year: 2024
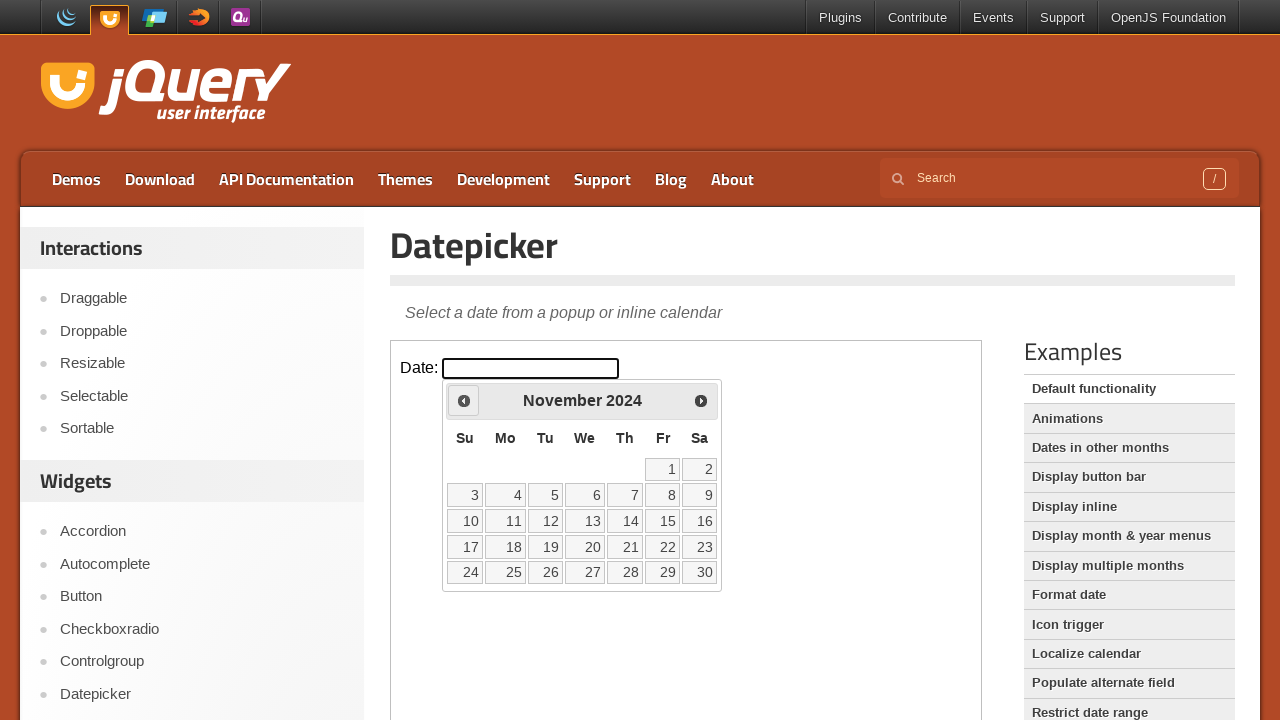

Clicked previous button to navigate to earlier month at (464, 400) on iframe >> nth=0 >> internal:control=enter-frame >> xpath=//span[@class='ui-icon 
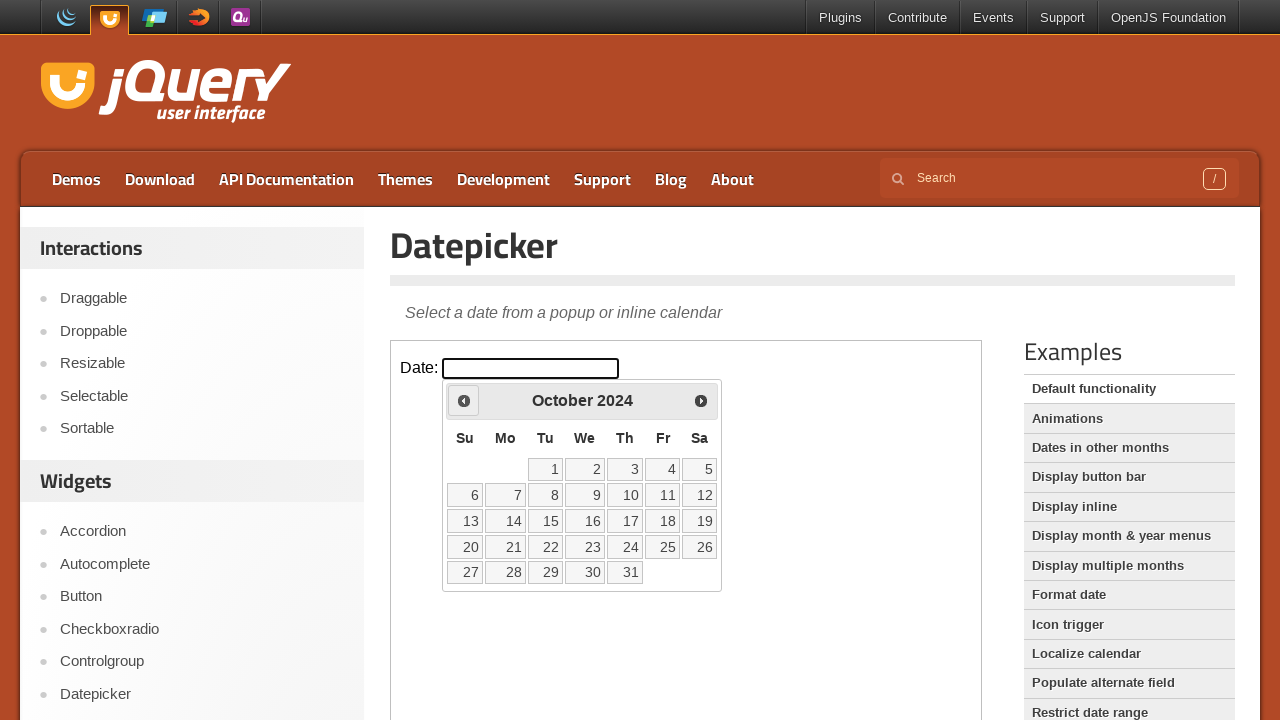

Retrieved current month: October, year: 2024
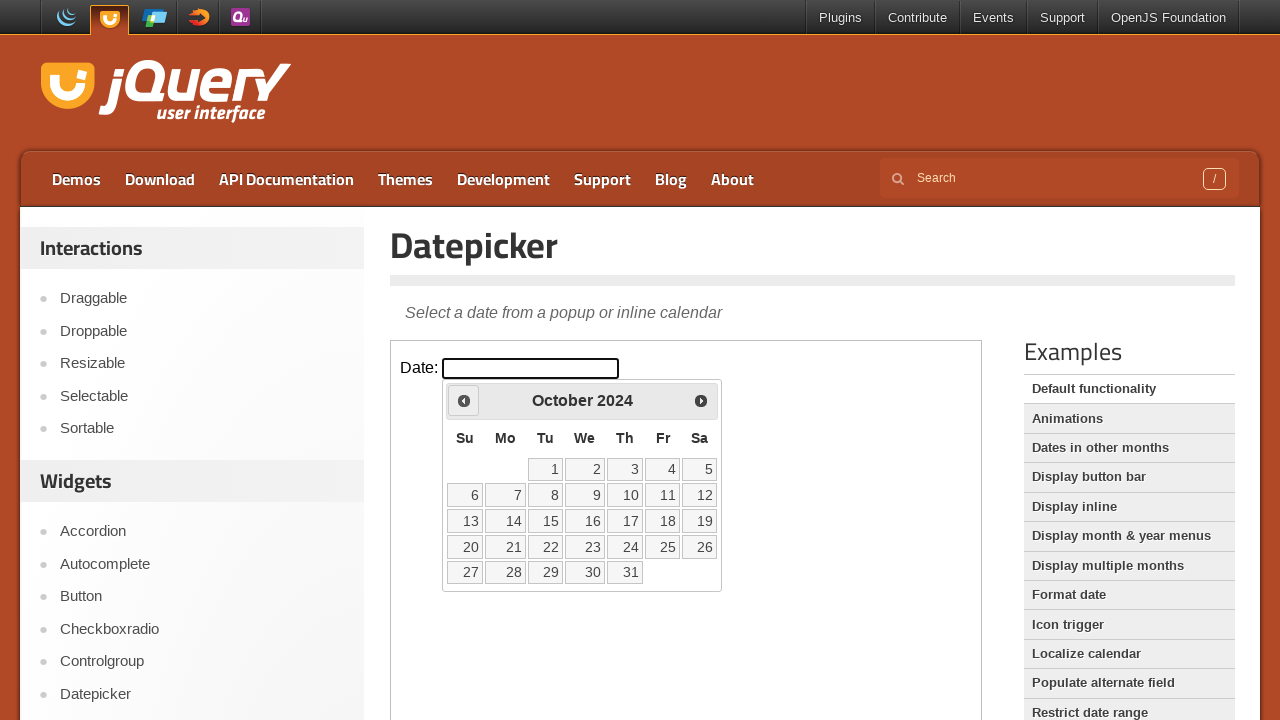

Clicked previous button to navigate to earlier month at (464, 400) on iframe >> nth=0 >> internal:control=enter-frame >> xpath=//span[@class='ui-icon 
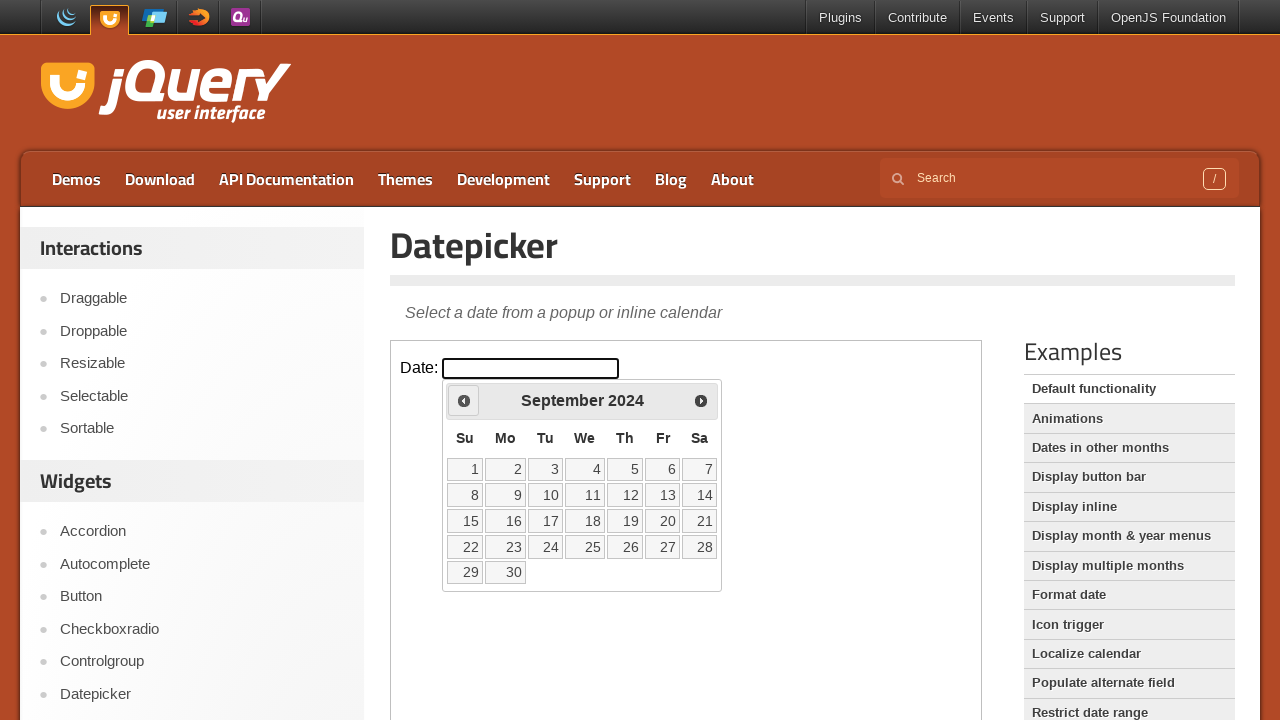

Retrieved current month: September, year: 2024
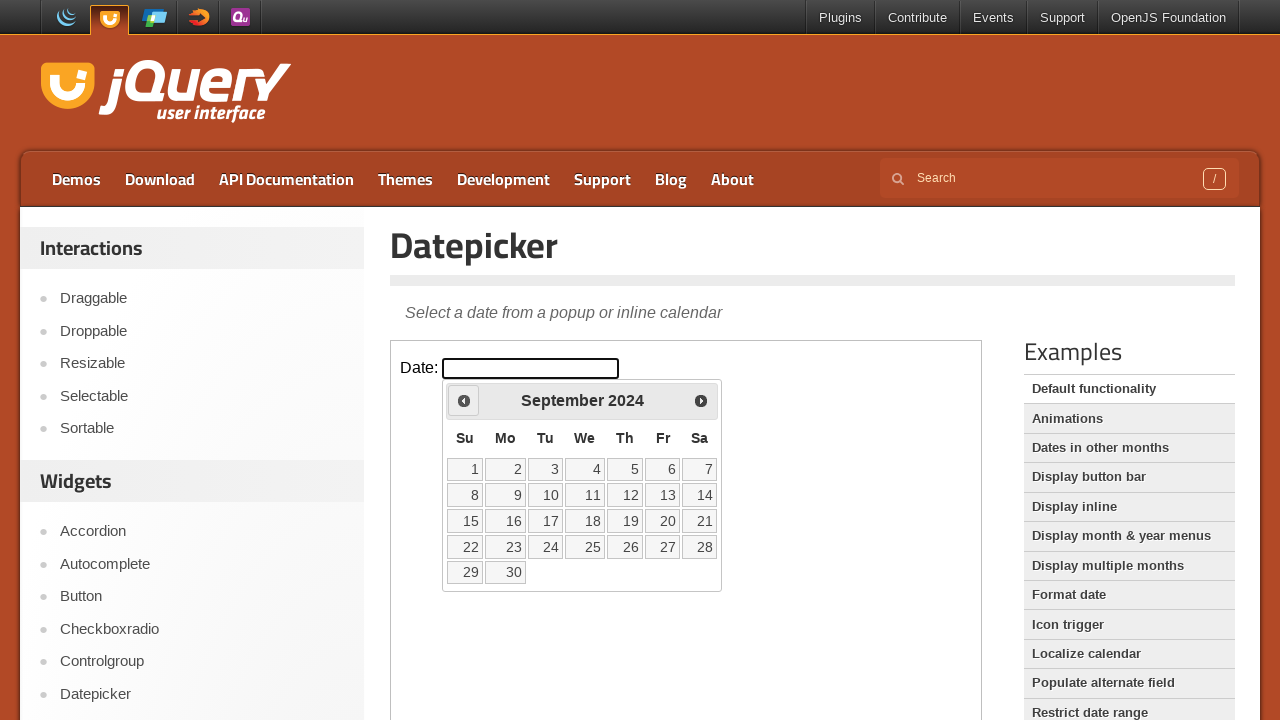

Clicked previous button to navigate to earlier month at (464, 400) on iframe >> nth=0 >> internal:control=enter-frame >> xpath=//span[@class='ui-icon 
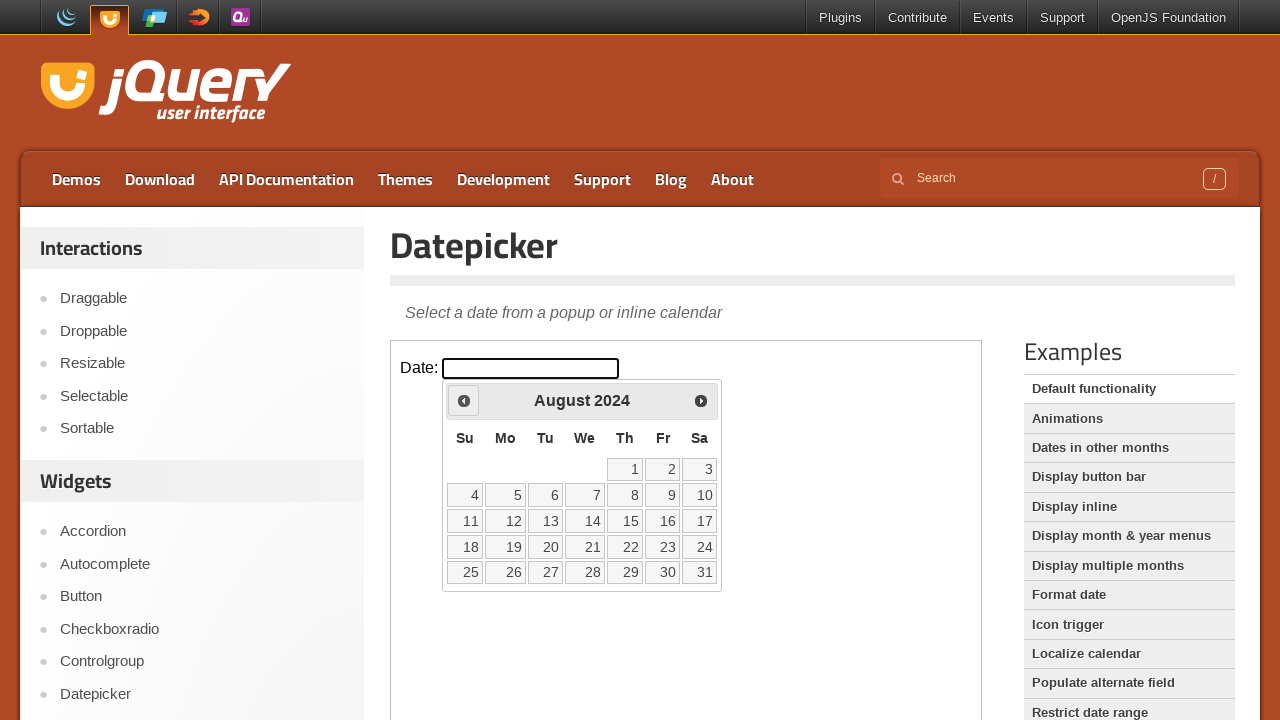

Retrieved current month: August, year: 2024
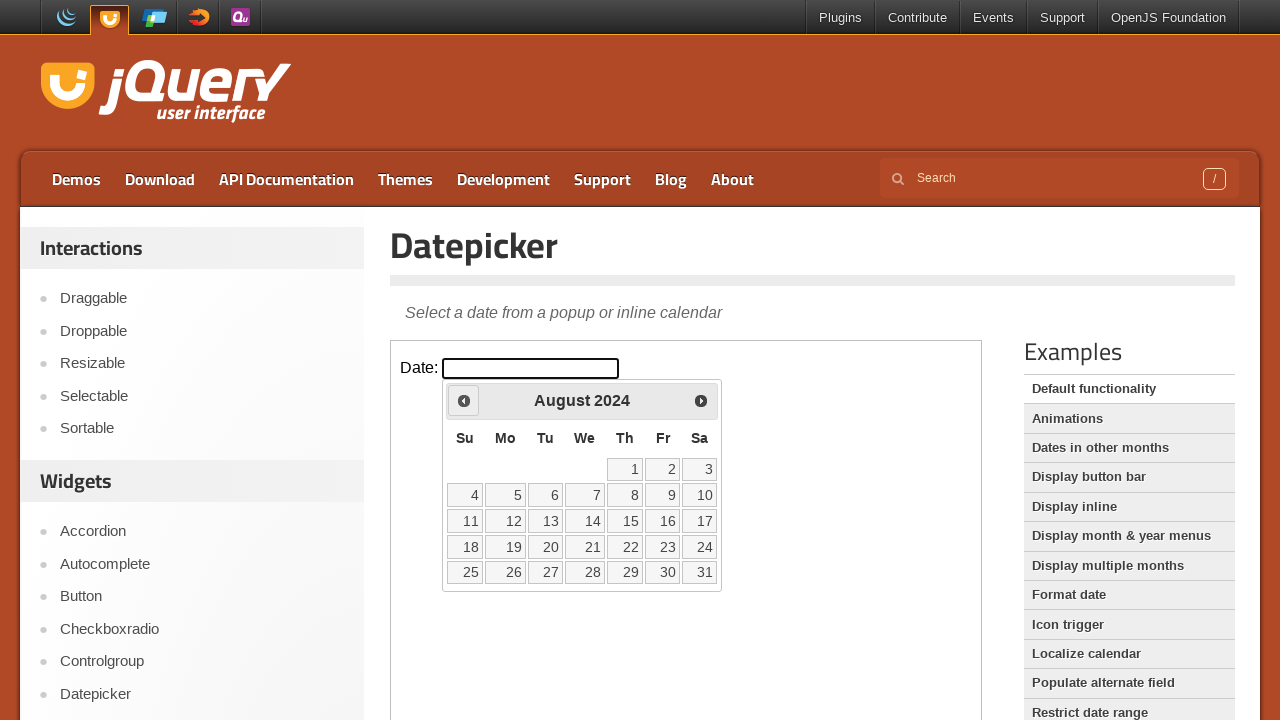

Clicked previous button to navigate to earlier month at (464, 400) on iframe >> nth=0 >> internal:control=enter-frame >> xpath=//span[@class='ui-icon 
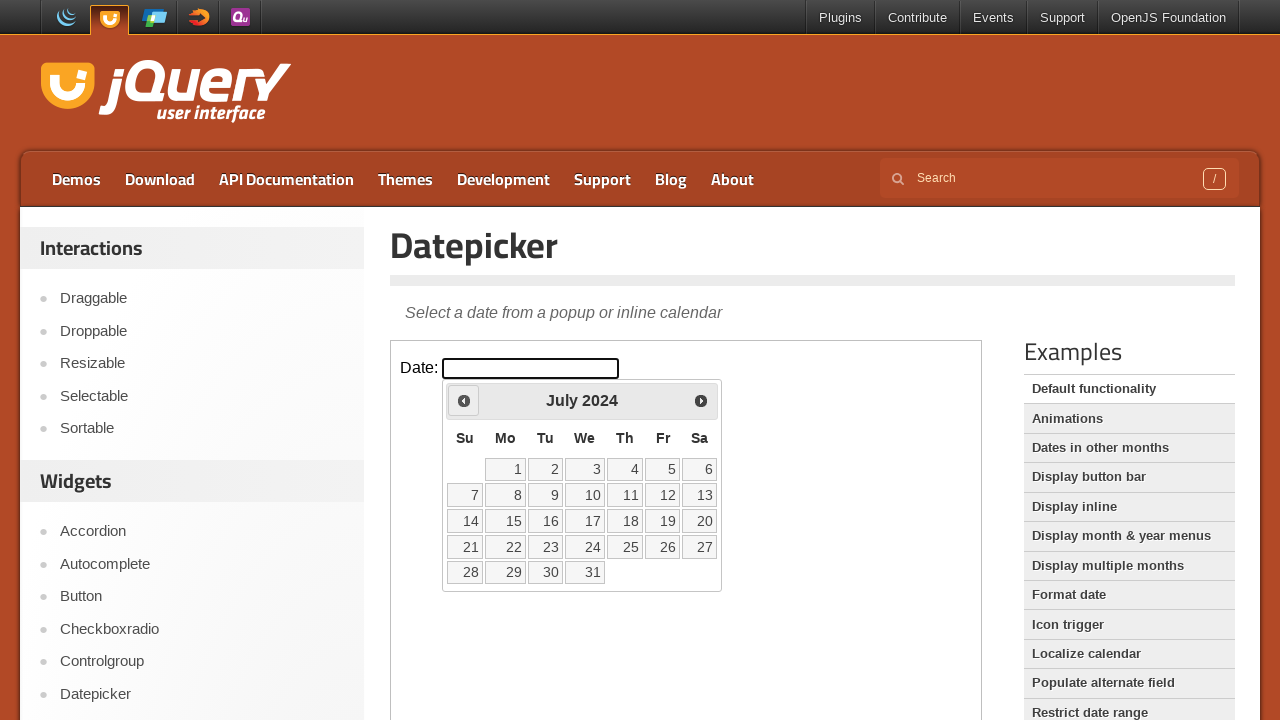

Retrieved current month: July, year: 2024
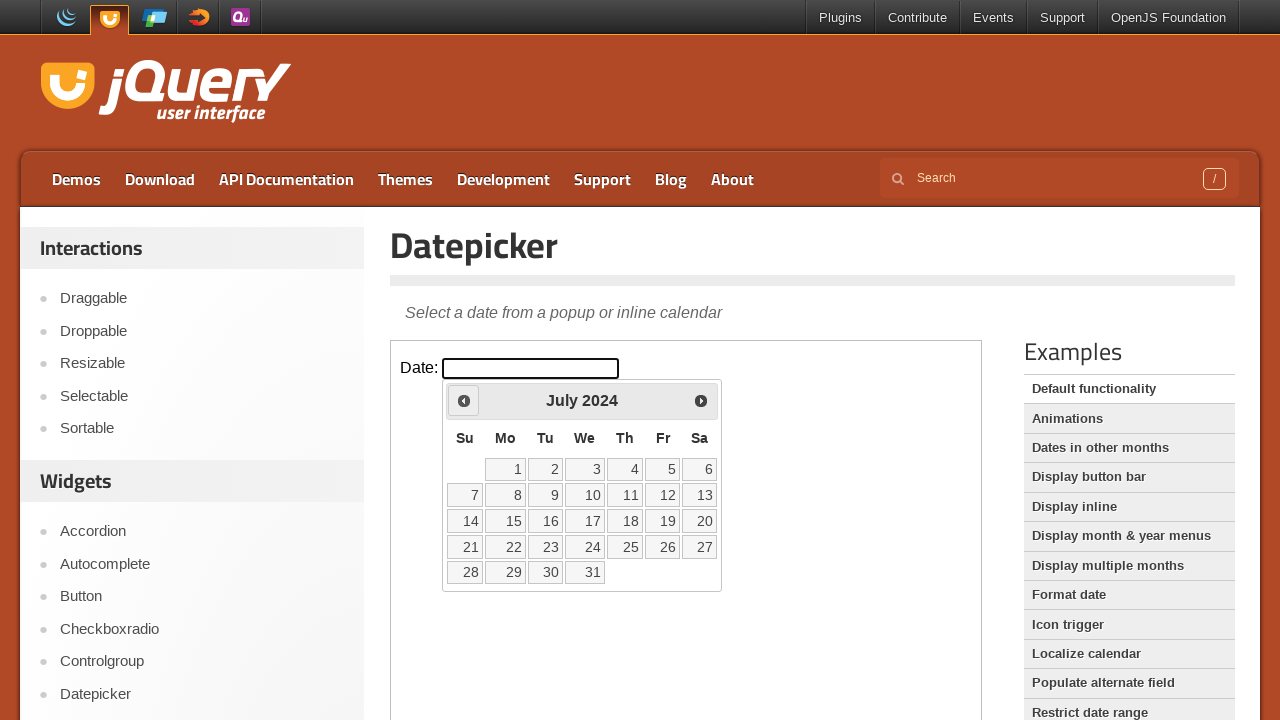

Clicked previous button to navigate to earlier month at (464, 400) on iframe >> nth=0 >> internal:control=enter-frame >> xpath=//span[@class='ui-icon 
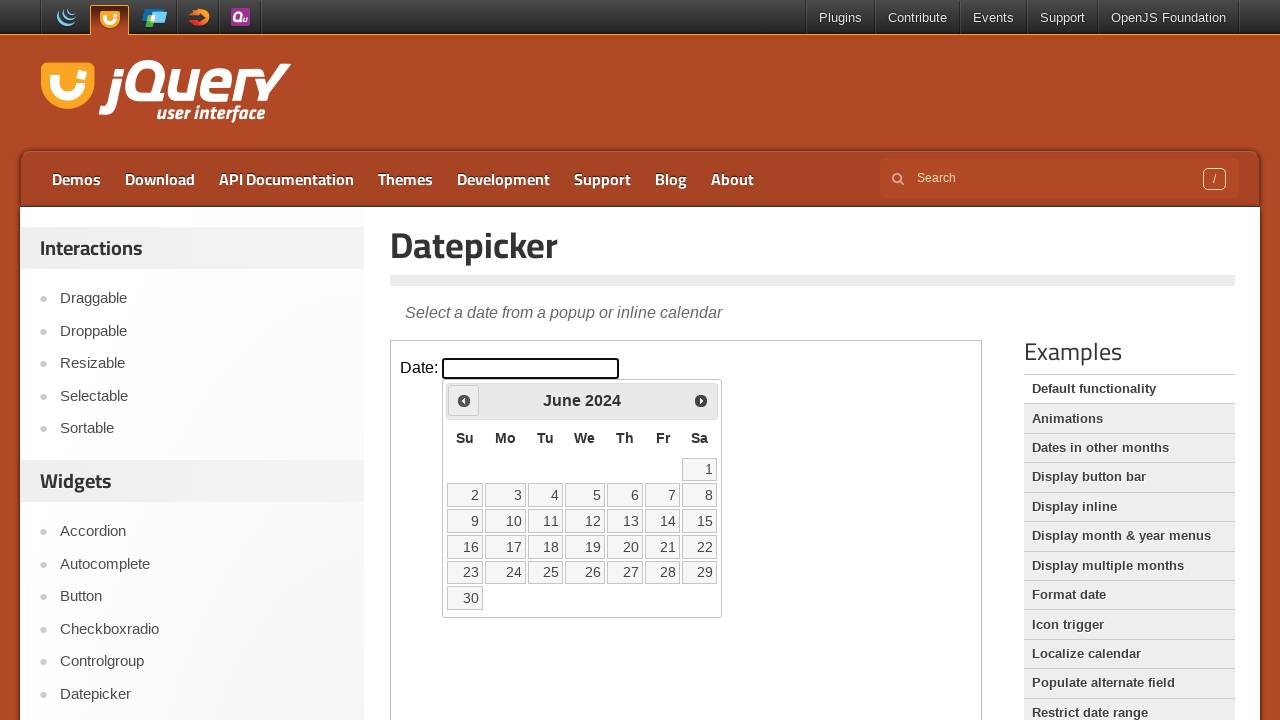

Retrieved current month: June, year: 2024
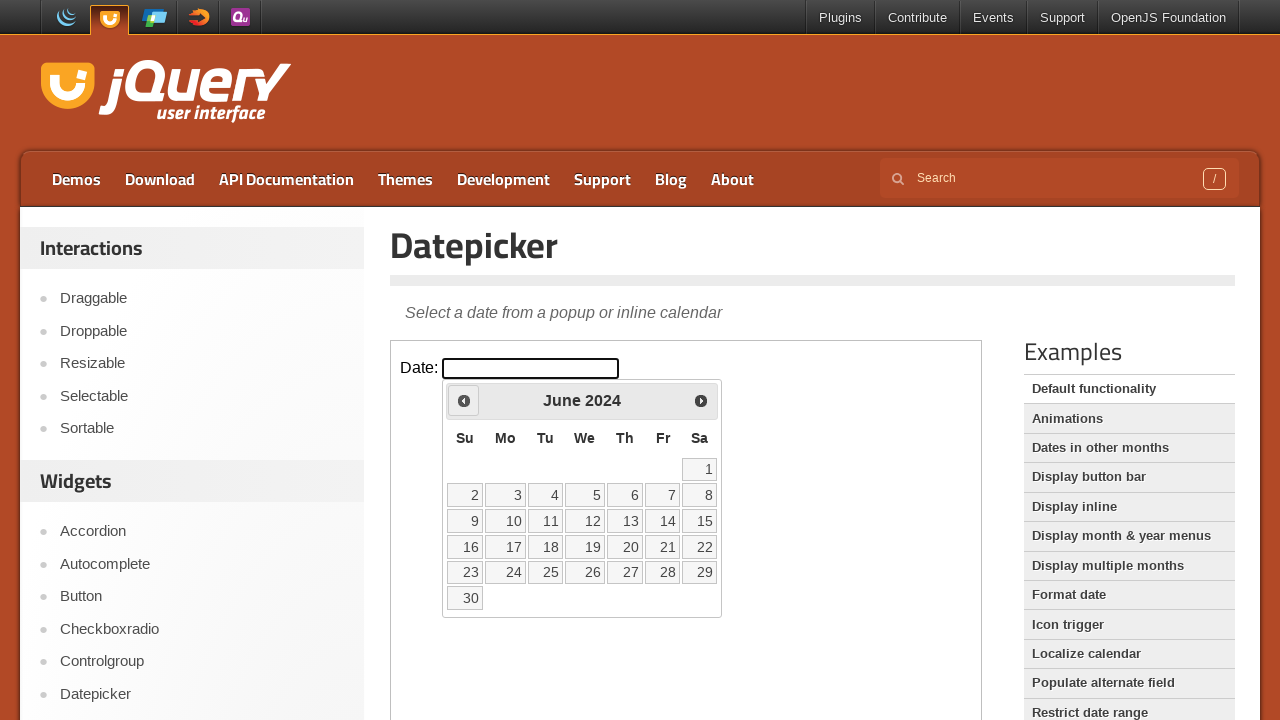

Clicked previous button to navigate to earlier month at (464, 400) on iframe >> nth=0 >> internal:control=enter-frame >> xpath=//span[@class='ui-icon 
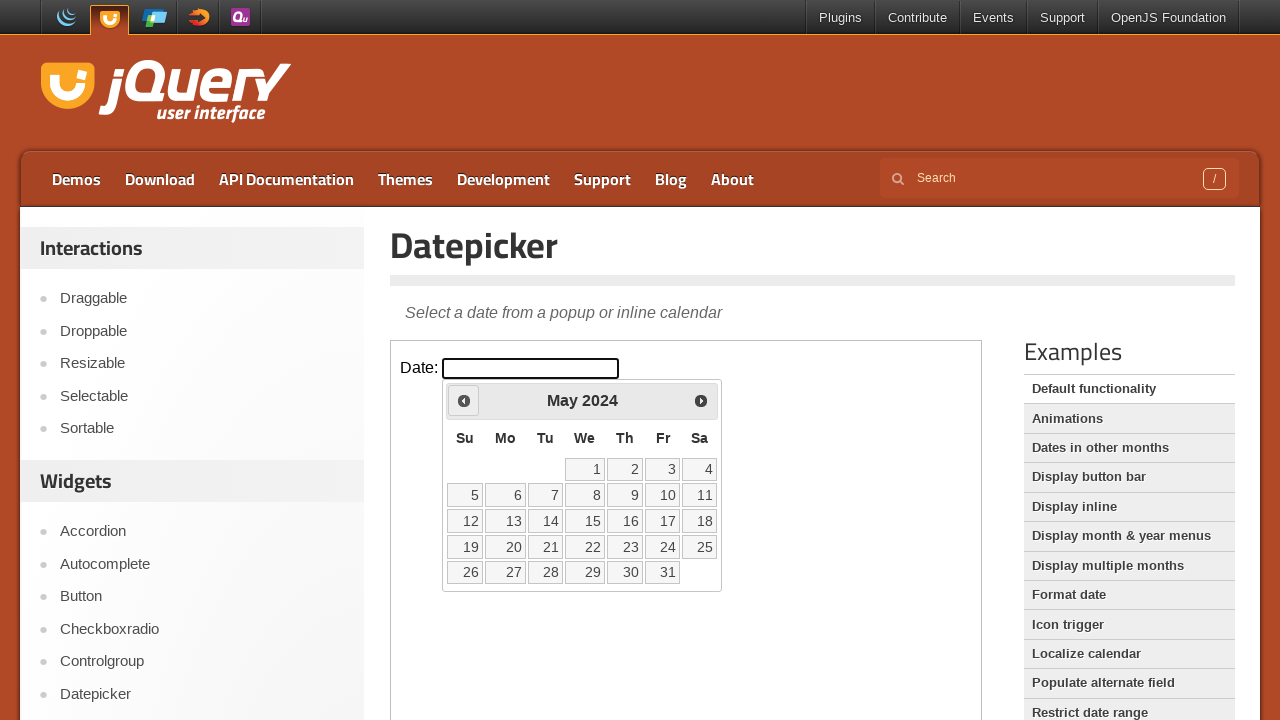

Retrieved current month: May, year: 2024
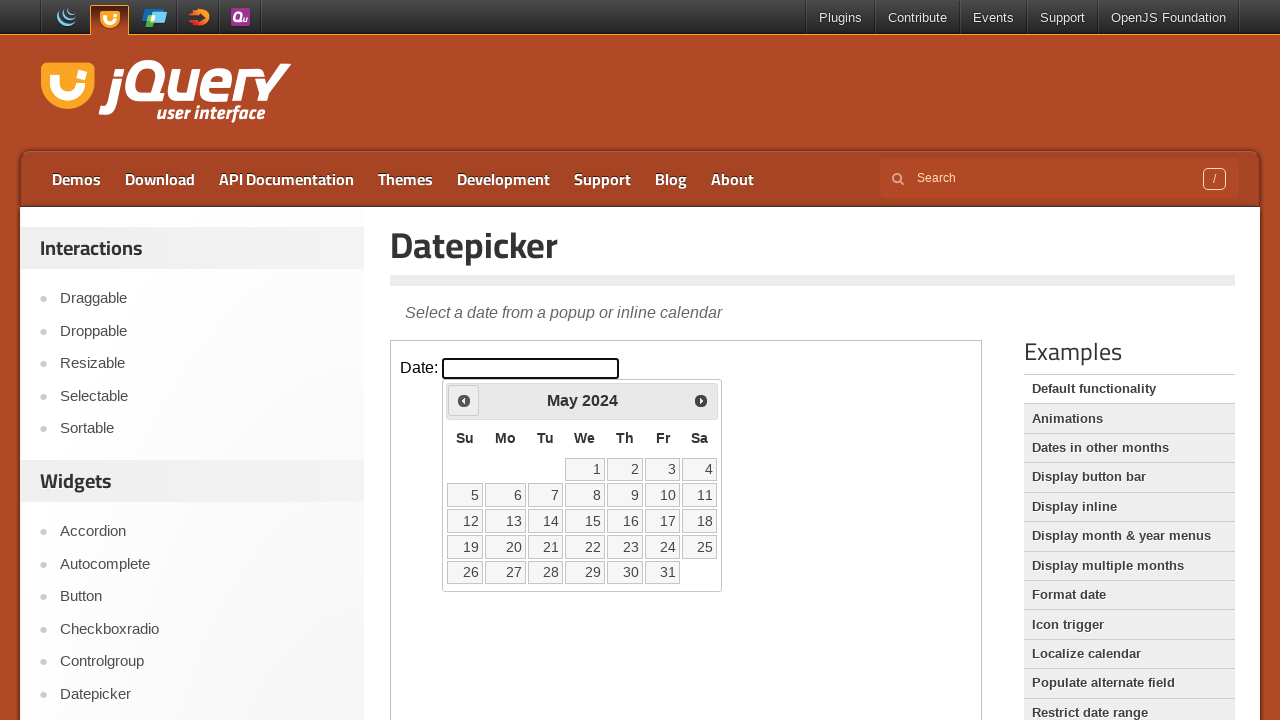

Clicked previous button to navigate to earlier month at (464, 400) on iframe >> nth=0 >> internal:control=enter-frame >> xpath=//span[@class='ui-icon 
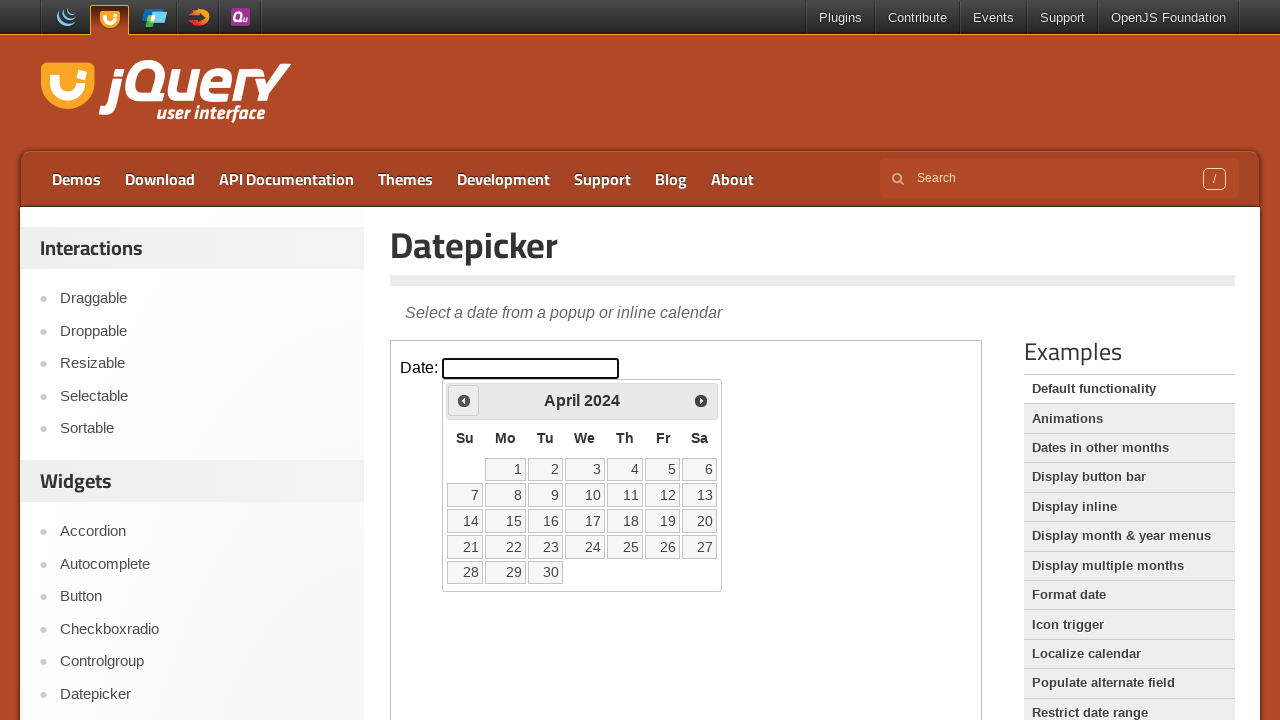

Retrieved current month: April, year: 2024
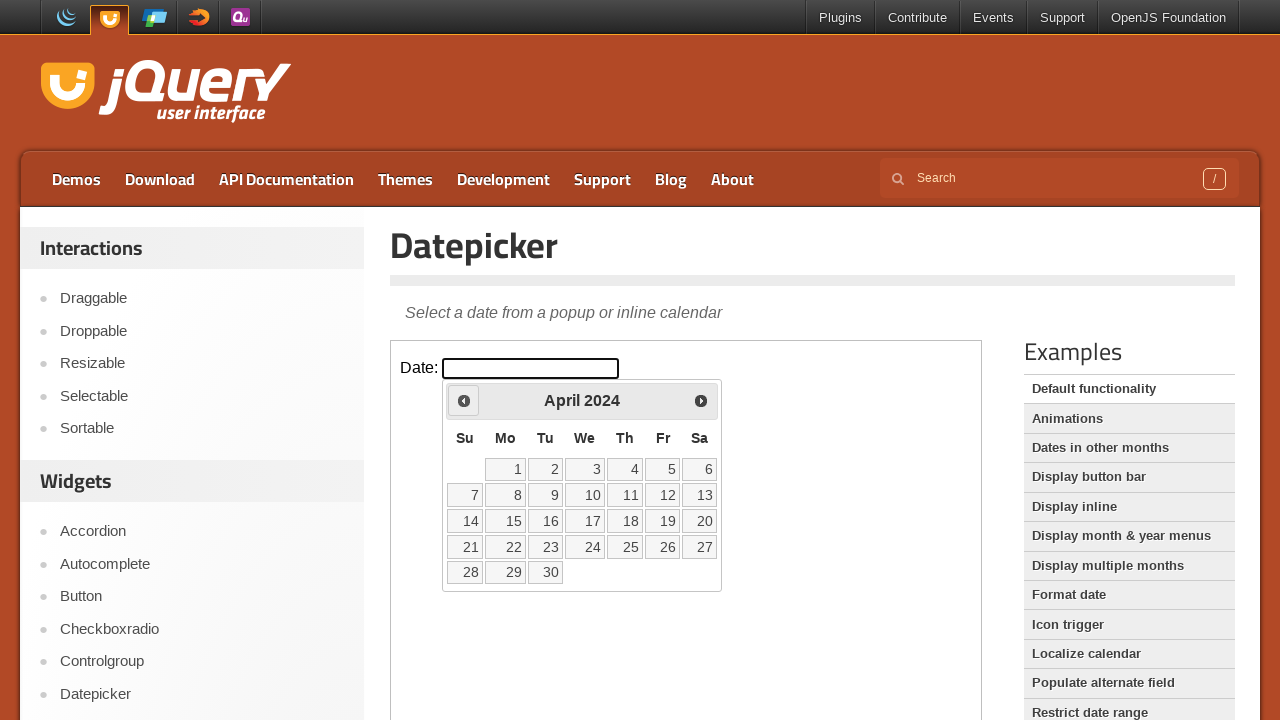

Clicked previous button to navigate to earlier month at (464, 400) on iframe >> nth=0 >> internal:control=enter-frame >> xpath=//span[@class='ui-icon 
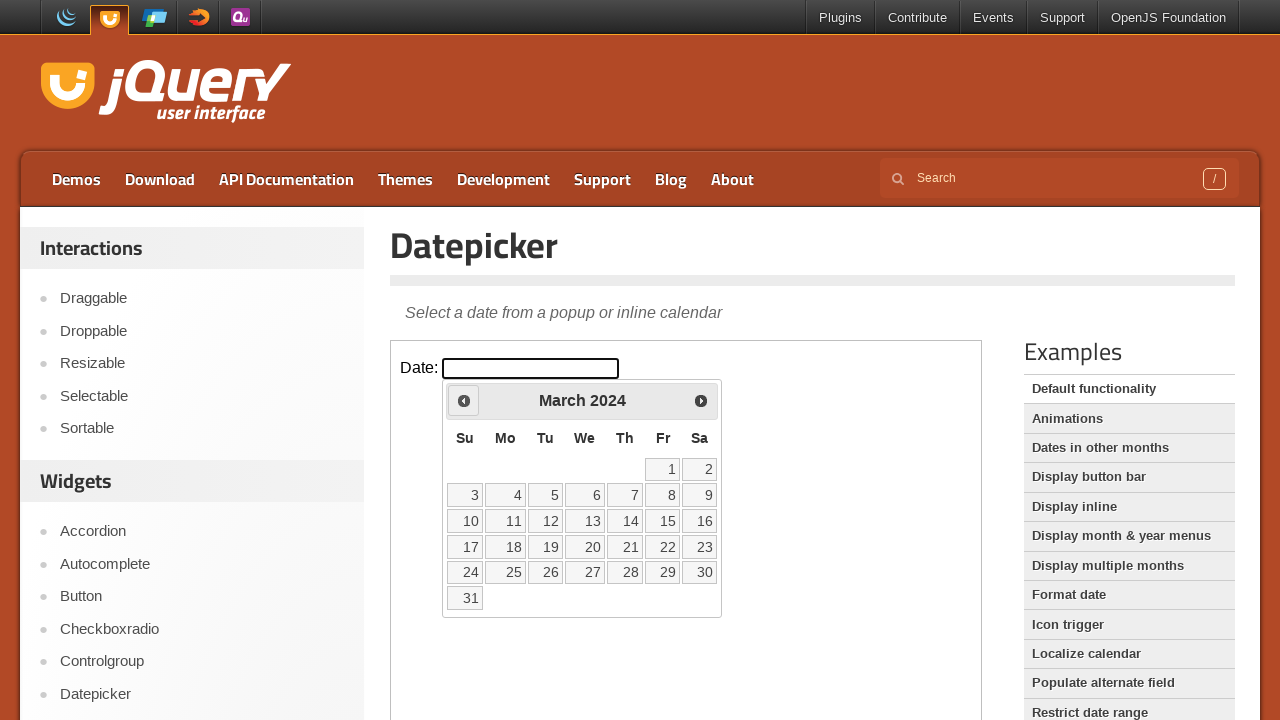

Retrieved current month: March, year: 2024
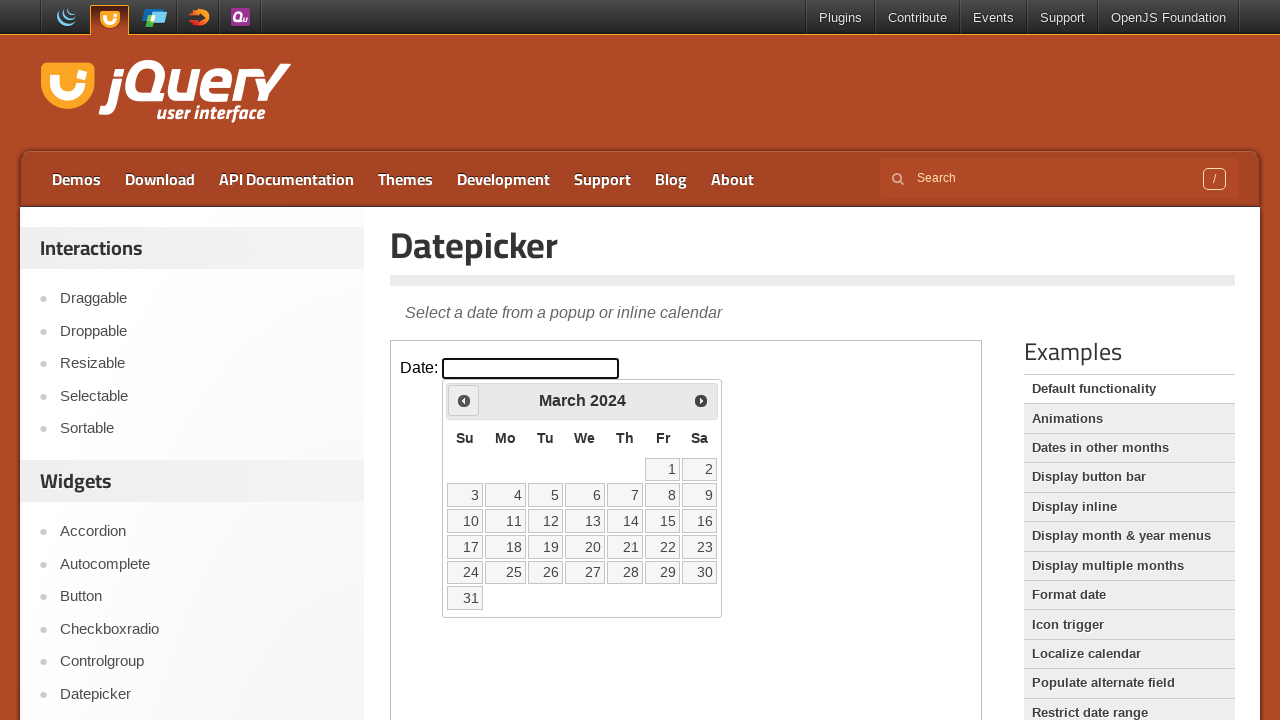

Clicked previous button to navigate to earlier month at (464, 400) on iframe >> nth=0 >> internal:control=enter-frame >> xpath=//span[@class='ui-icon 
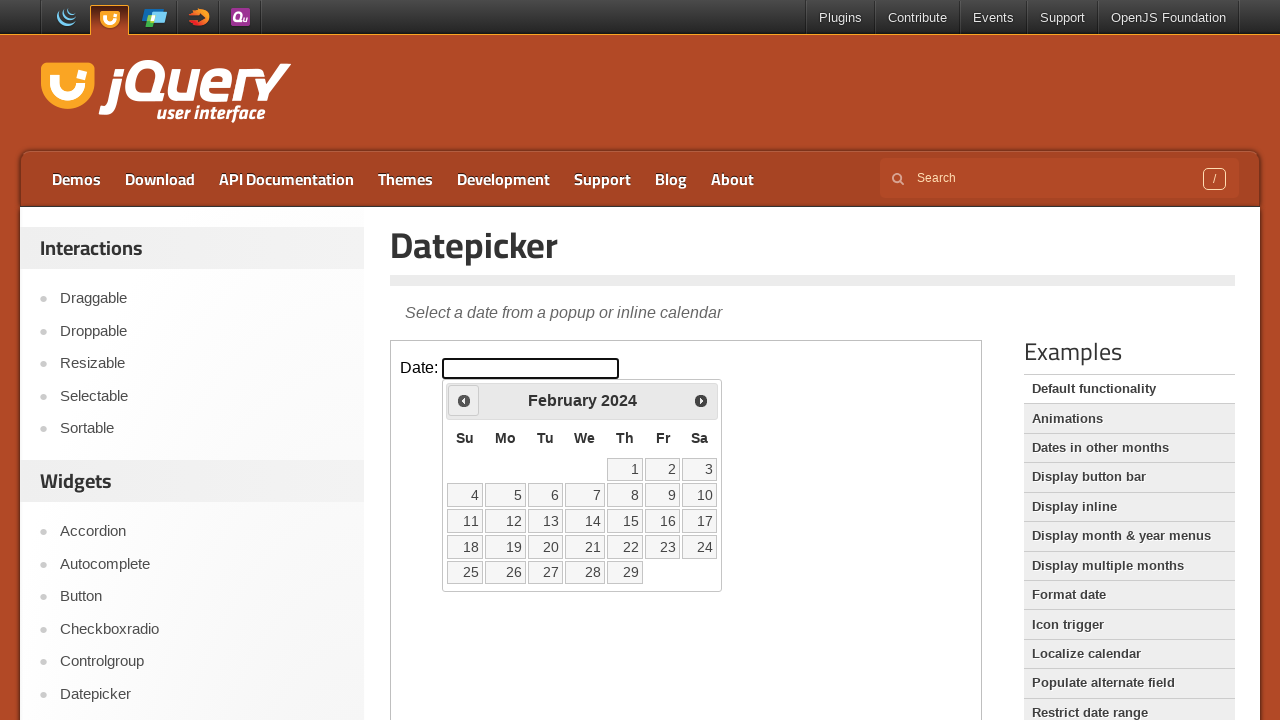

Retrieved current month: February, year: 2024
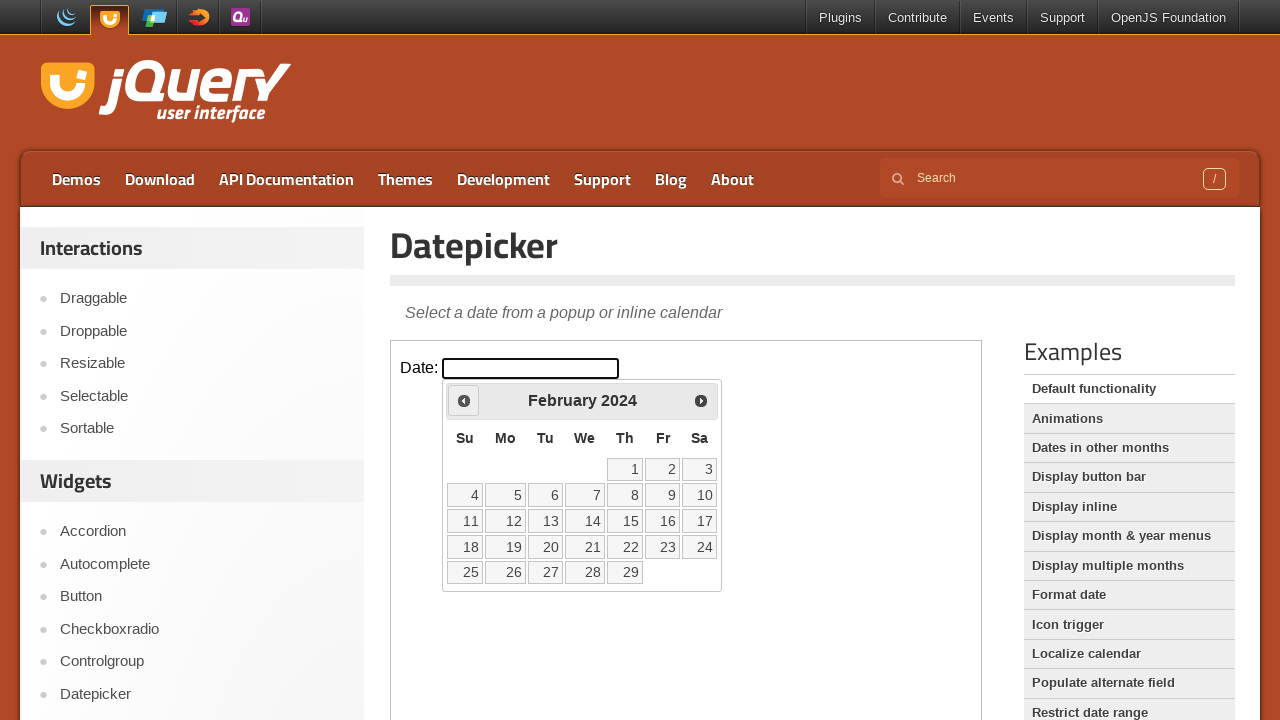

Clicked previous button to navigate to earlier month at (464, 400) on iframe >> nth=0 >> internal:control=enter-frame >> xpath=//span[@class='ui-icon 
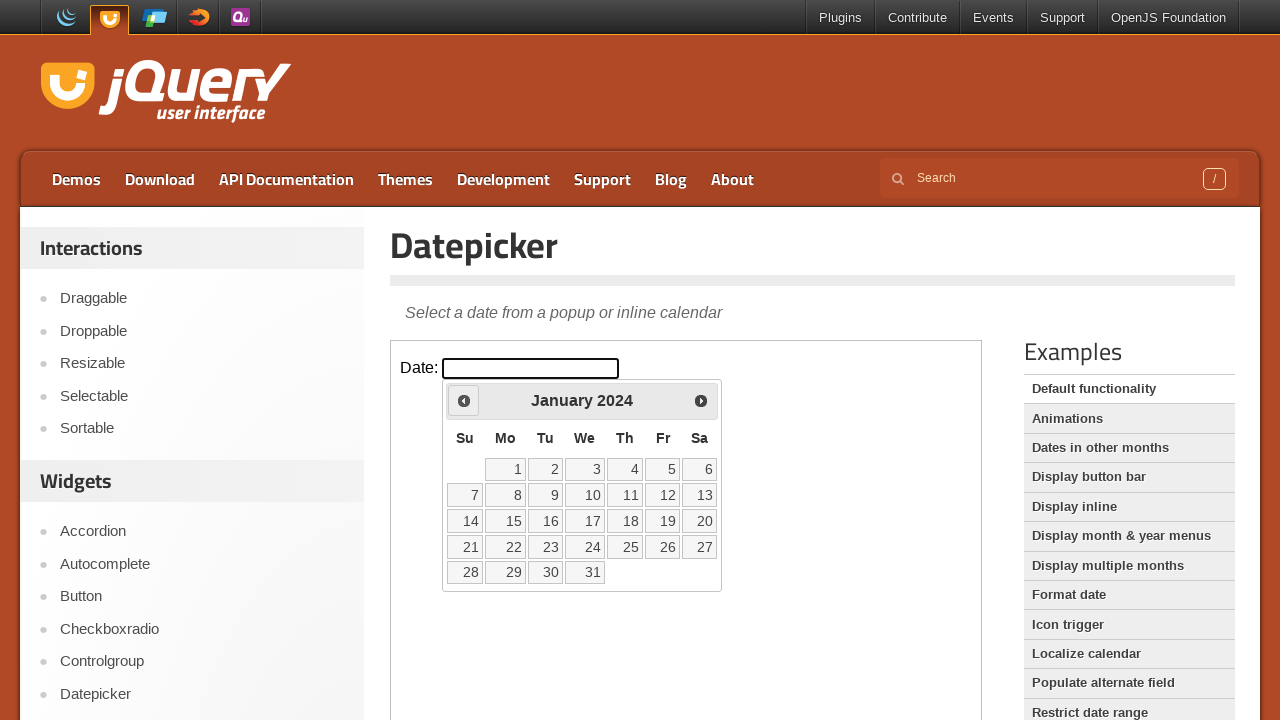

Retrieved current month: January, year: 2024
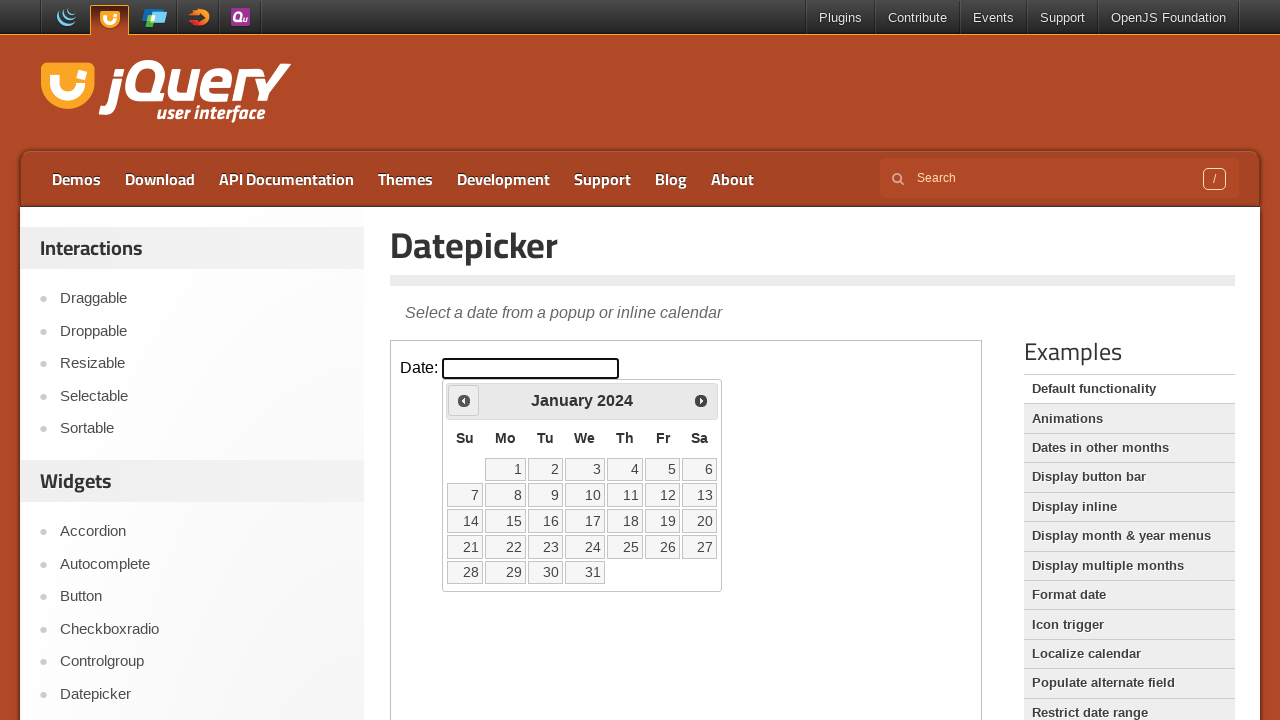

Clicked previous button to navigate to earlier month at (464, 400) on iframe >> nth=0 >> internal:control=enter-frame >> xpath=//span[@class='ui-icon 
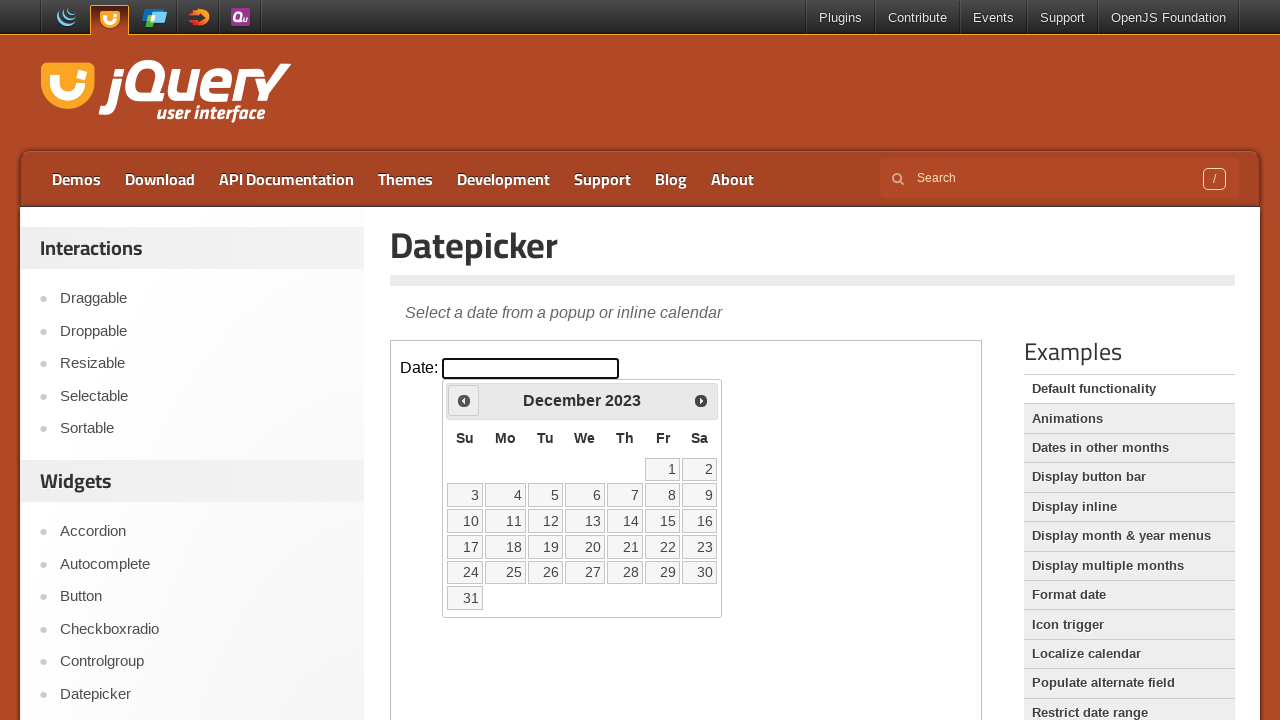

Retrieved current month: December, year: 2023
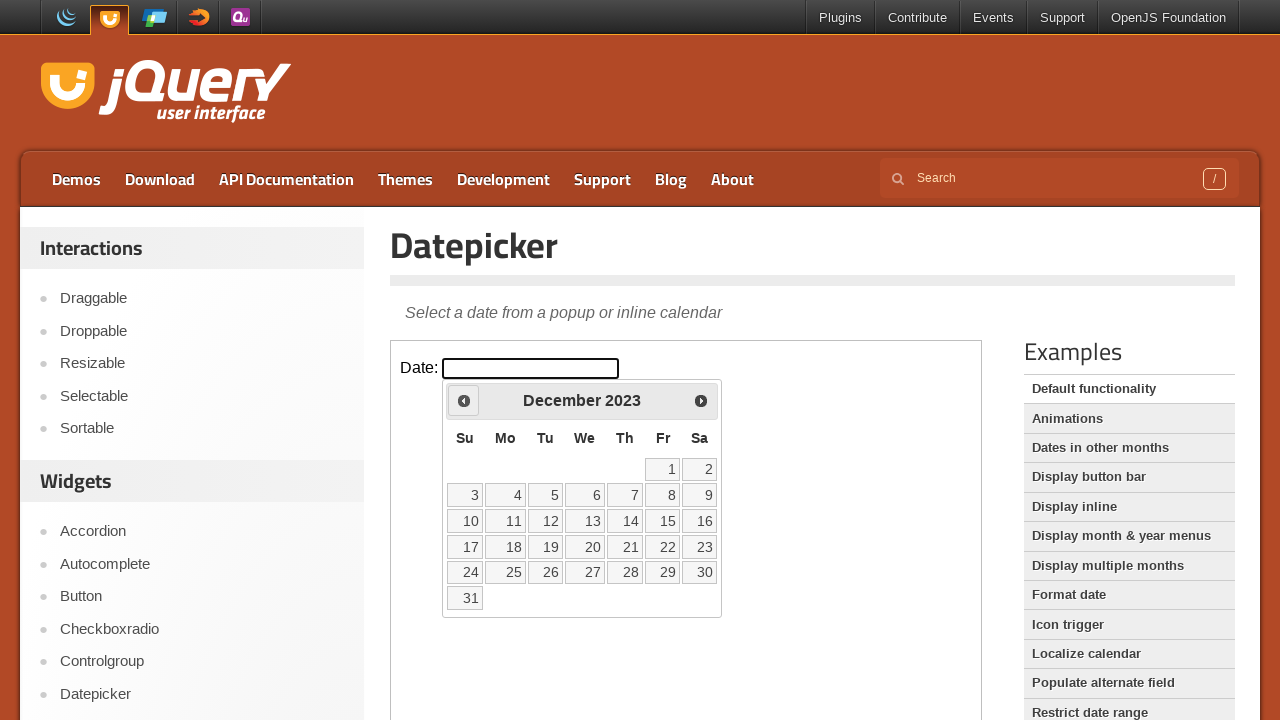

Clicked previous button to navigate to earlier month at (464, 400) on iframe >> nth=0 >> internal:control=enter-frame >> xpath=//span[@class='ui-icon 
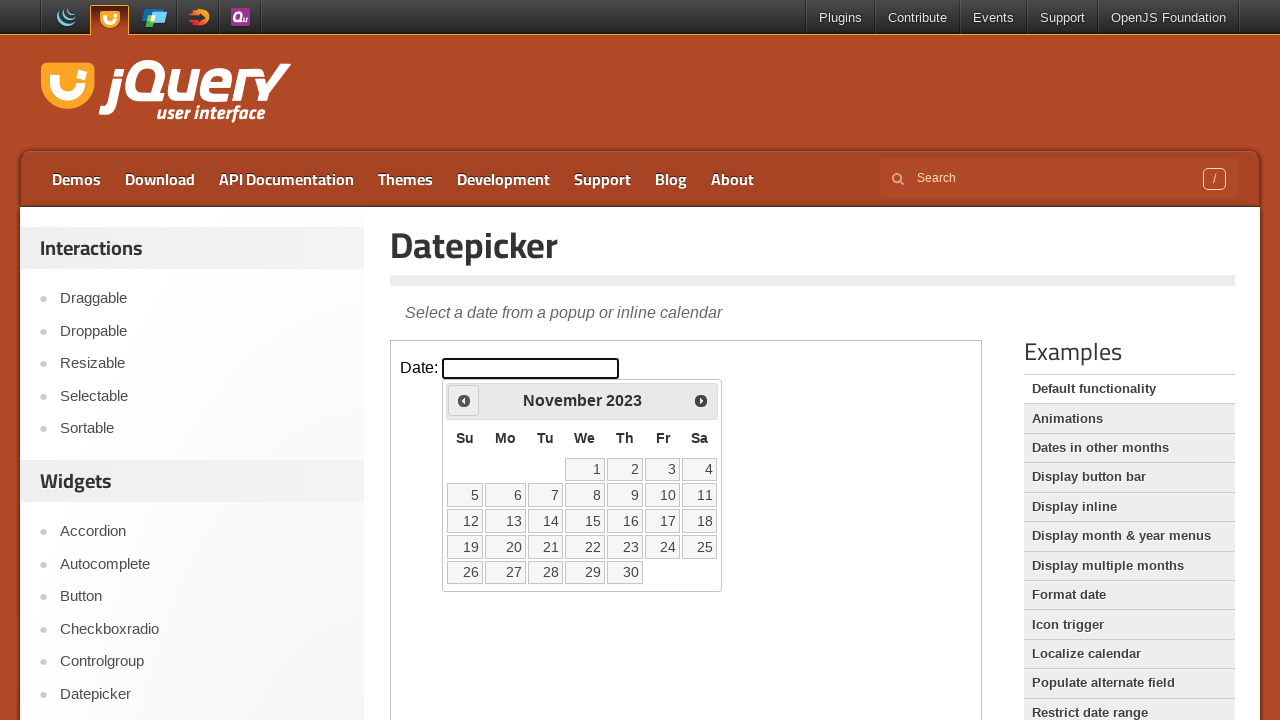

Retrieved current month: November, year: 2023
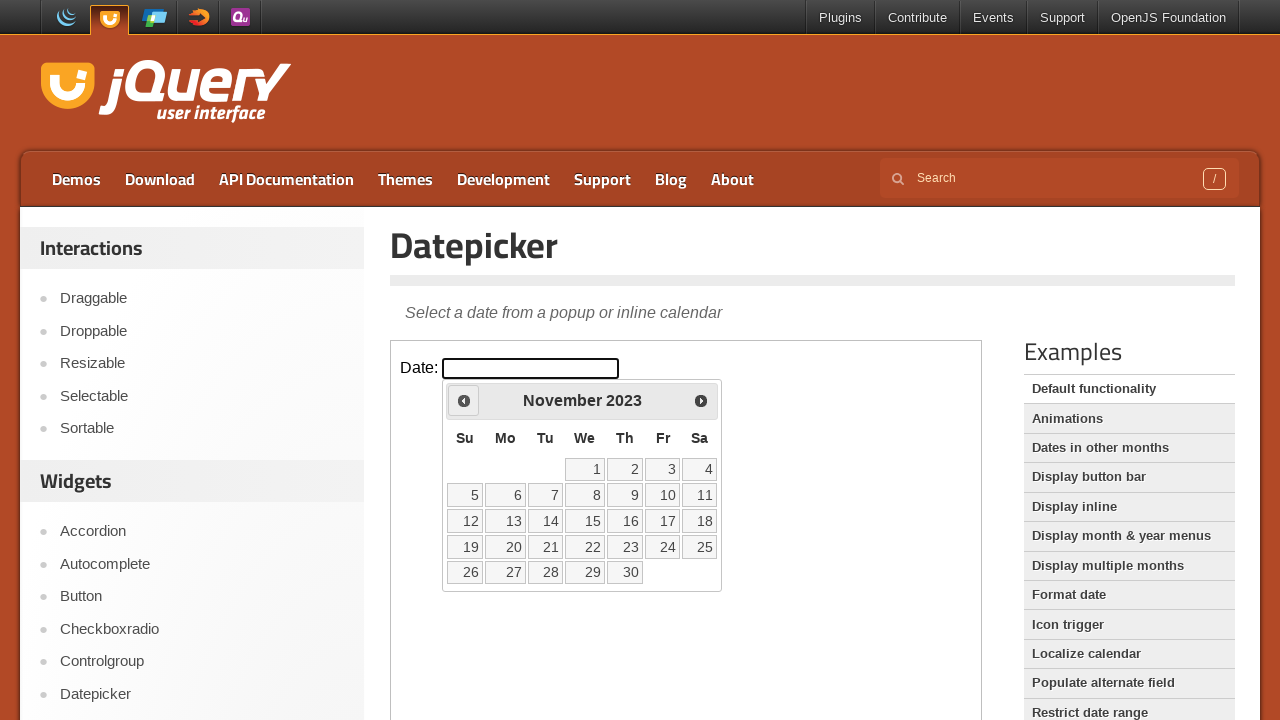

Clicked previous button to navigate to earlier month at (464, 400) on iframe >> nth=0 >> internal:control=enter-frame >> xpath=//span[@class='ui-icon 
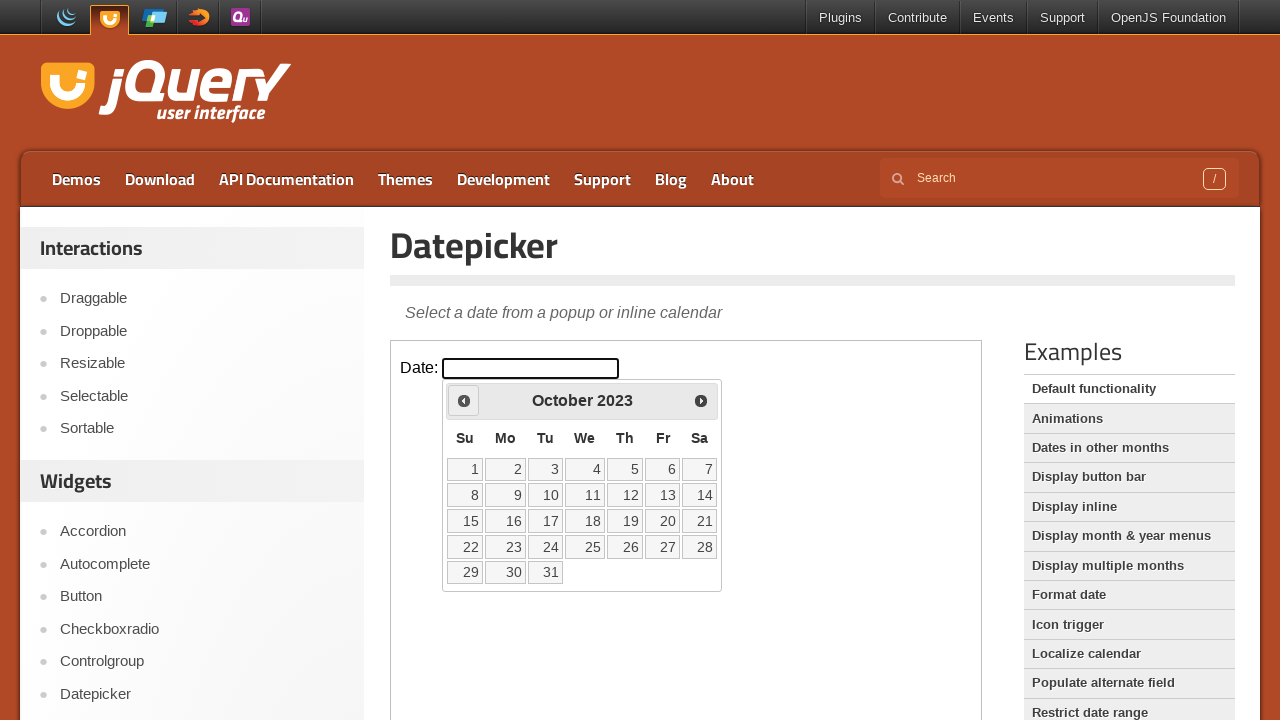

Retrieved current month: October, year: 2023
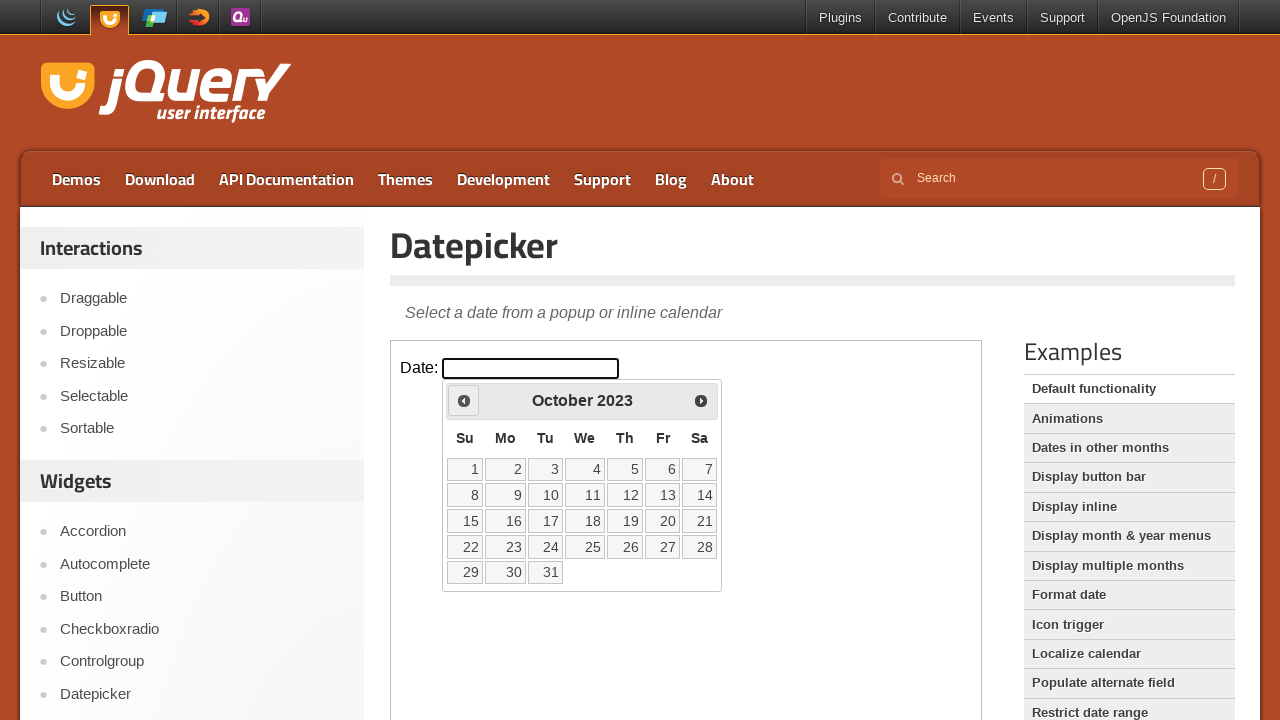

Clicked previous button to navigate to earlier month at (464, 400) on iframe >> nth=0 >> internal:control=enter-frame >> xpath=//span[@class='ui-icon 
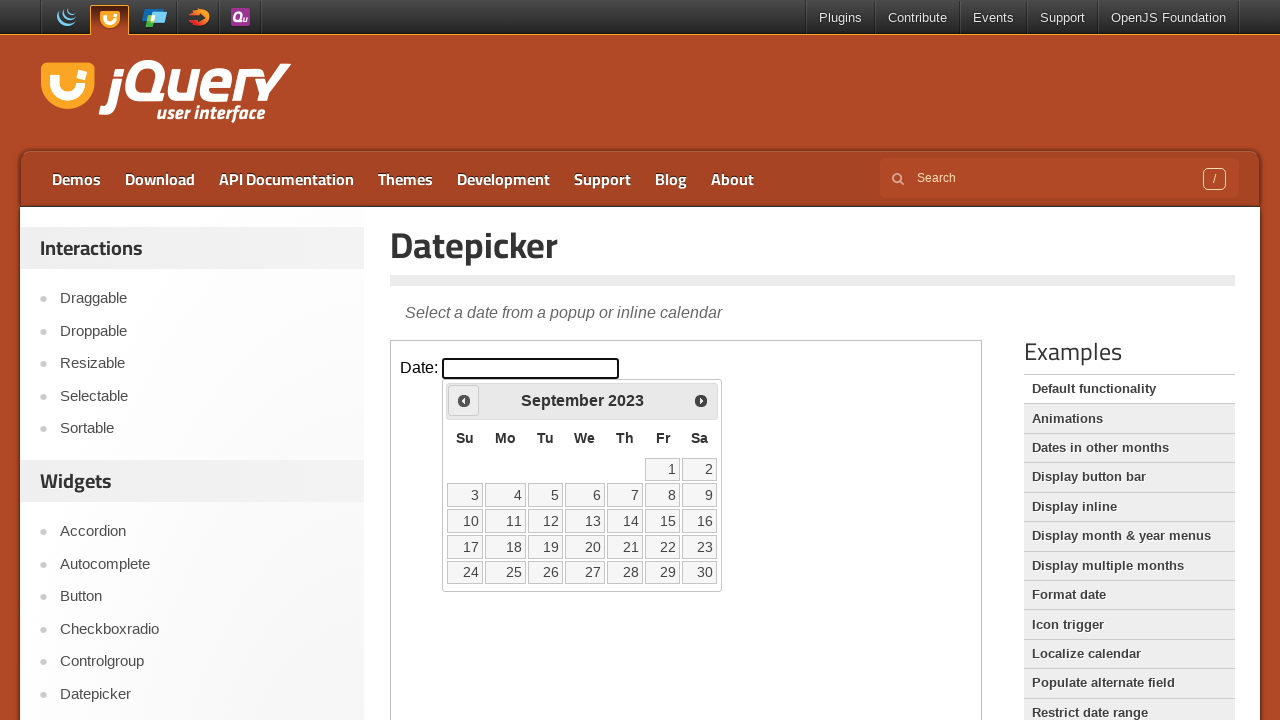

Retrieved current month: September, year: 2023
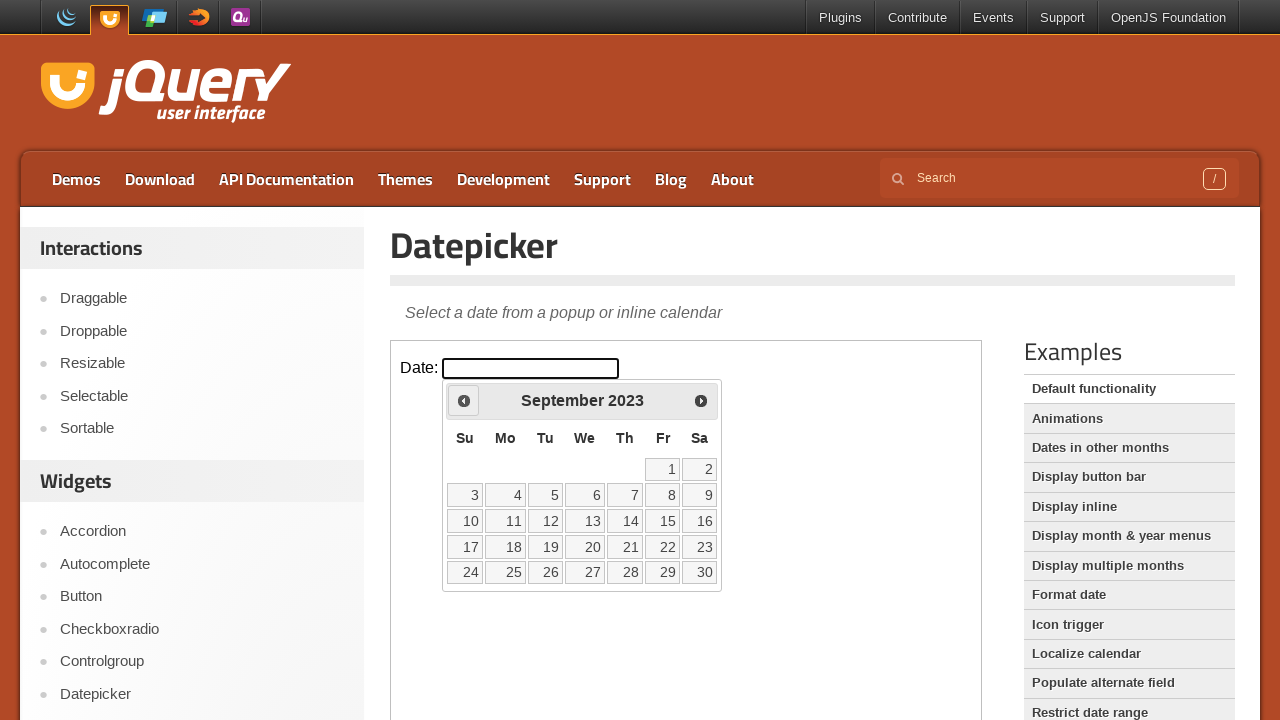

Clicked previous button to navigate to earlier month at (464, 400) on iframe >> nth=0 >> internal:control=enter-frame >> xpath=//span[@class='ui-icon 
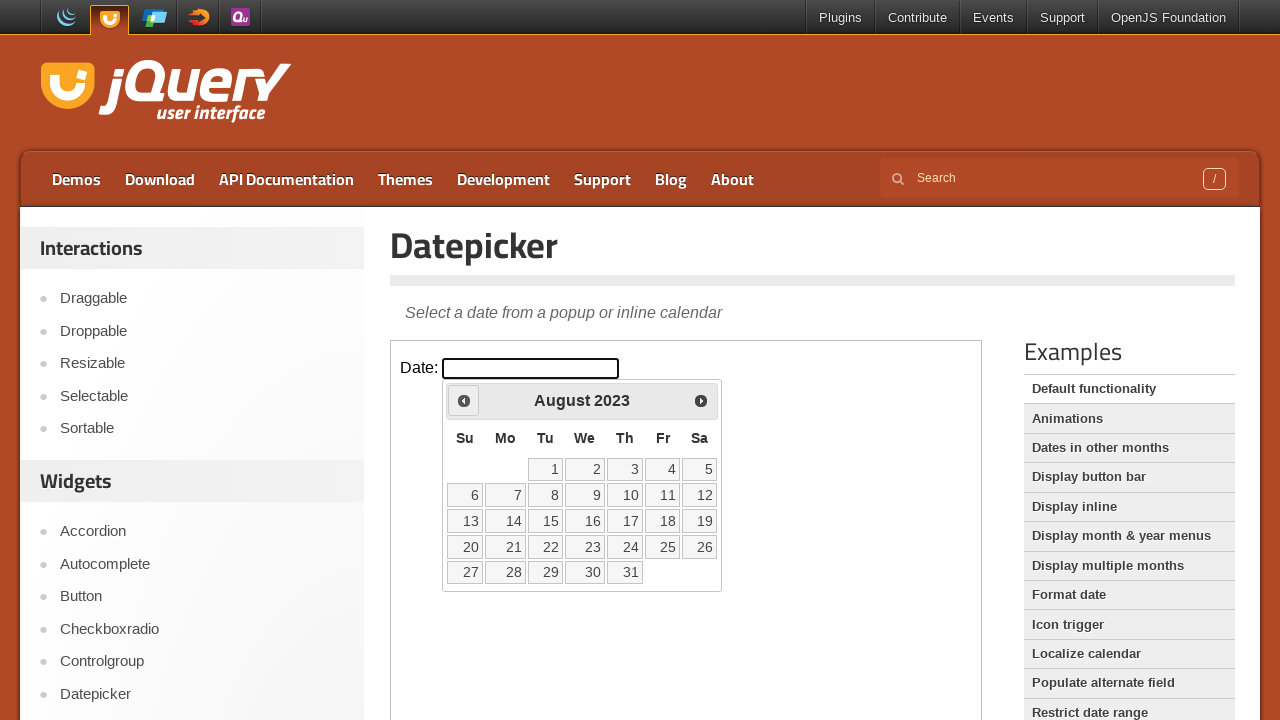

Retrieved current month: August, year: 2023
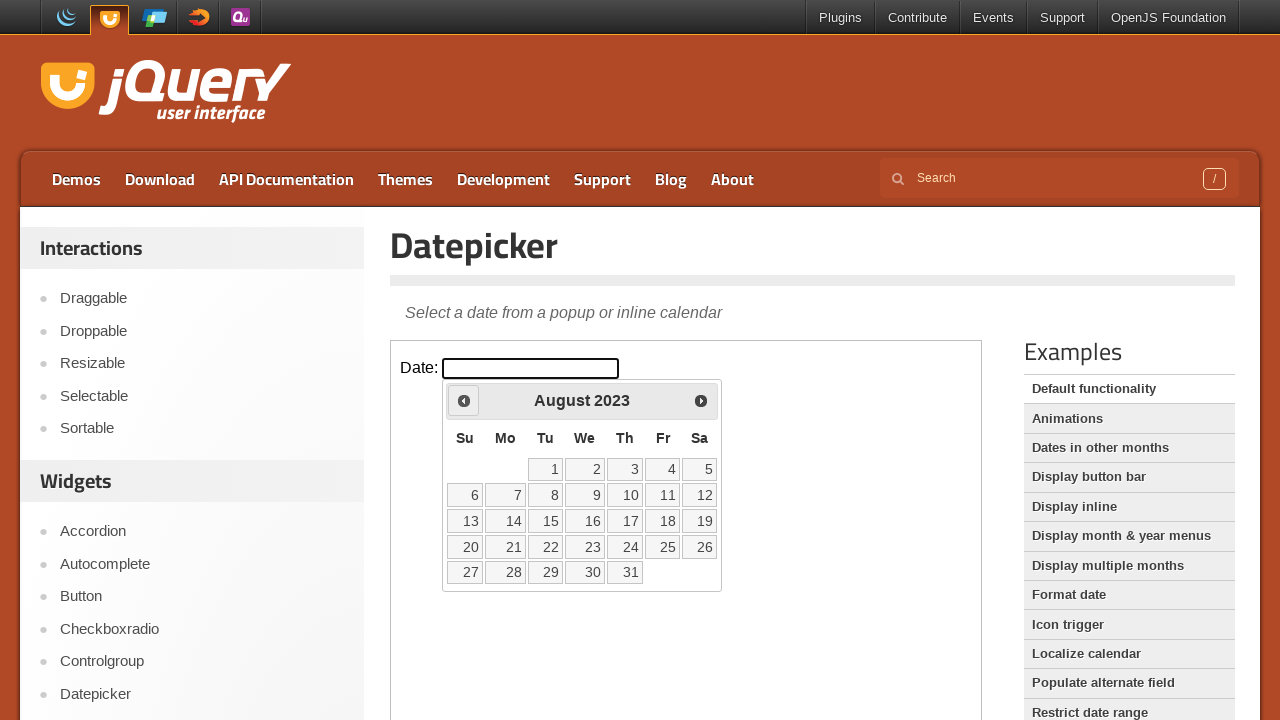

Clicked previous button to navigate to earlier month at (464, 400) on iframe >> nth=0 >> internal:control=enter-frame >> xpath=//span[@class='ui-icon 
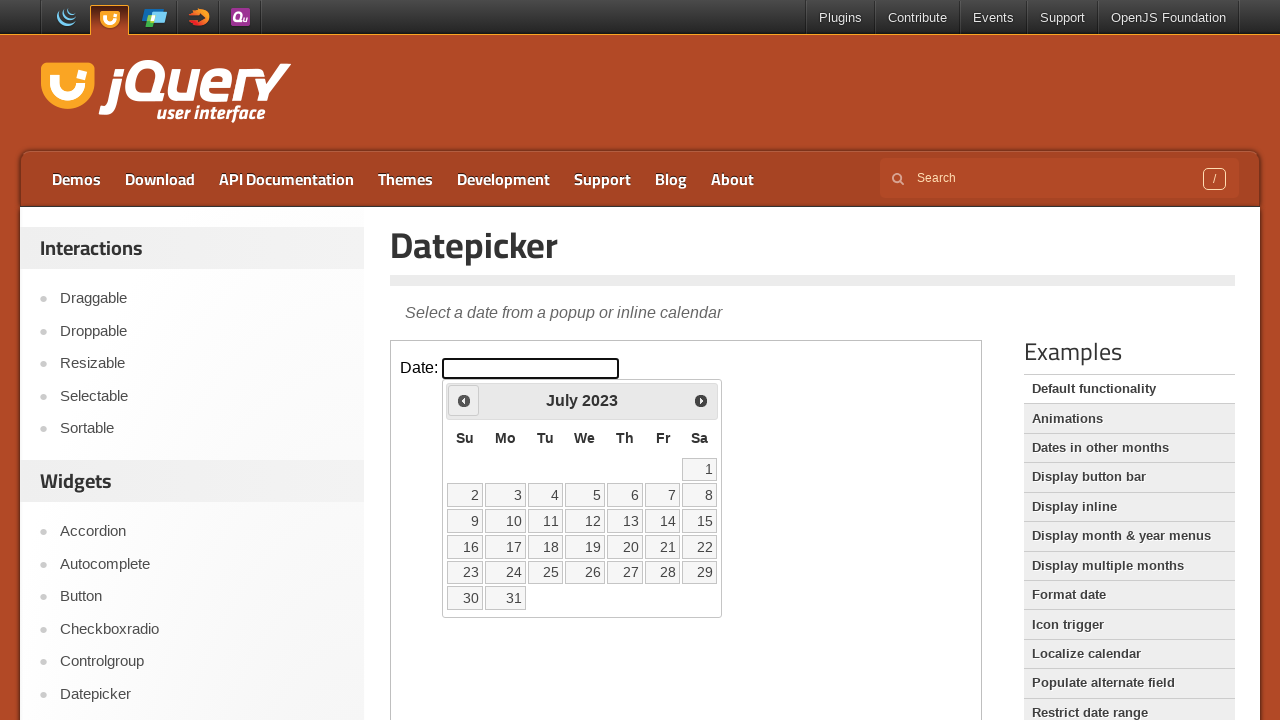

Retrieved current month: July, year: 2023
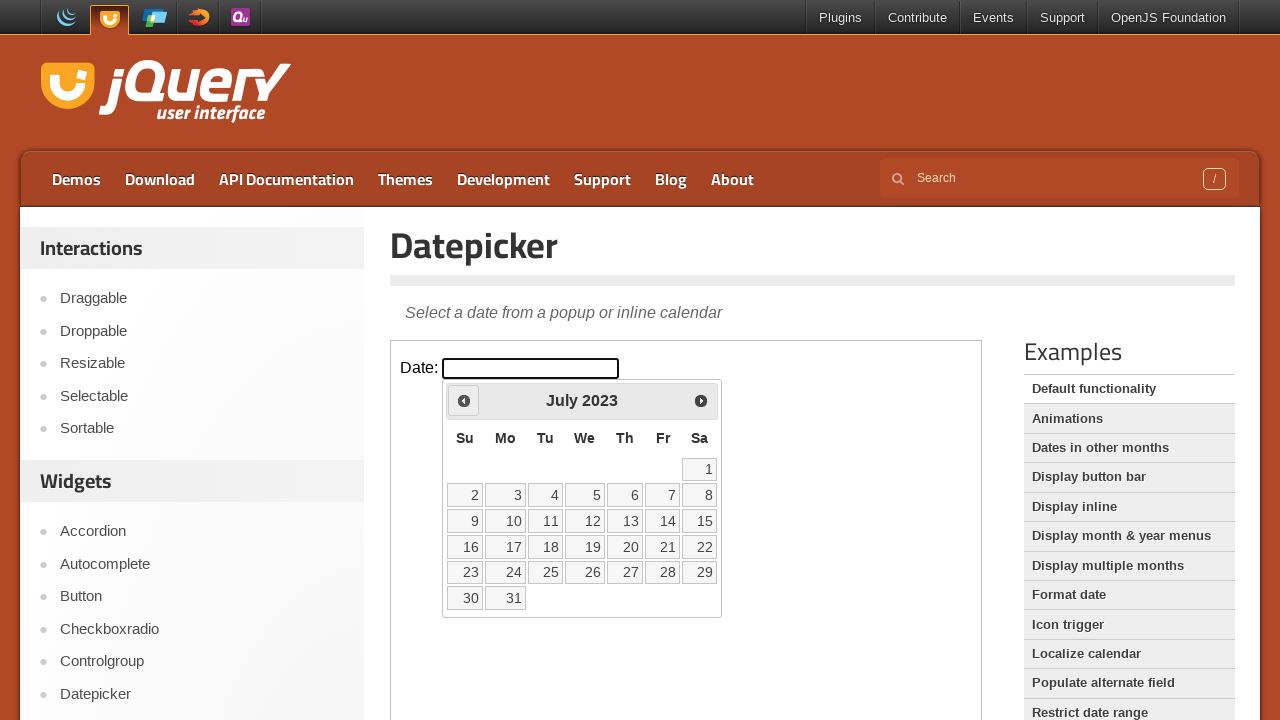

Clicked previous button to navigate to earlier month at (464, 400) on iframe >> nth=0 >> internal:control=enter-frame >> xpath=//span[@class='ui-icon 
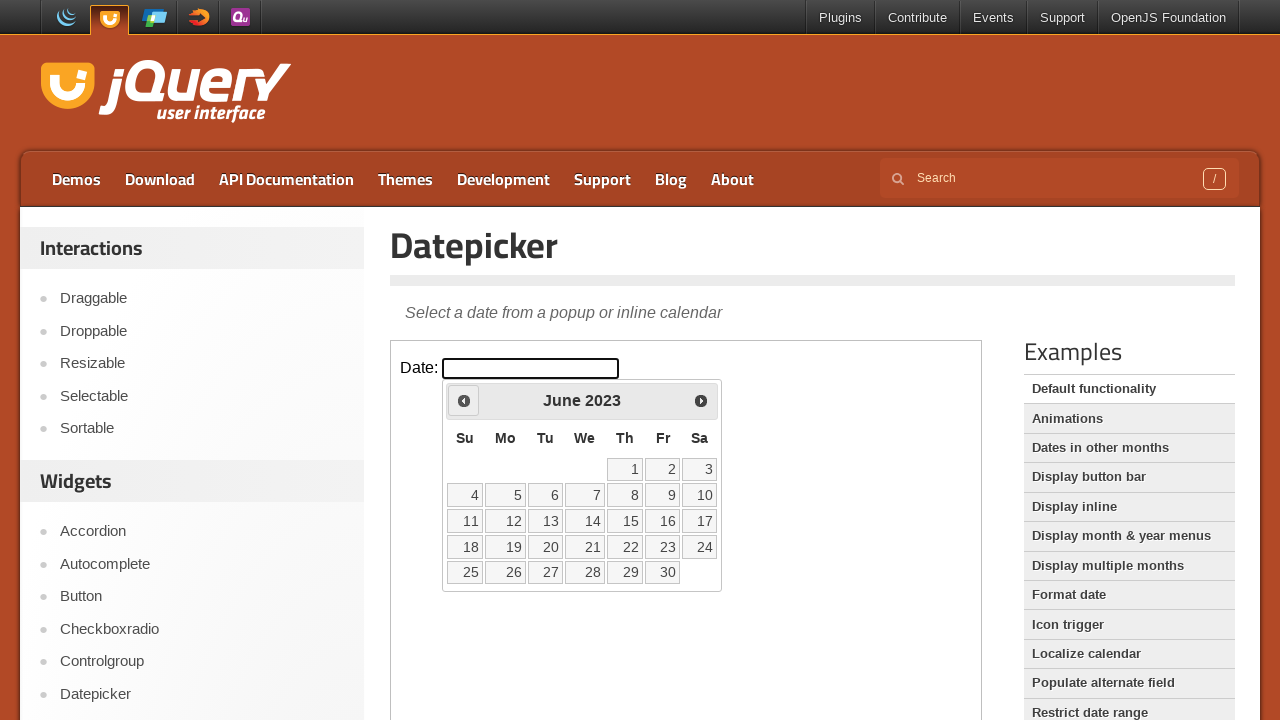

Retrieved current month: June, year: 2023
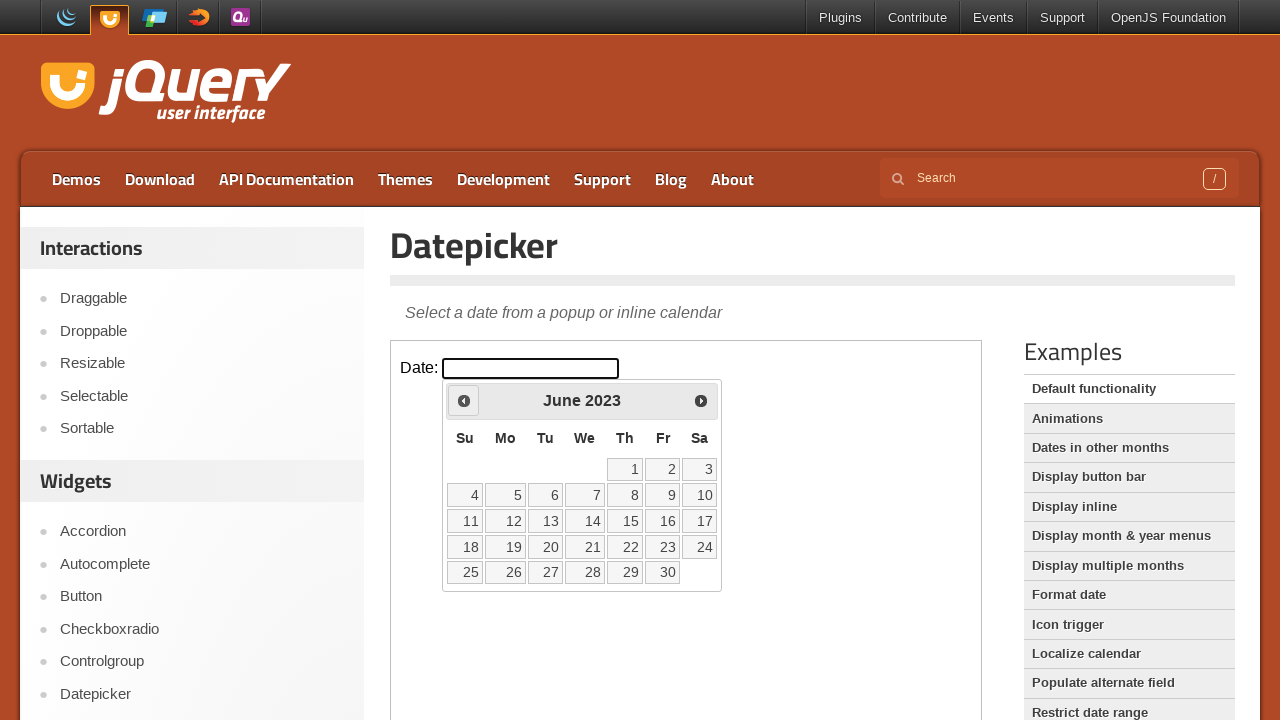

Clicked previous button to navigate to earlier month at (464, 400) on iframe >> nth=0 >> internal:control=enter-frame >> xpath=//span[@class='ui-icon 
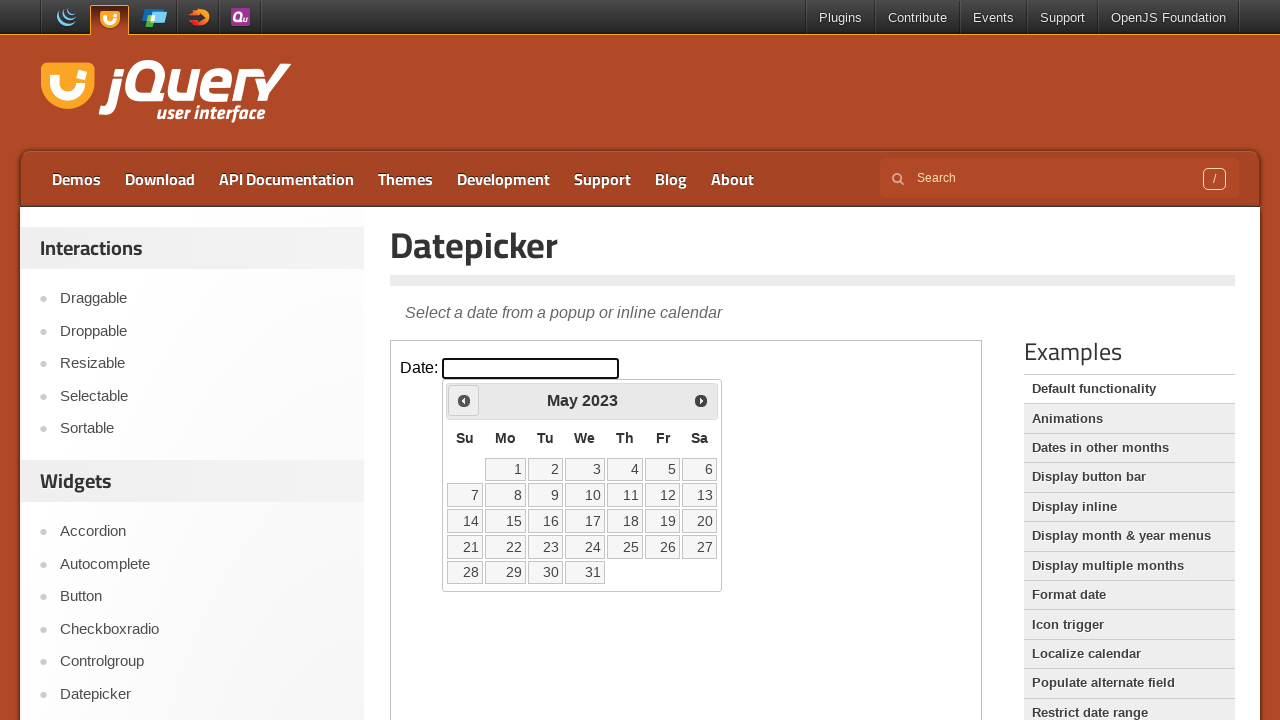

Retrieved current month: May, year: 2023
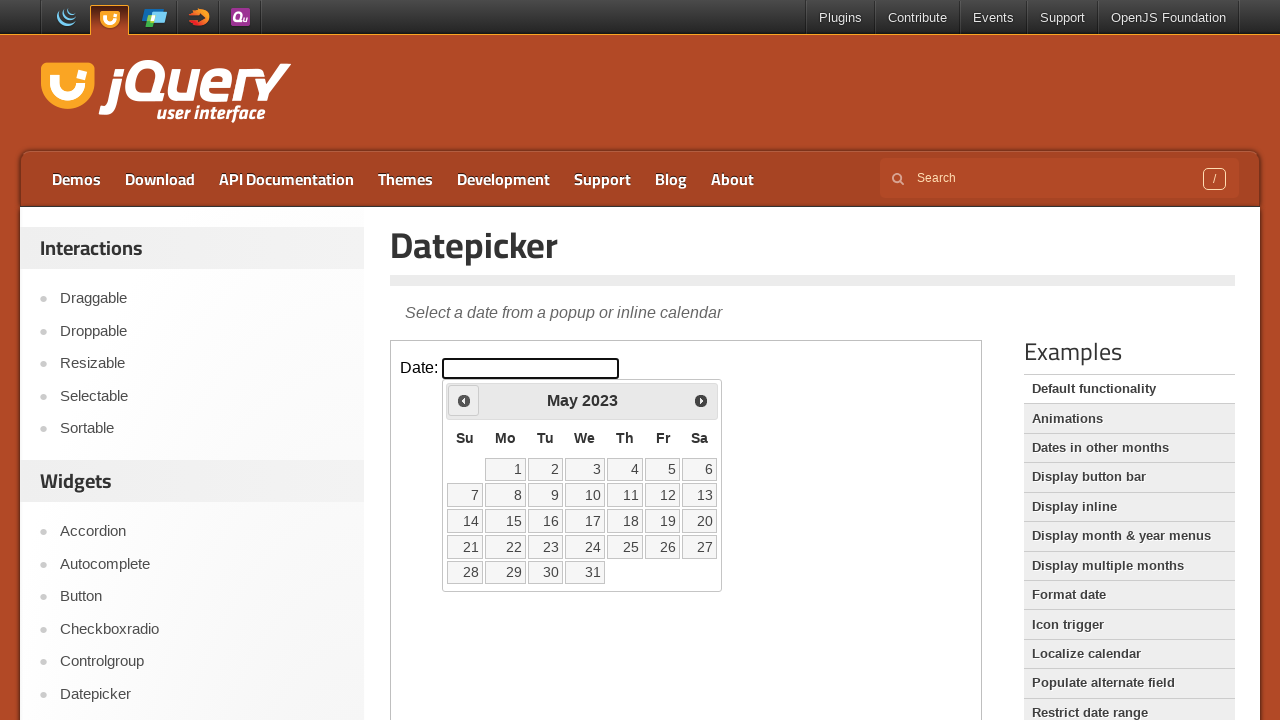

Clicked previous button to navigate to earlier month at (464, 400) on iframe >> nth=0 >> internal:control=enter-frame >> xpath=//span[@class='ui-icon 
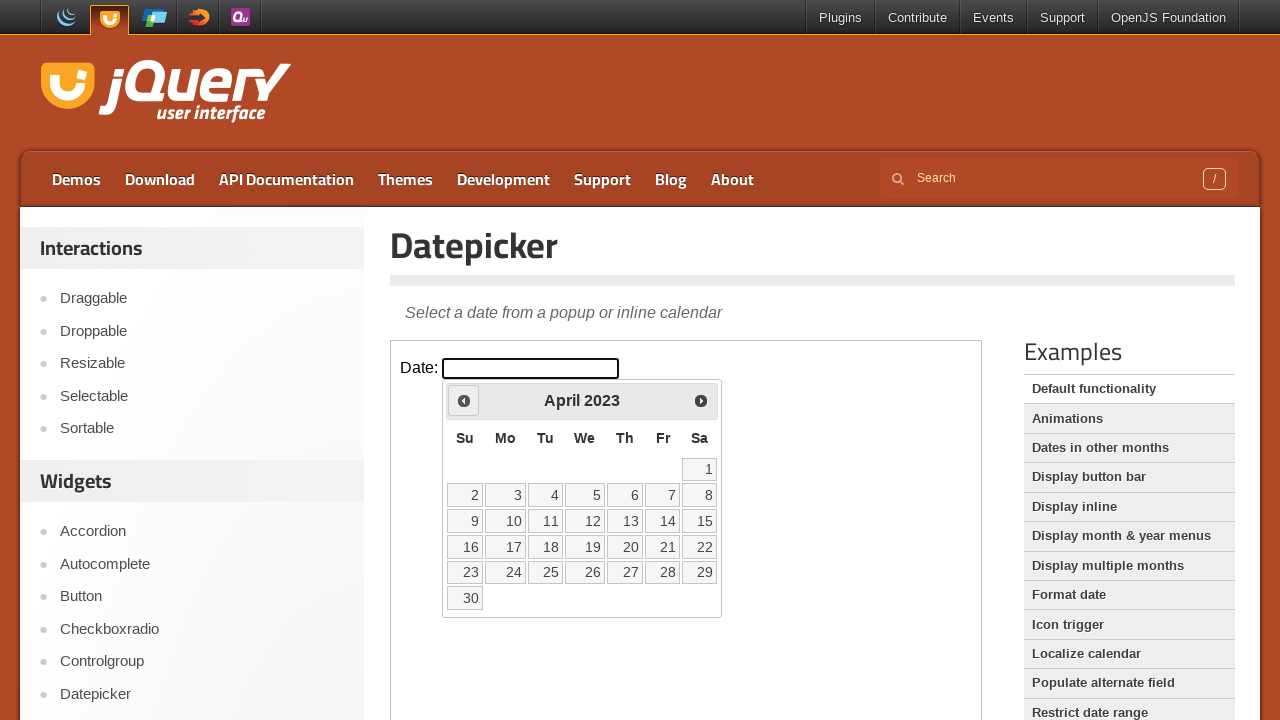

Retrieved current month: April, year: 2023
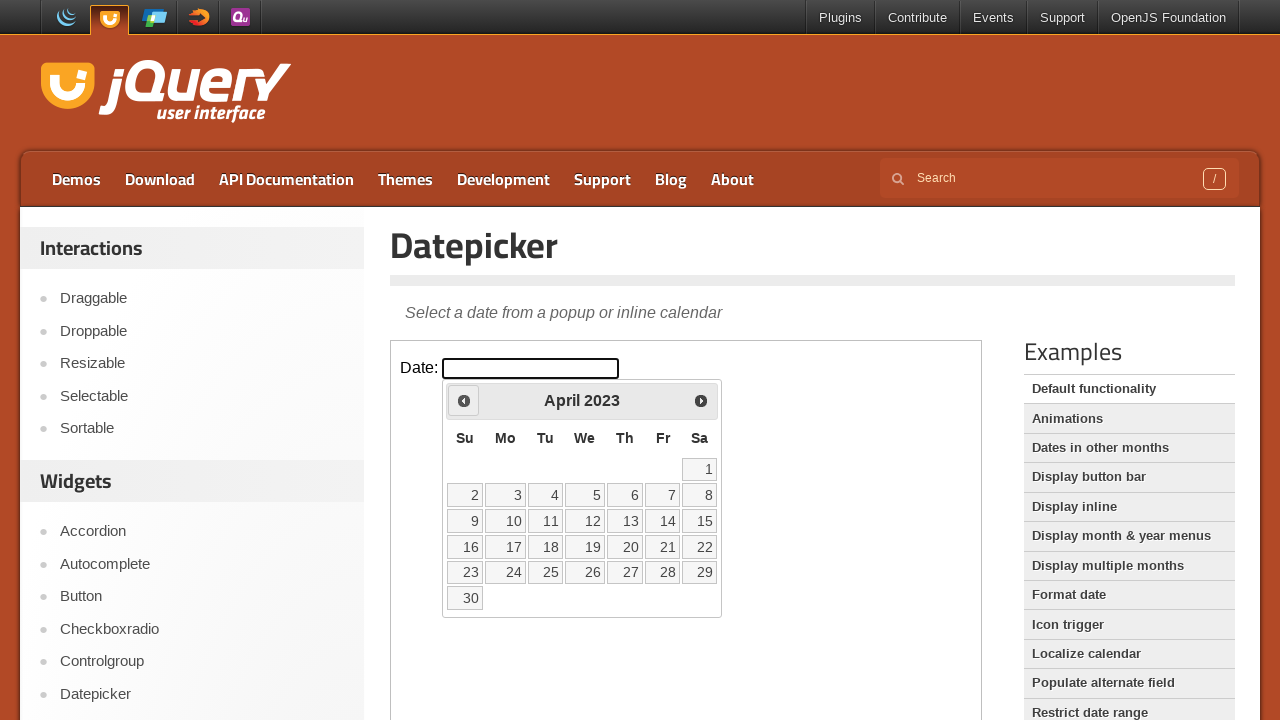

Clicked previous button to navigate to earlier month at (464, 400) on iframe >> nth=0 >> internal:control=enter-frame >> xpath=//span[@class='ui-icon 
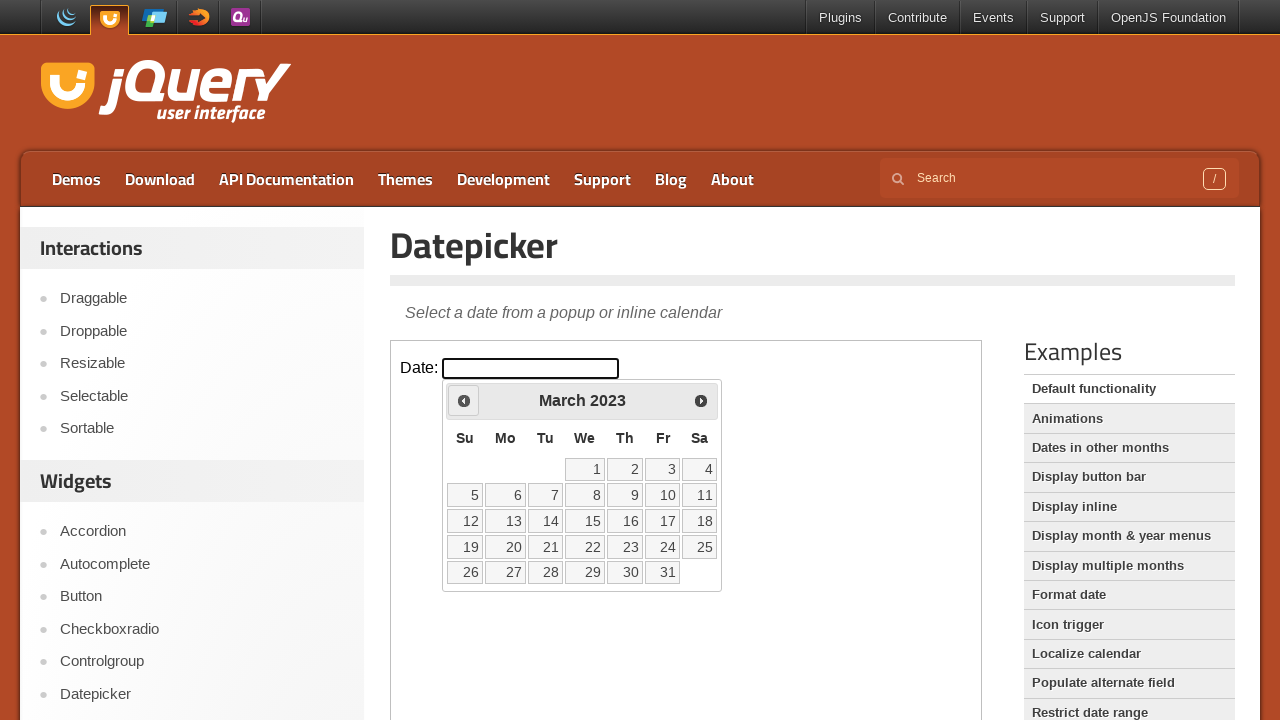

Retrieved current month: March, year: 2023
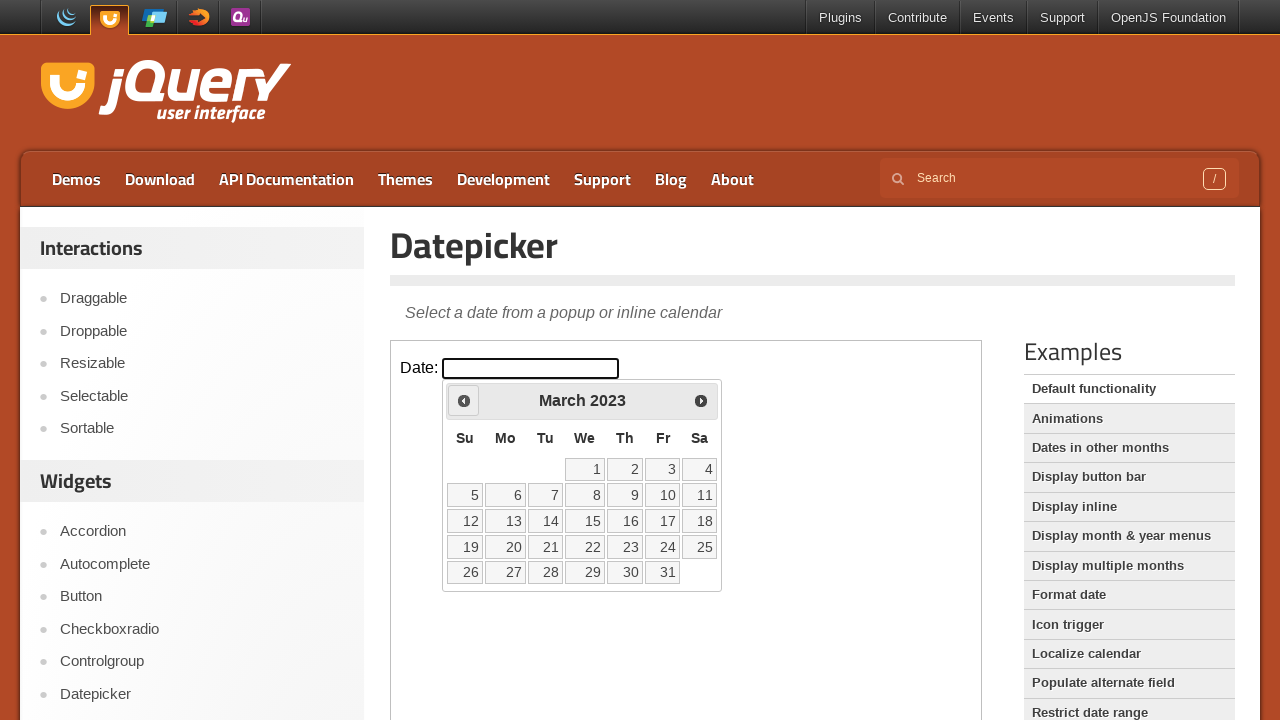

Clicked previous button to navigate to earlier month at (464, 400) on iframe >> nth=0 >> internal:control=enter-frame >> xpath=//span[@class='ui-icon 
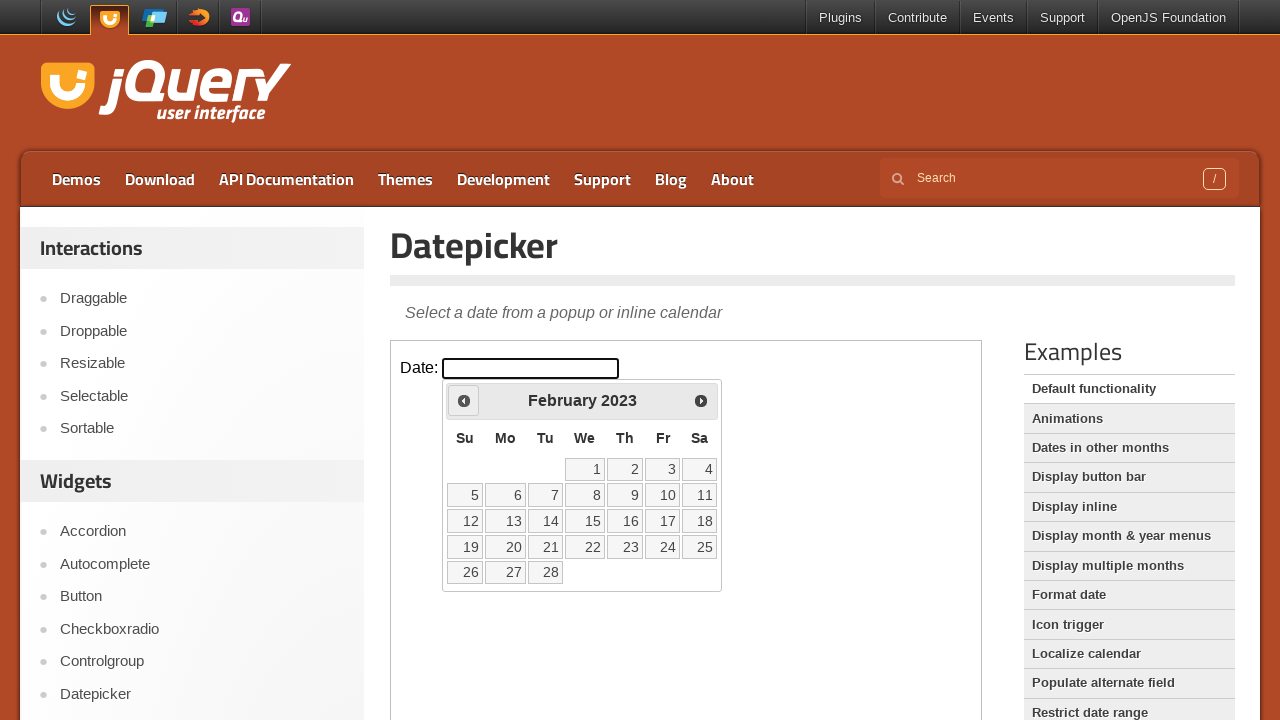

Retrieved current month: February, year: 2023
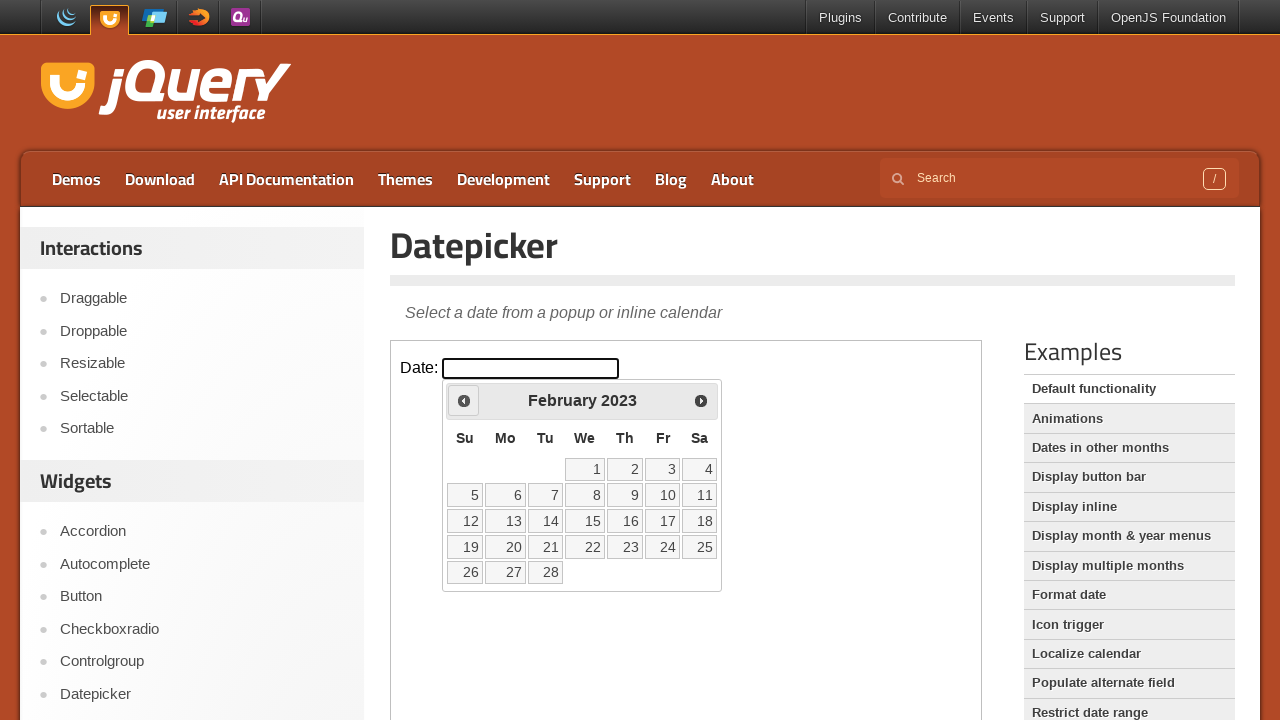

Clicked previous button to navigate to earlier month at (464, 400) on iframe >> nth=0 >> internal:control=enter-frame >> xpath=//span[@class='ui-icon 
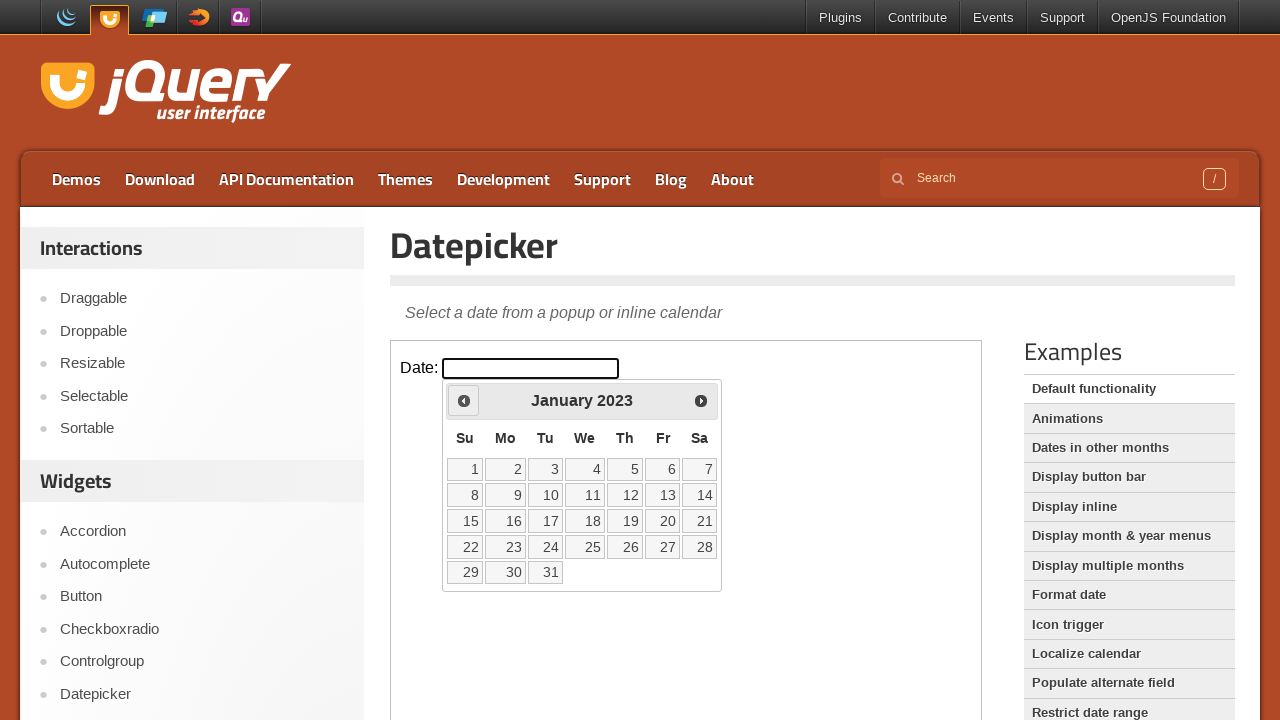

Retrieved current month: January, year: 2023
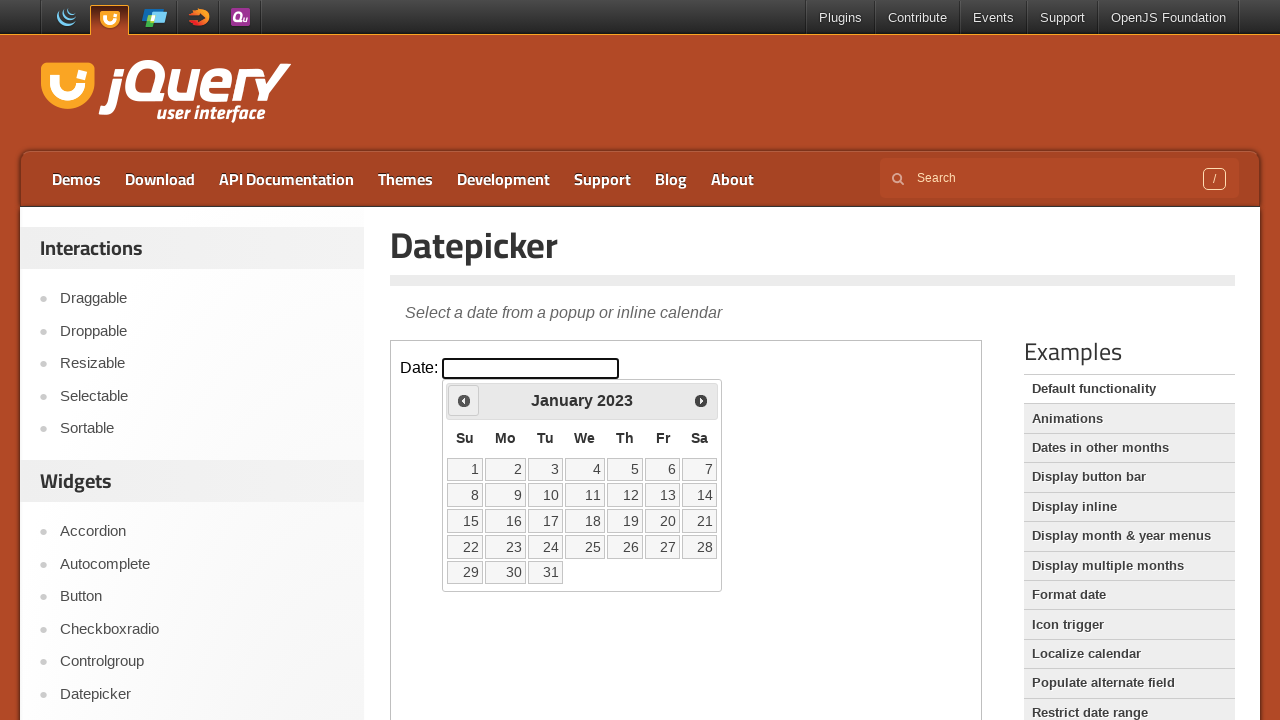

Clicked previous button to navigate to earlier month at (464, 400) on iframe >> nth=0 >> internal:control=enter-frame >> xpath=//span[@class='ui-icon 
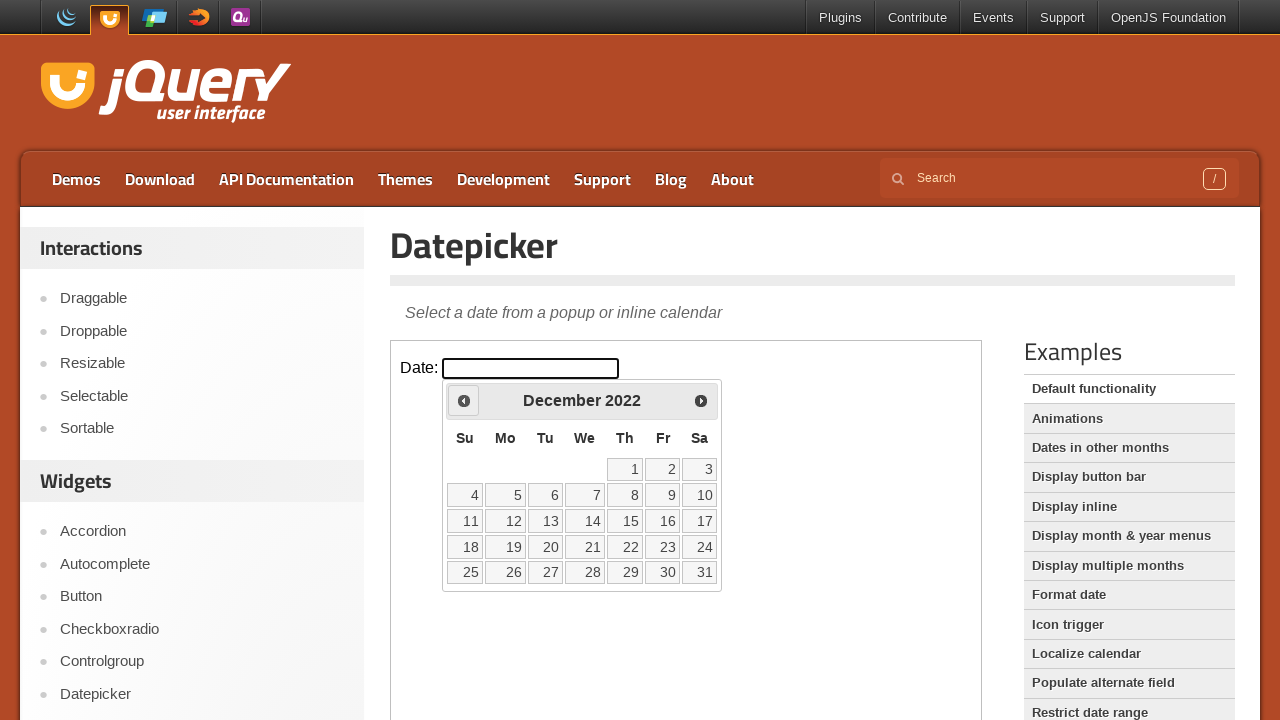

Retrieved current month: December, year: 2022
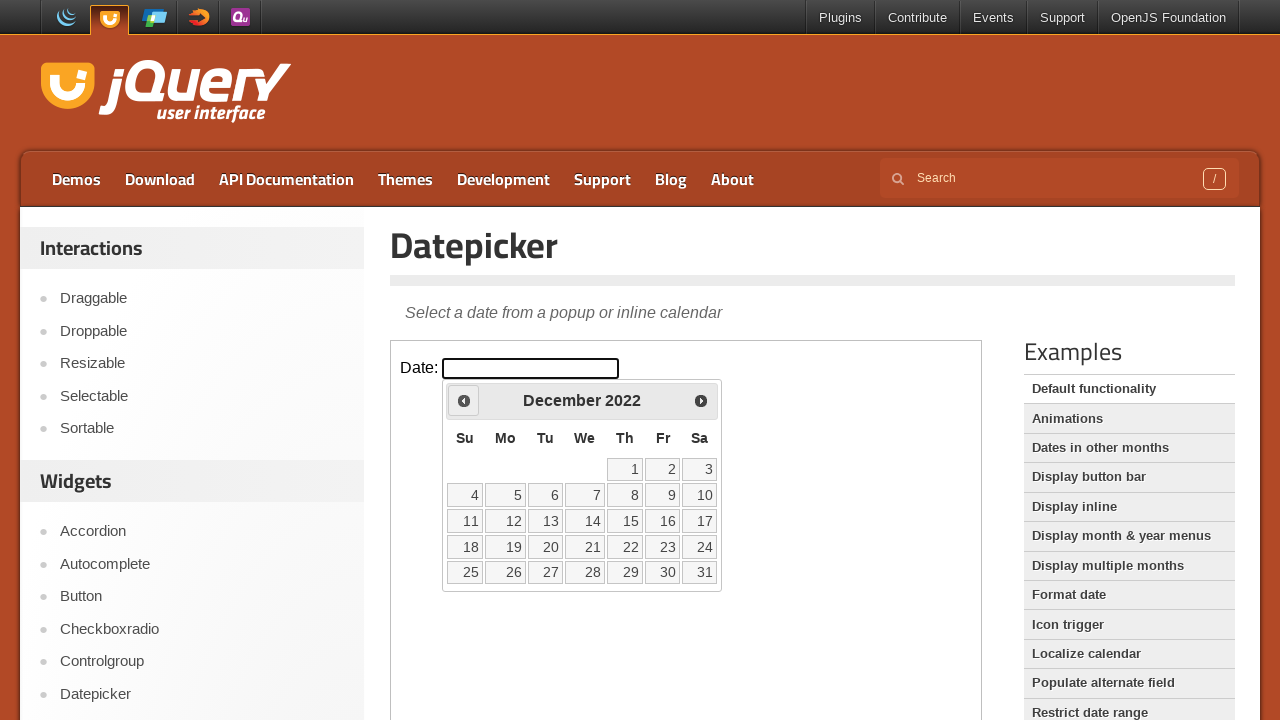

Clicked previous button to navigate to earlier month at (464, 400) on iframe >> nth=0 >> internal:control=enter-frame >> xpath=//span[@class='ui-icon 
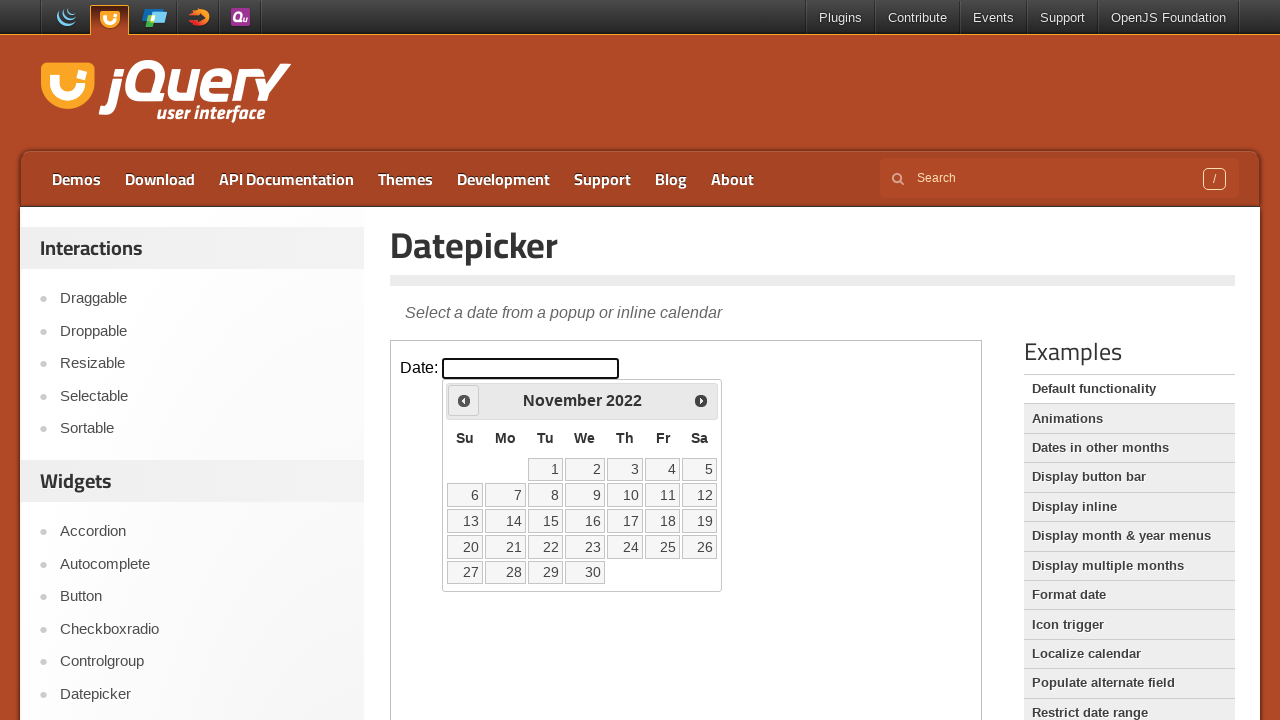

Retrieved current month: November, year: 2022
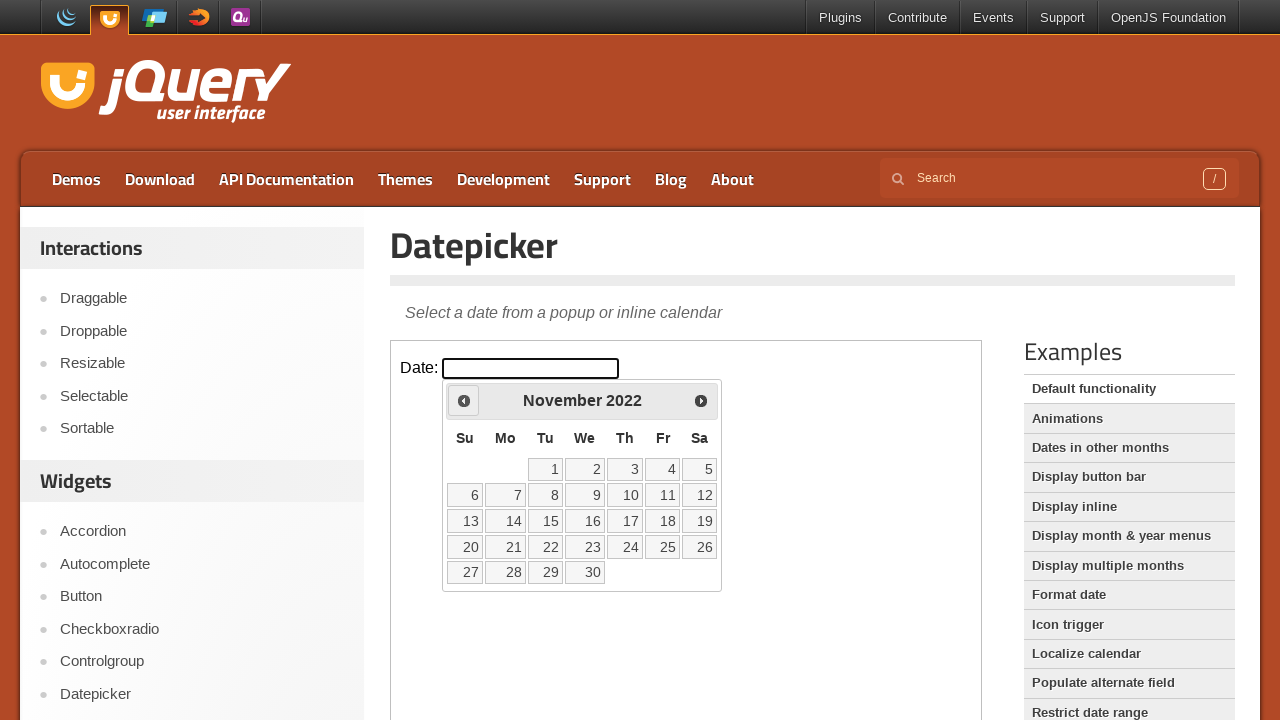

Clicked previous button to navigate to earlier month at (464, 400) on iframe >> nth=0 >> internal:control=enter-frame >> xpath=//span[@class='ui-icon 
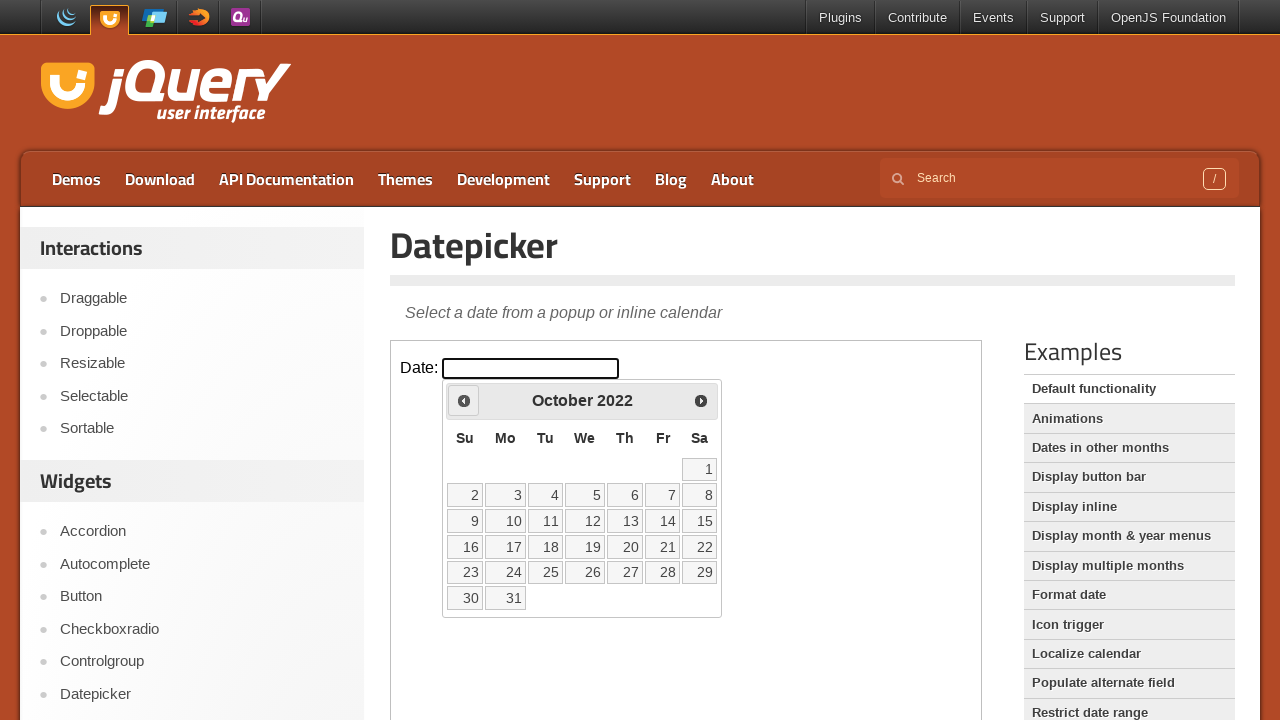

Retrieved current month: October, year: 2022
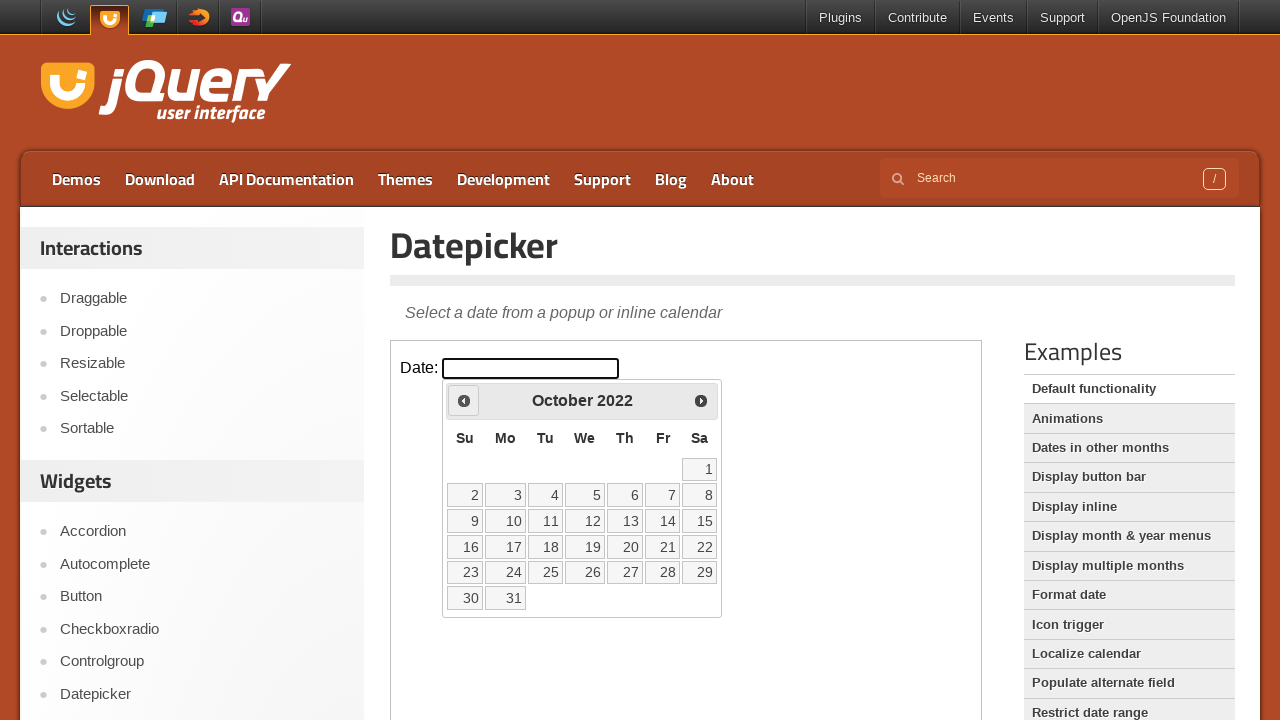

Clicked previous button to navigate to earlier month at (464, 400) on iframe >> nth=0 >> internal:control=enter-frame >> xpath=//span[@class='ui-icon 
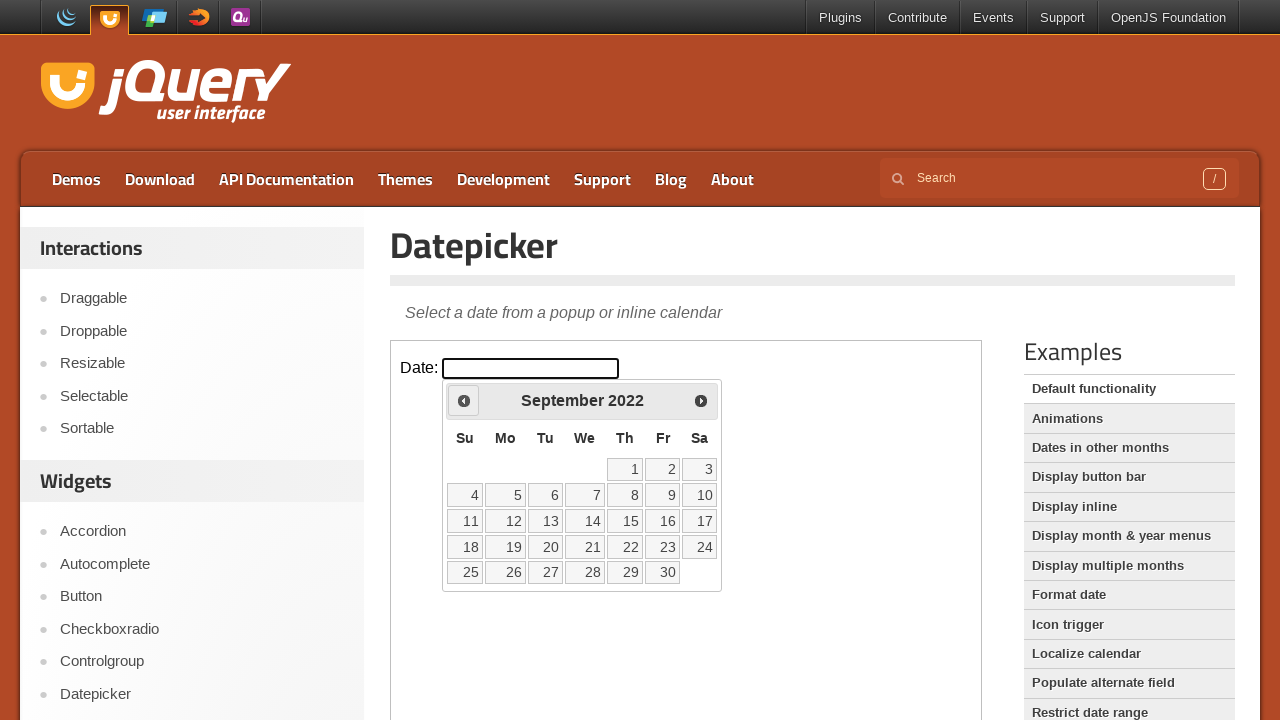

Retrieved current month: September, year: 2022
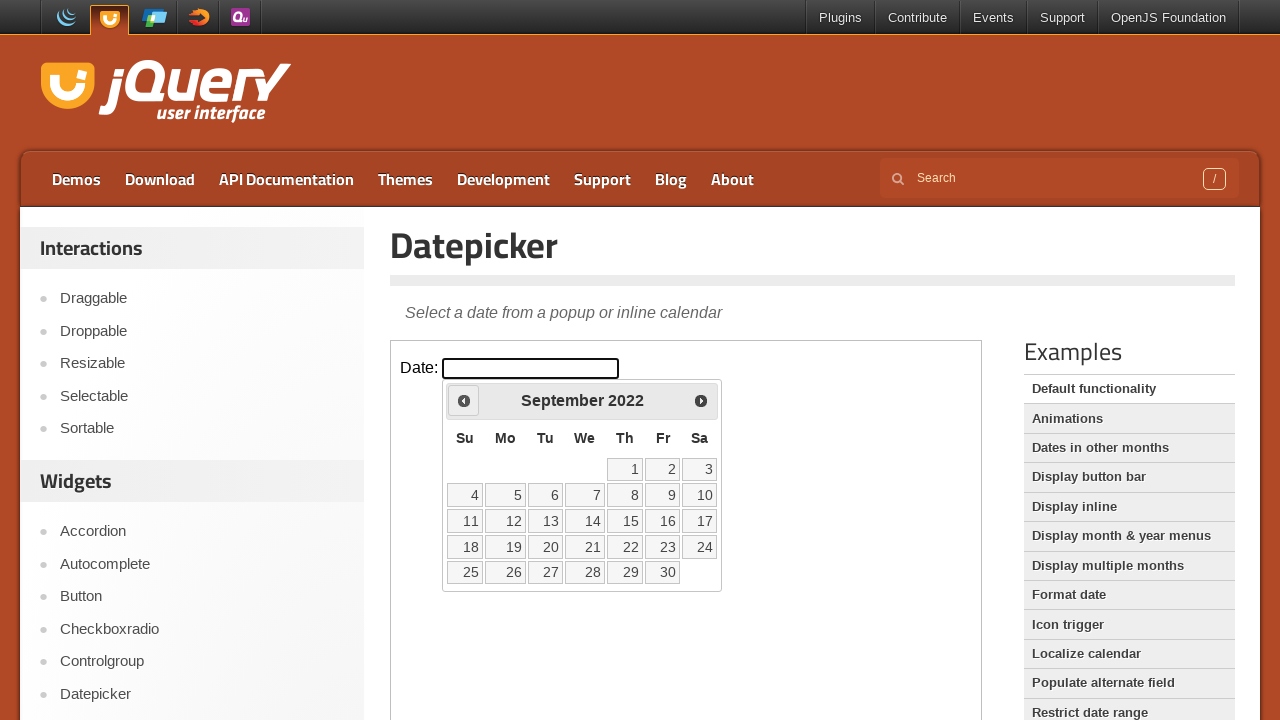

Clicked previous button to navigate to earlier month at (464, 400) on iframe >> nth=0 >> internal:control=enter-frame >> xpath=//span[@class='ui-icon 
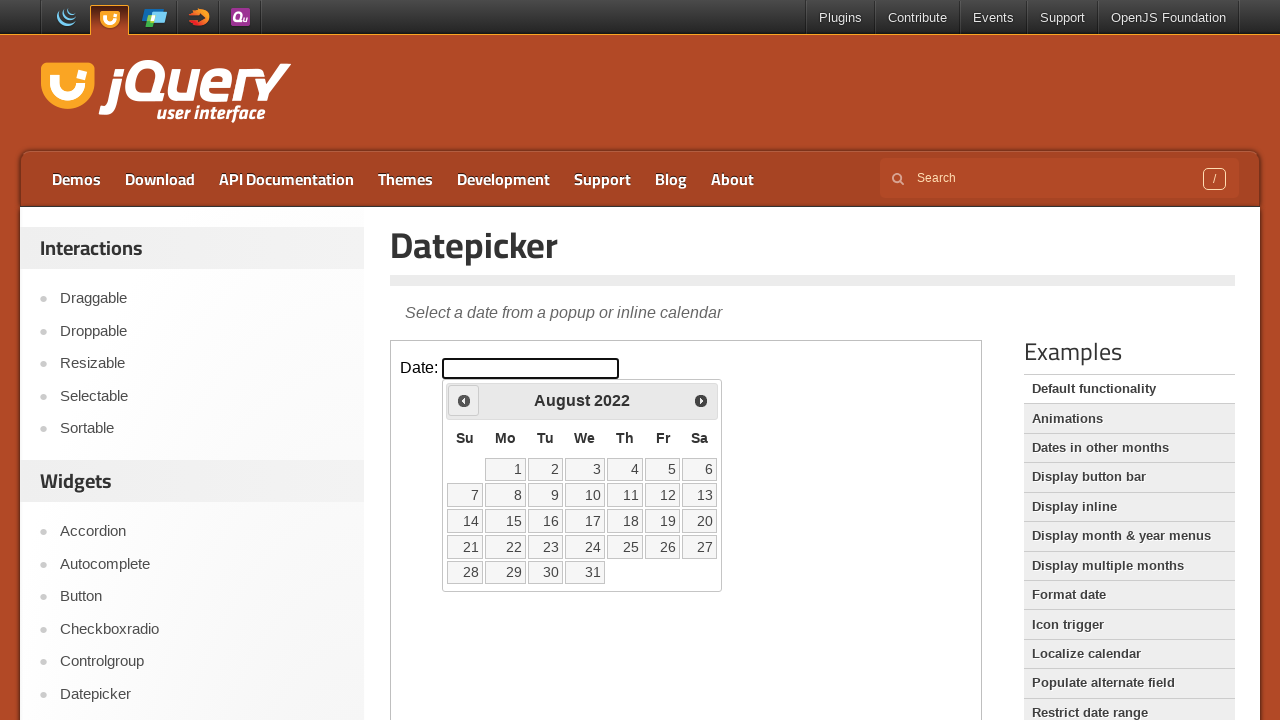

Retrieved current month: August, year: 2022
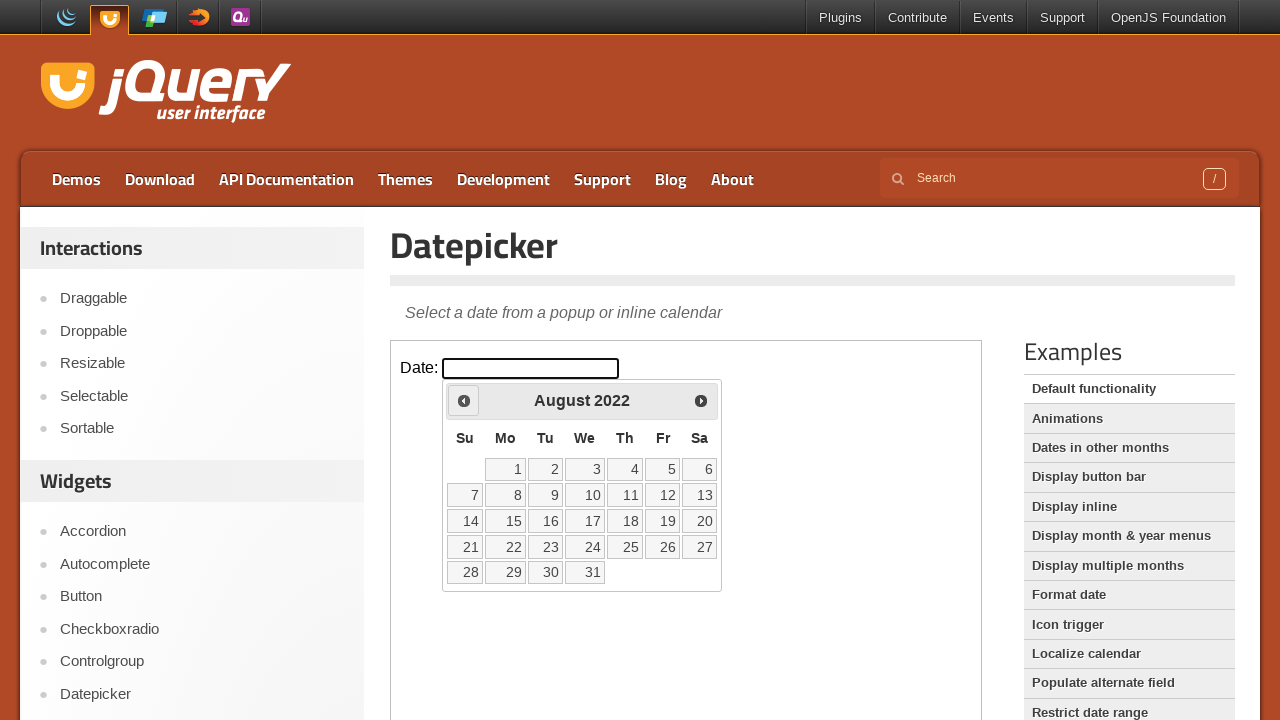

Clicked previous button to navigate to earlier month at (464, 400) on iframe >> nth=0 >> internal:control=enter-frame >> xpath=//span[@class='ui-icon 
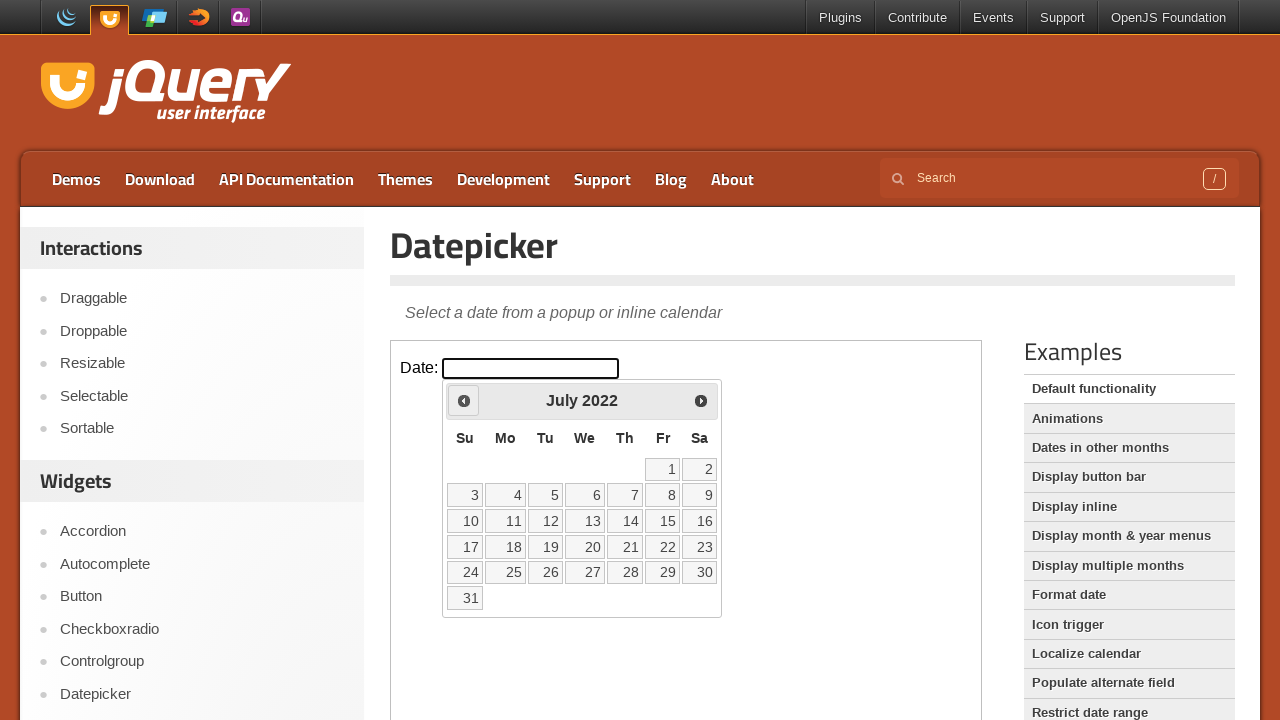

Retrieved current month: July, year: 2022
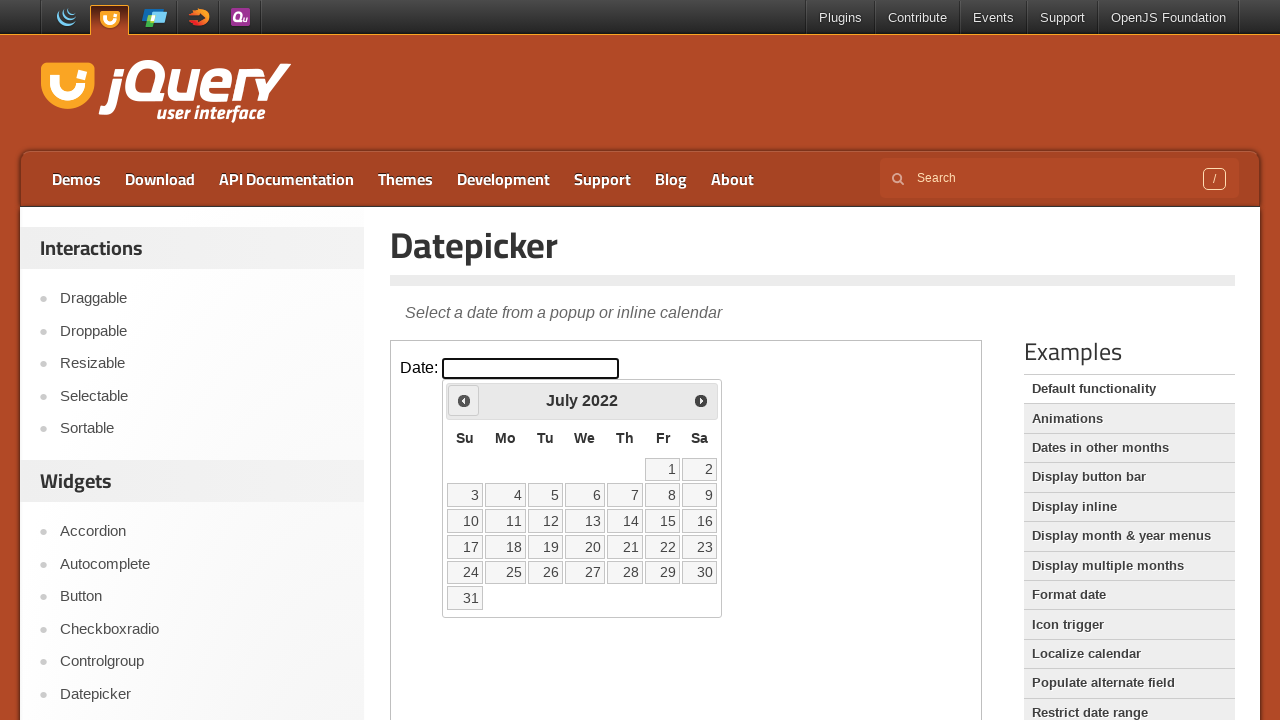

Clicked previous button to navigate to earlier month at (464, 400) on iframe >> nth=0 >> internal:control=enter-frame >> xpath=//span[@class='ui-icon 
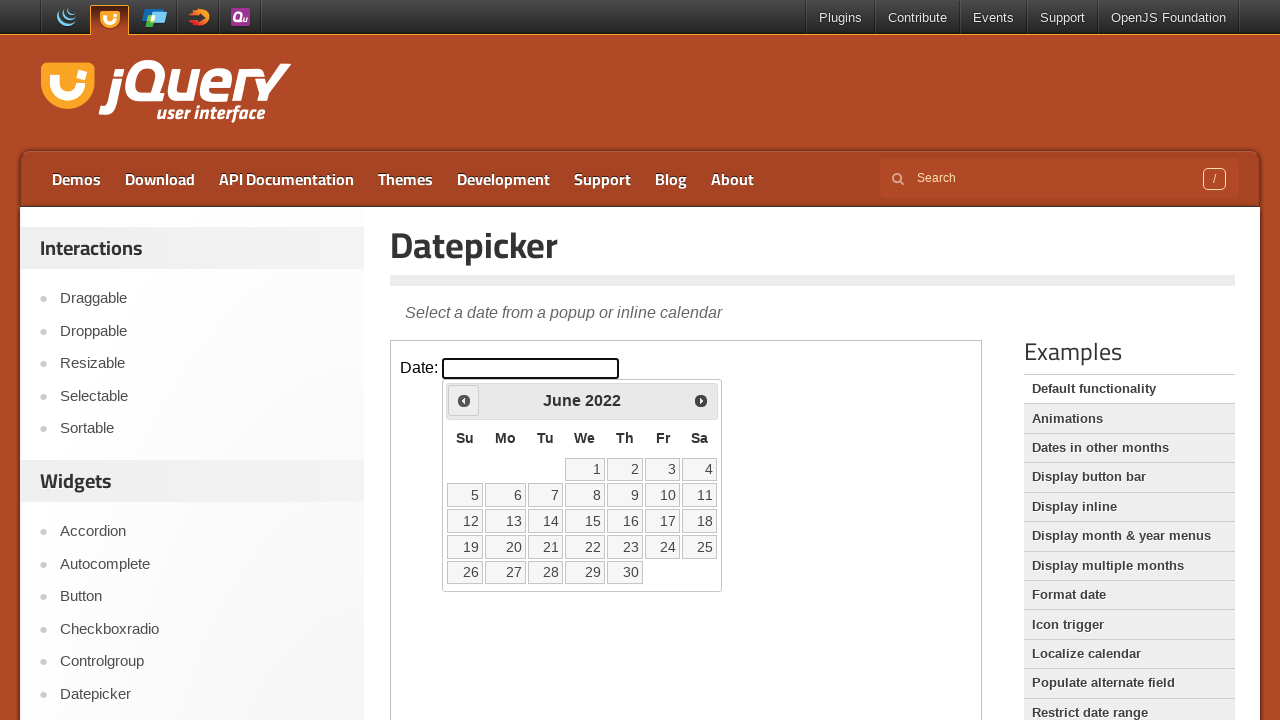

Retrieved current month: June, year: 2022
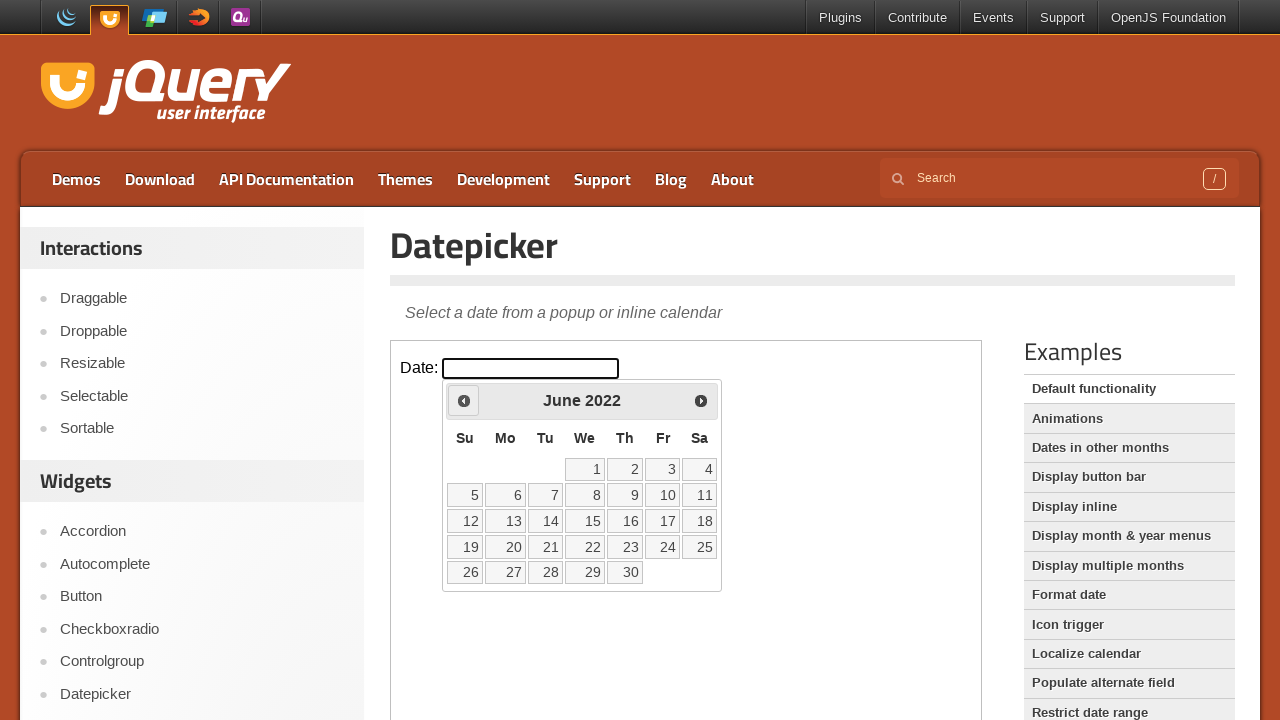

Clicked previous button to navigate to earlier month at (464, 400) on iframe >> nth=0 >> internal:control=enter-frame >> xpath=//span[@class='ui-icon 
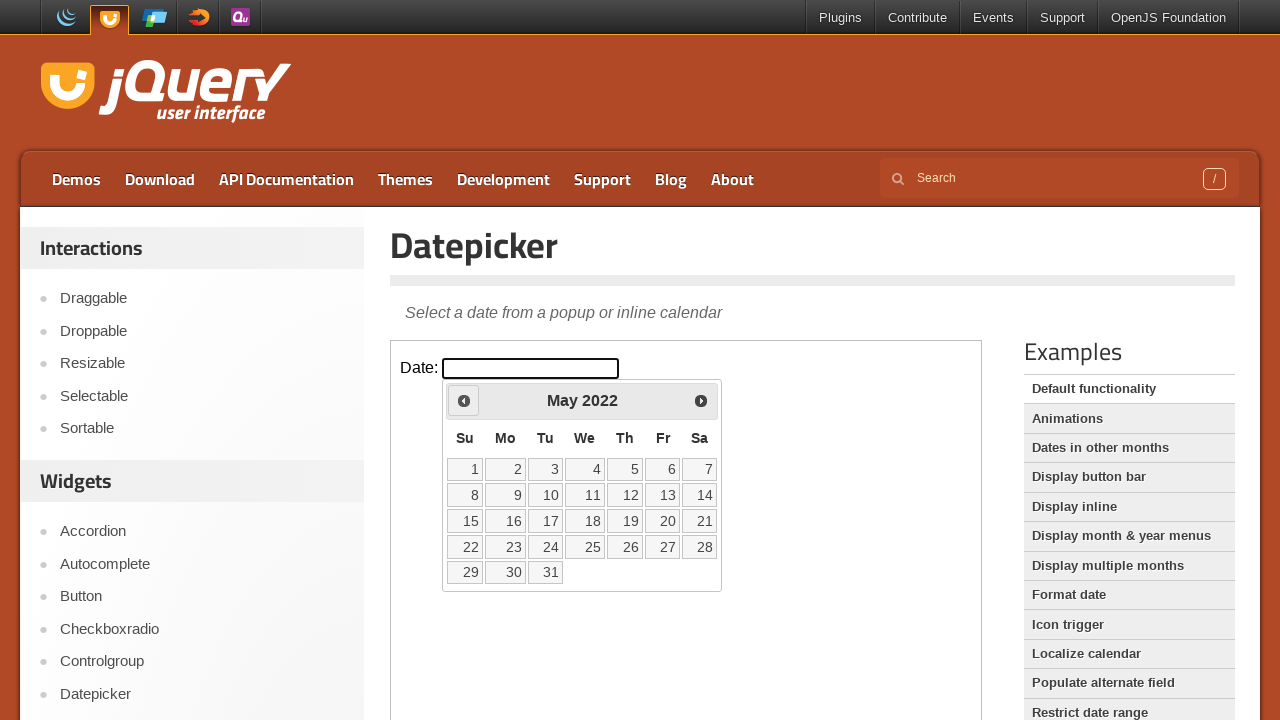

Retrieved current month: May, year: 2022
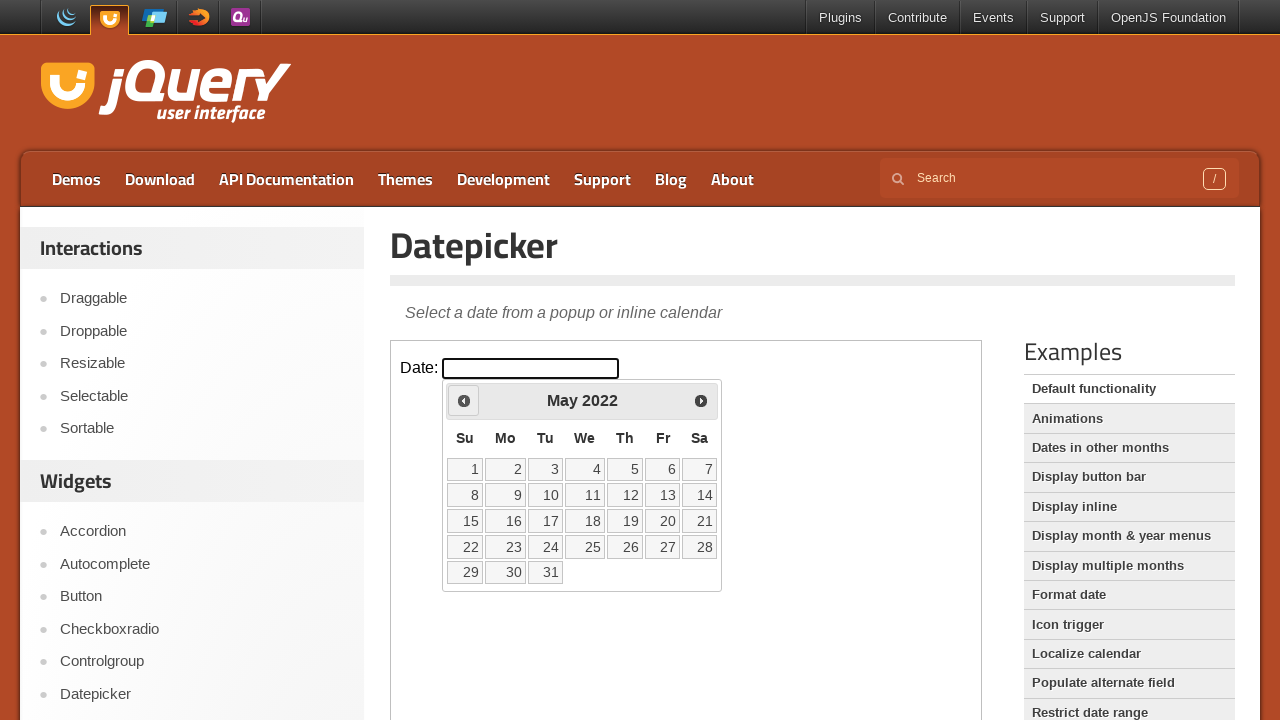

Reached target date of May 2022
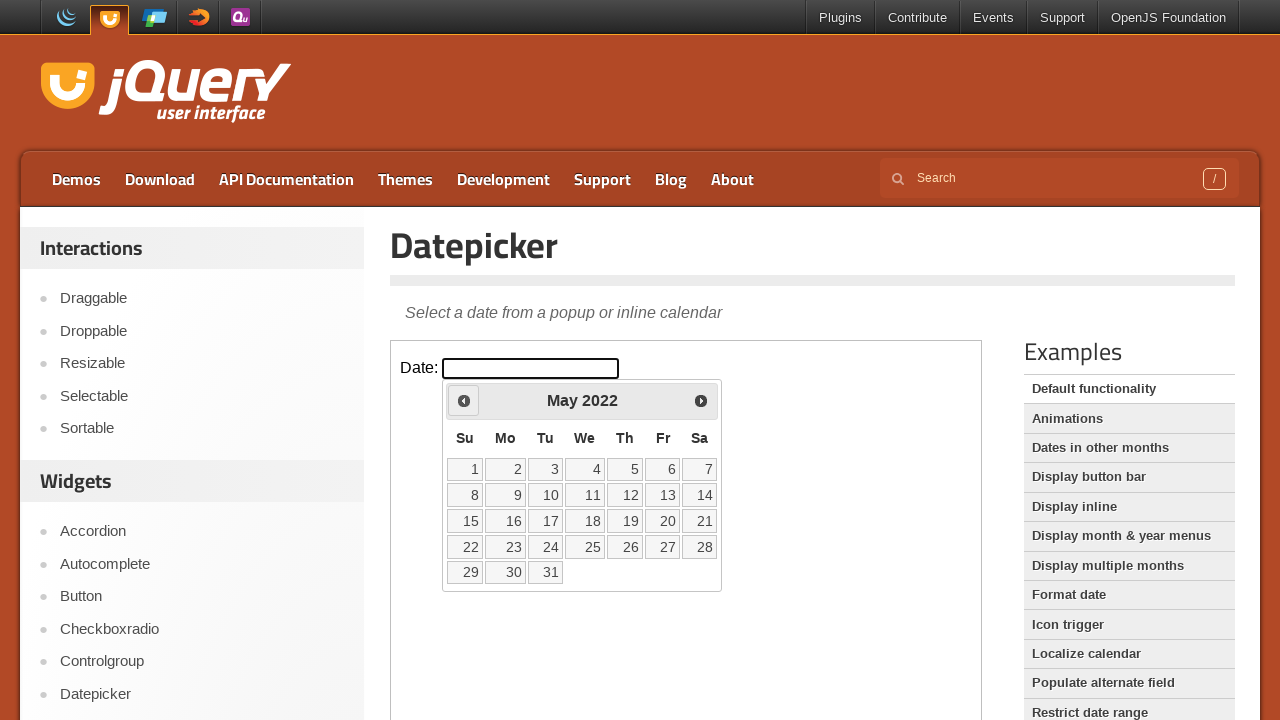

Selected date 16 from the May 2022 calendar at (506, 521) on iframe >> nth=0 >> internal:control=enter-frame >> xpath=//table[@class='ui-date
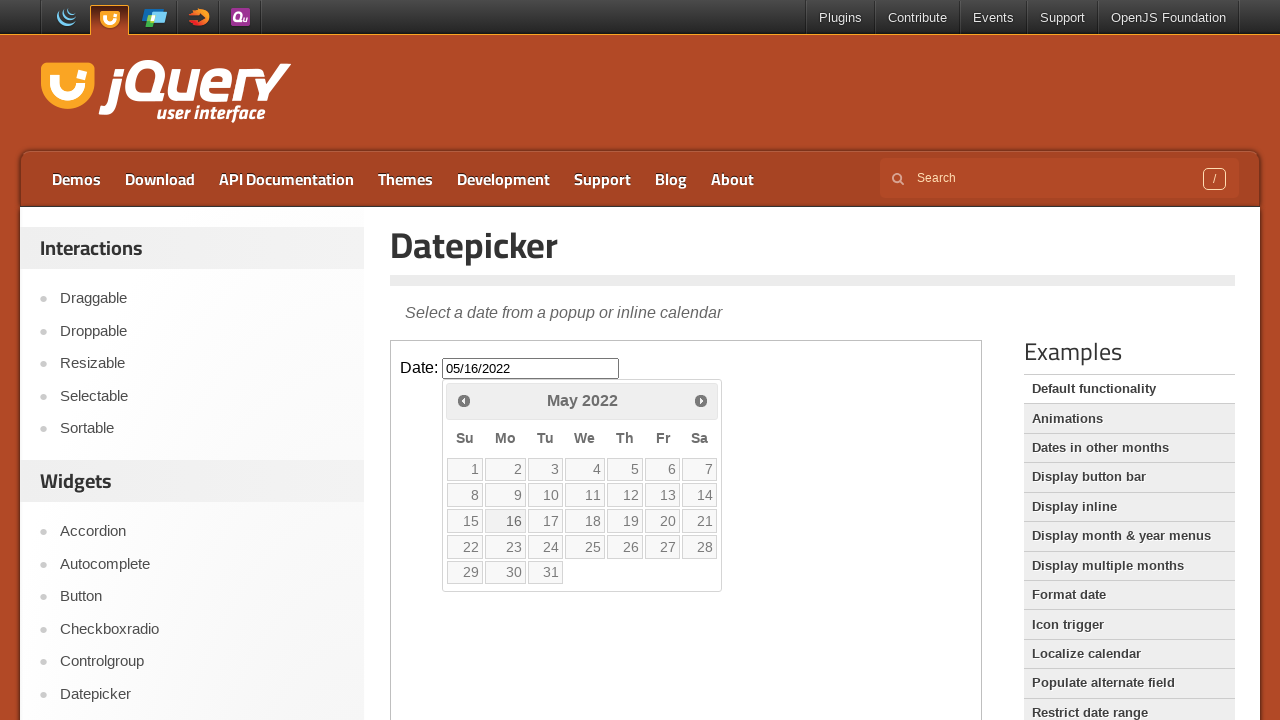

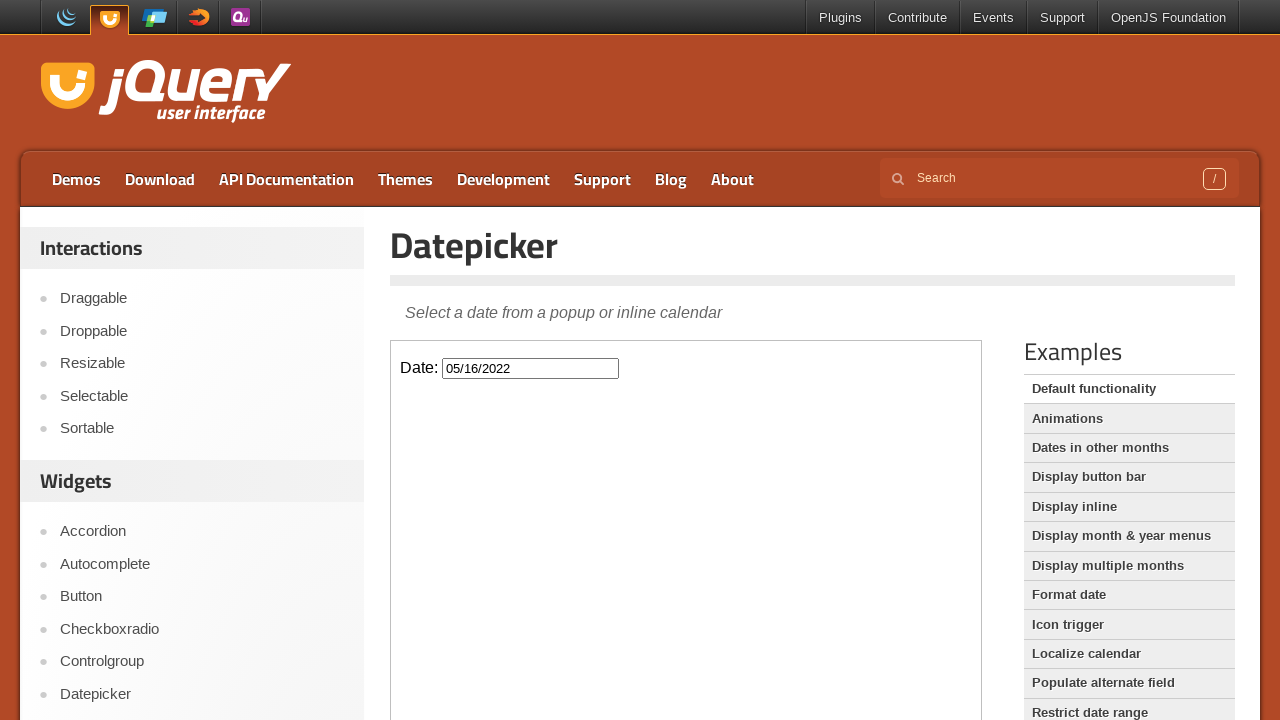